Tests a form with multiple input fields by filling all input elements with text and clicking the submit button

Starting URL: http://suninjuly.github.io/huge_form.html

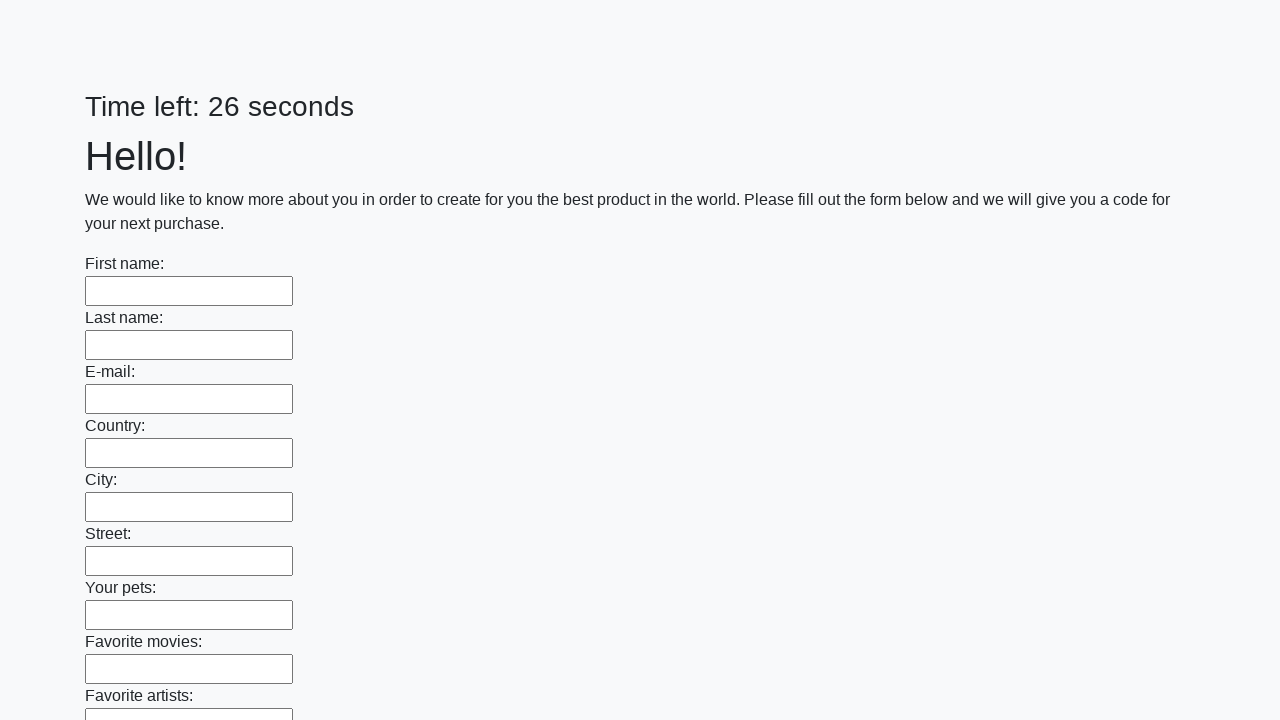

Located all input elements on the huge form page
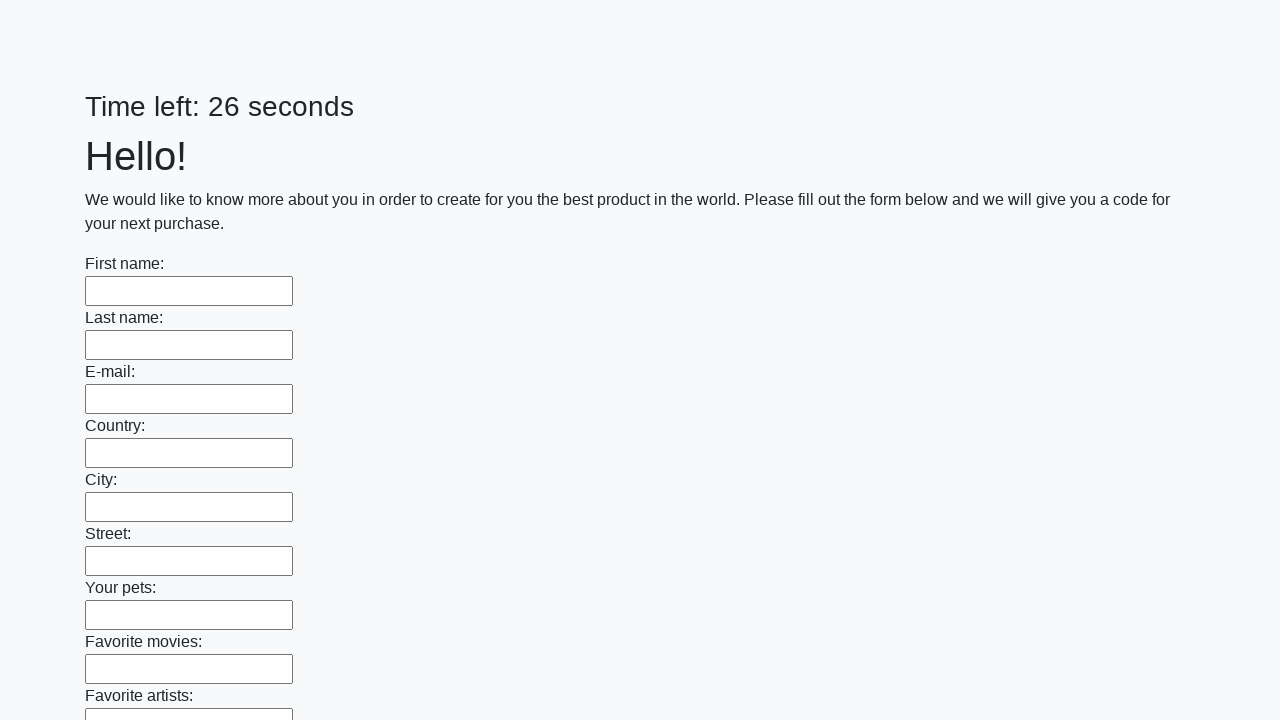

Filled an input field with 'TestData123' on input >> nth=0
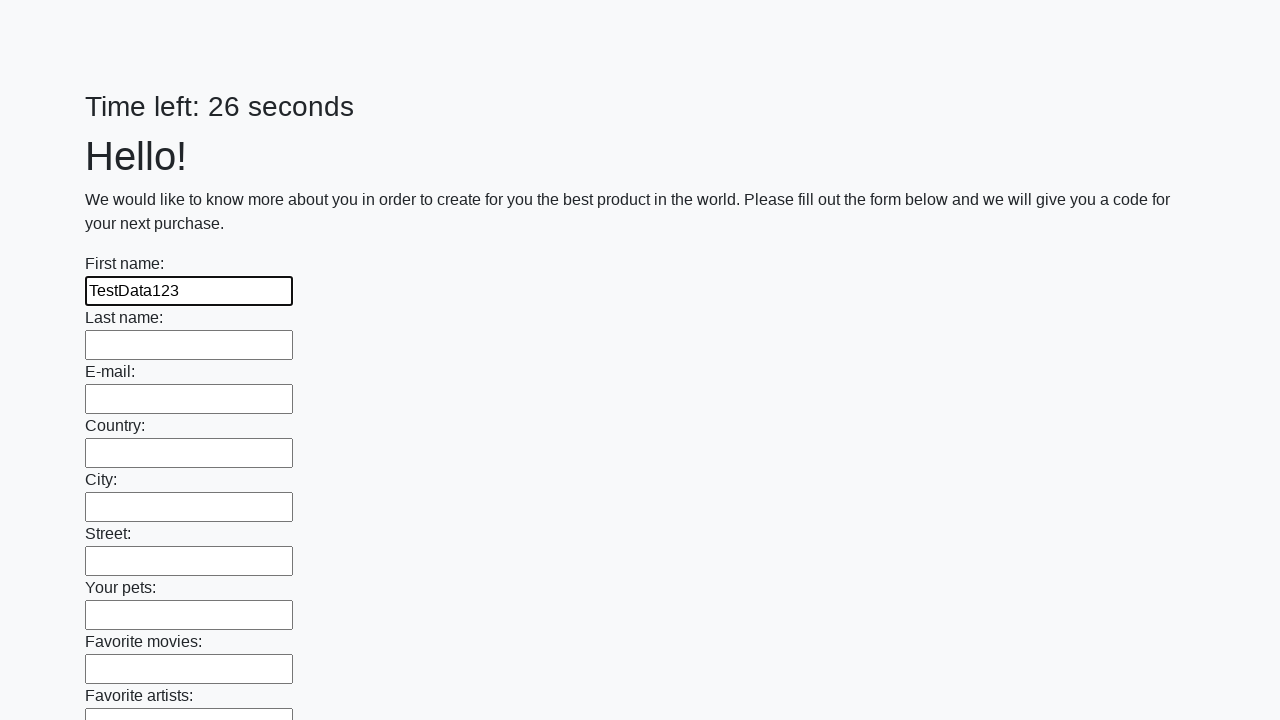

Filled an input field with 'TestData123' on input >> nth=1
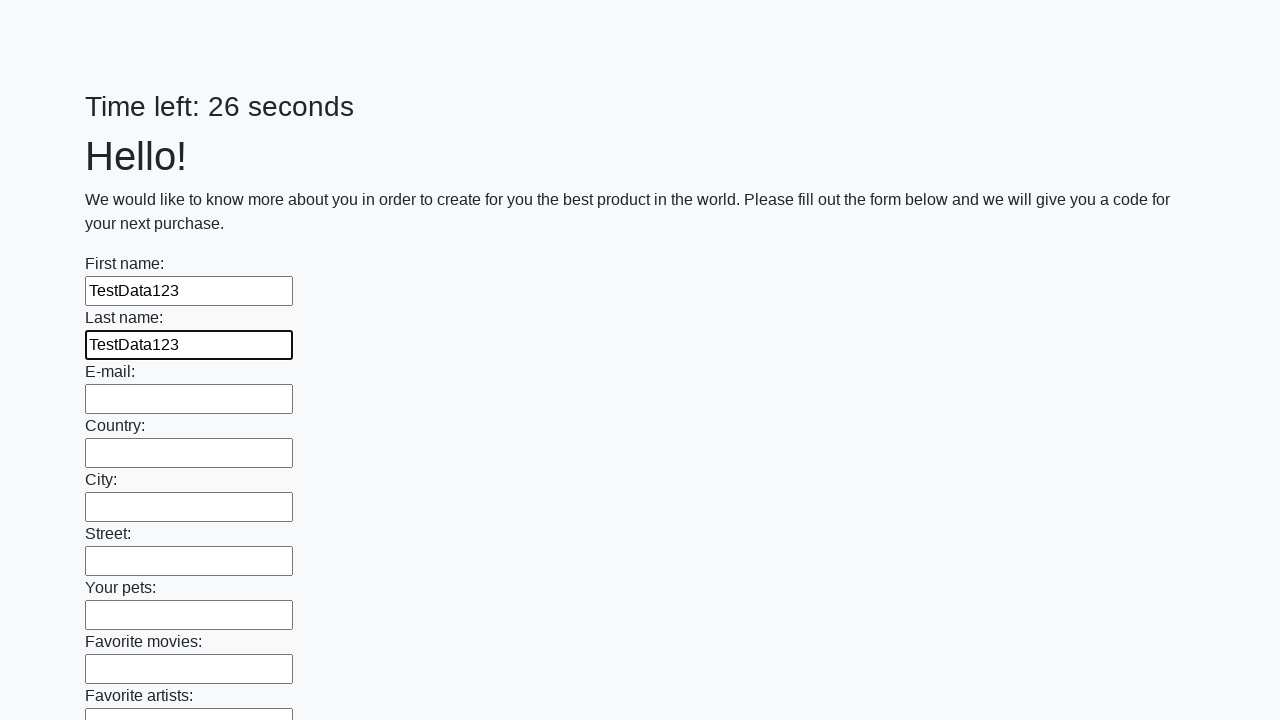

Filled an input field with 'TestData123' on input >> nth=2
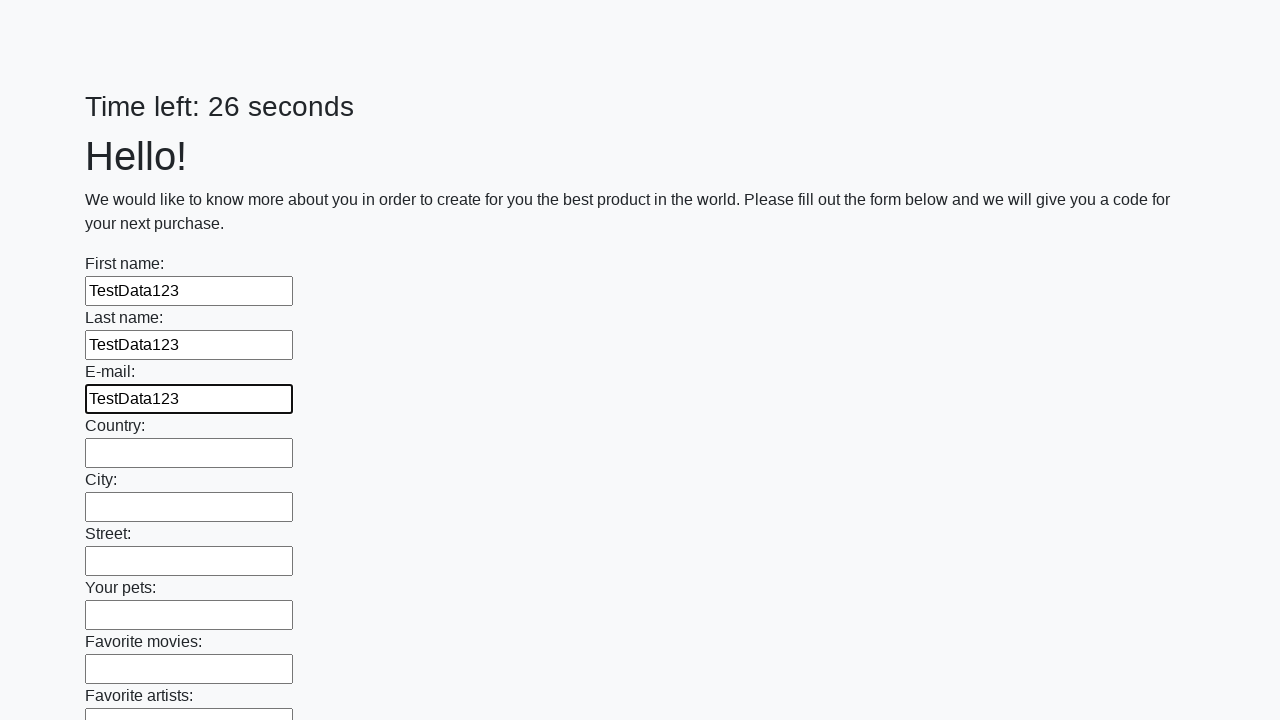

Filled an input field with 'TestData123' on input >> nth=3
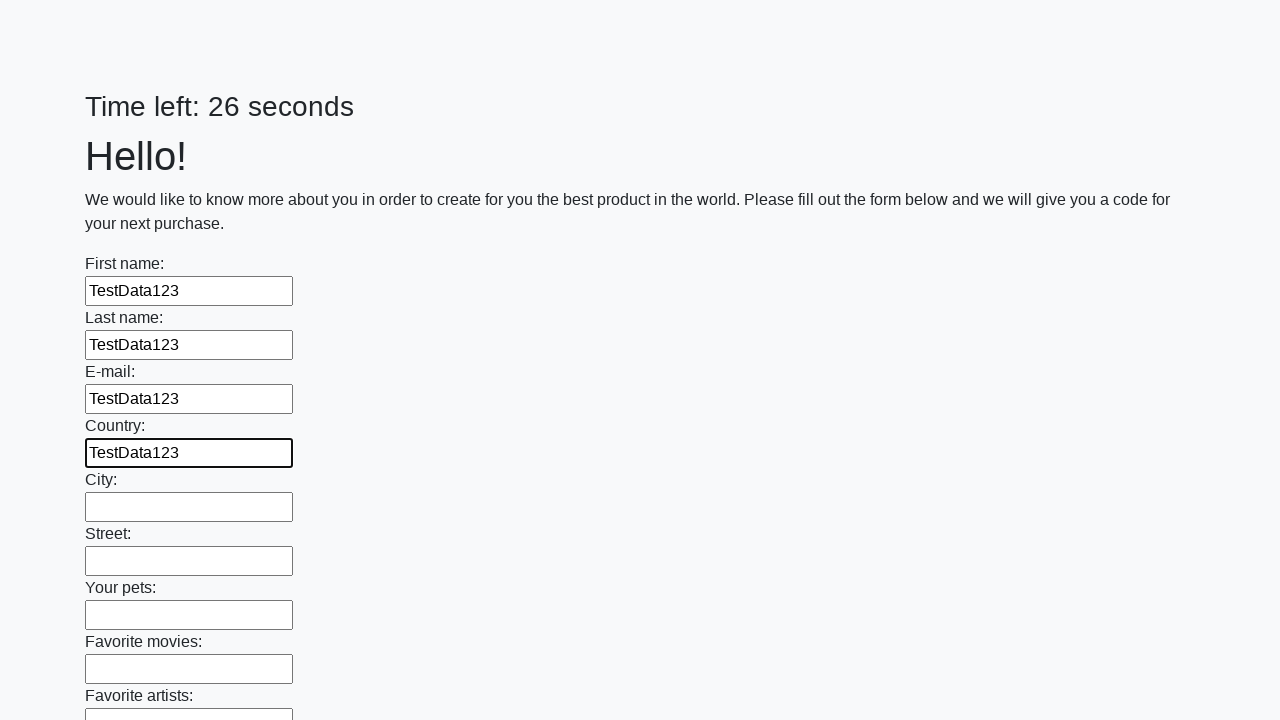

Filled an input field with 'TestData123' on input >> nth=4
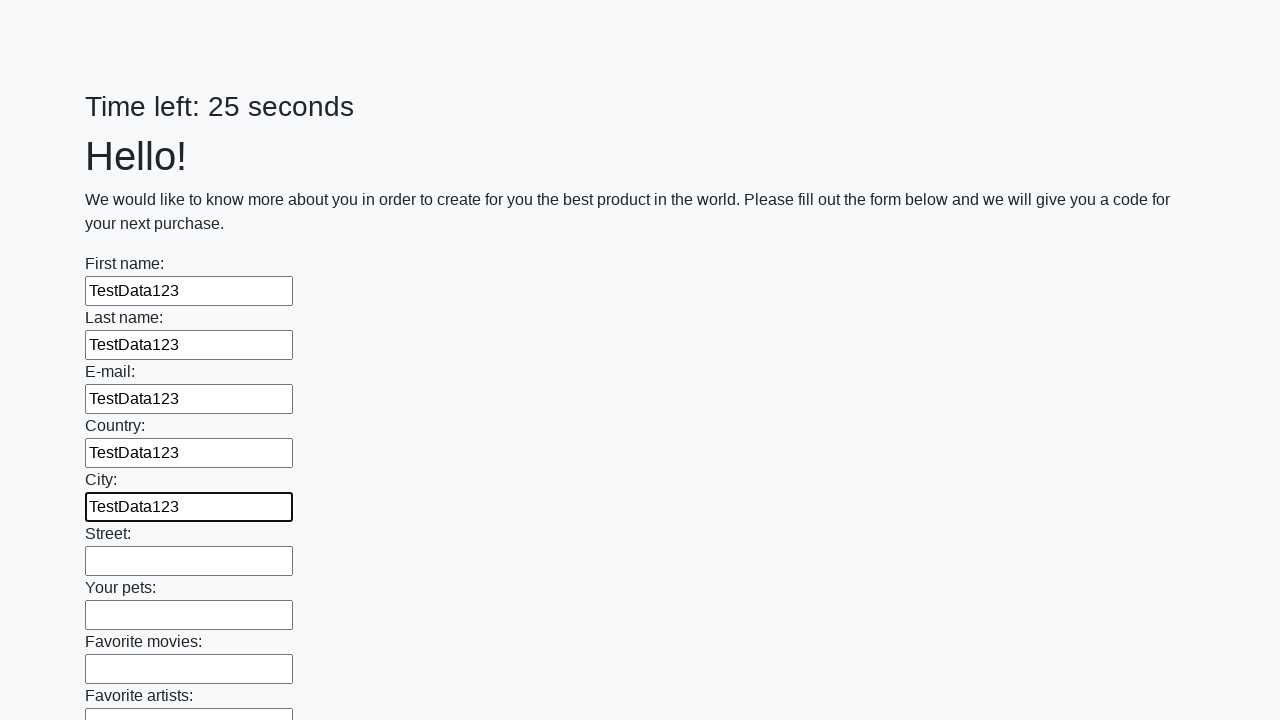

Filled an input field with 'TestData123' on input >> nth=5
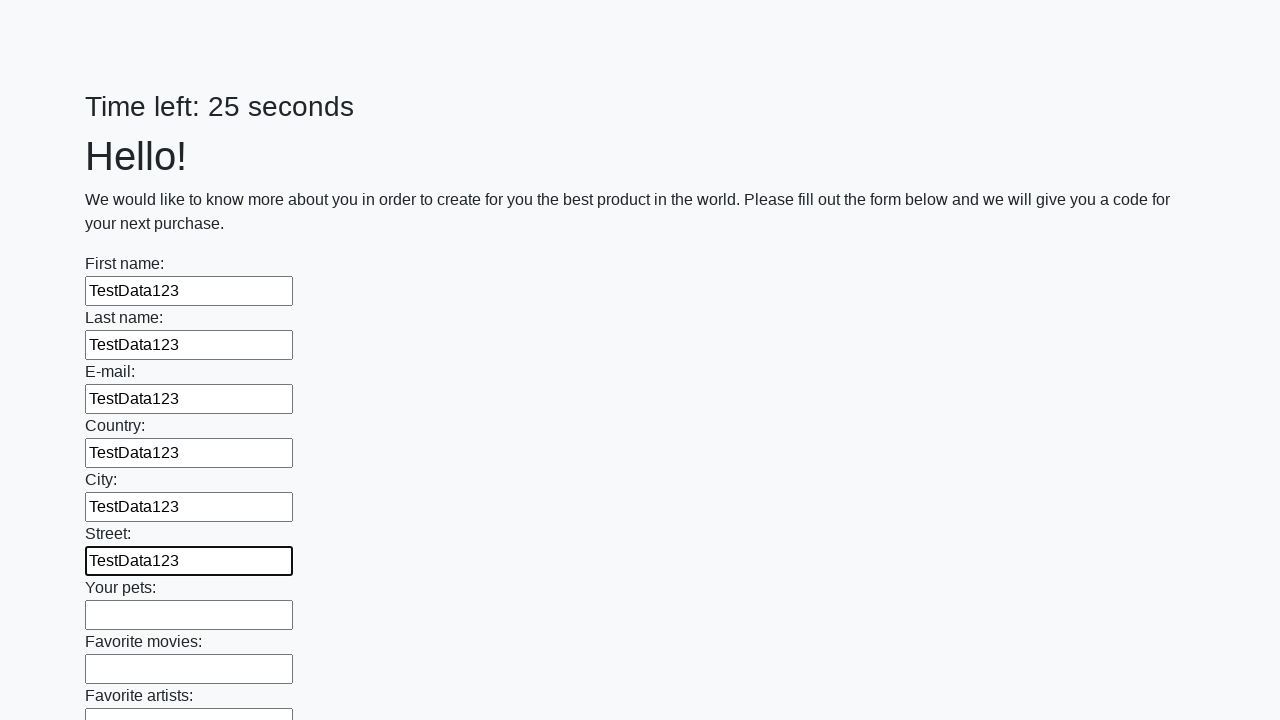

Filled an input field with 'TestData123' on input >> nth=6
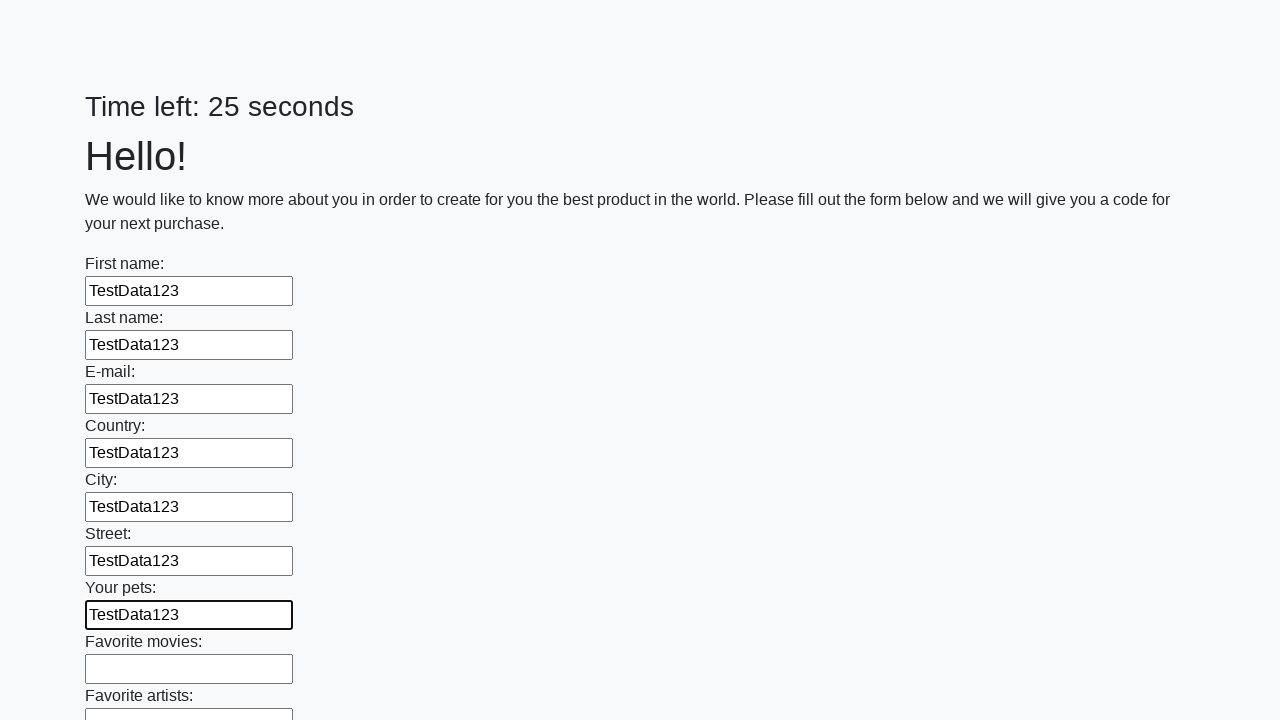

Filled an input field with 'TestData123' on input >> nth=7
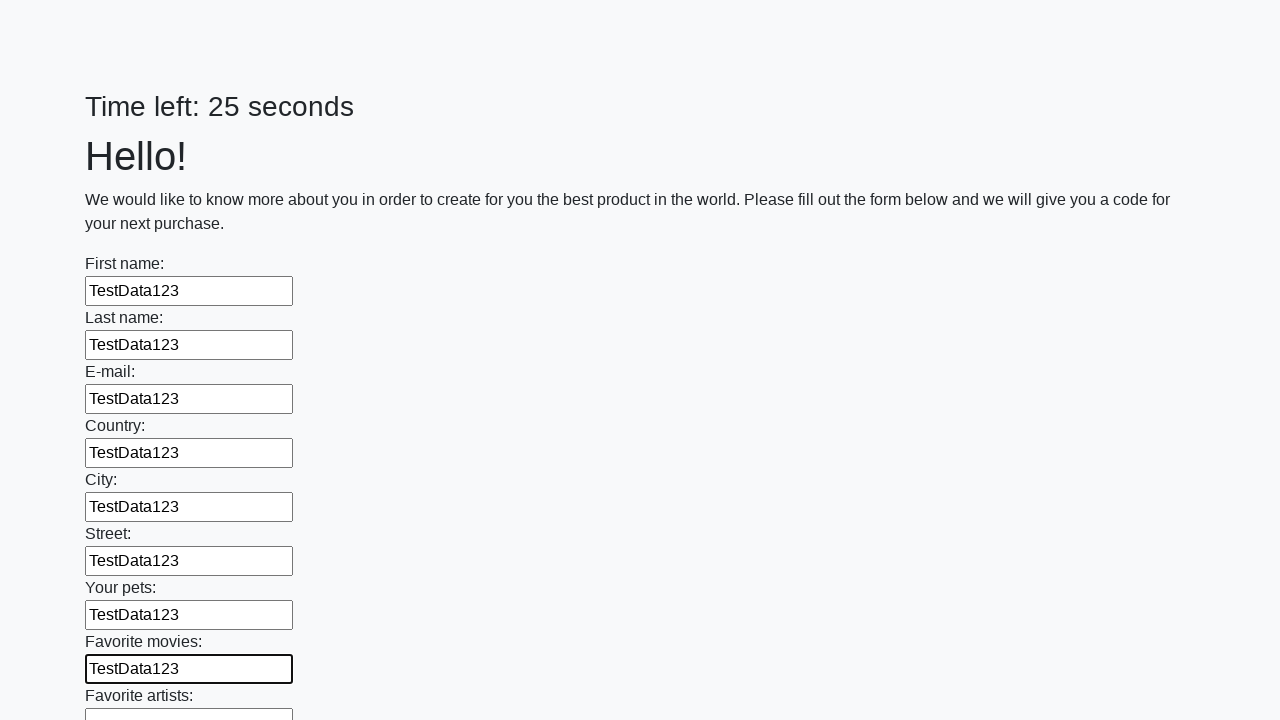

Filled an input field with 'TestData123' on input >> nth=8
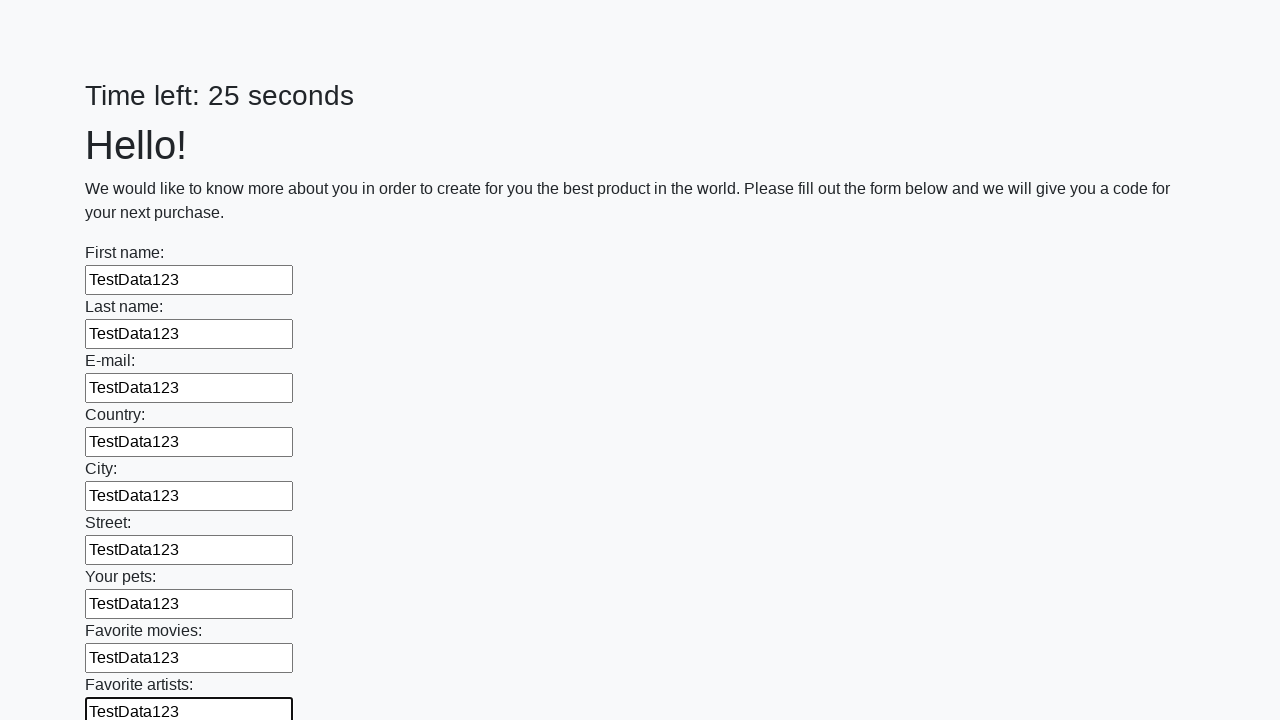

Filled an input field with 'TestData123' on input >> nth=9
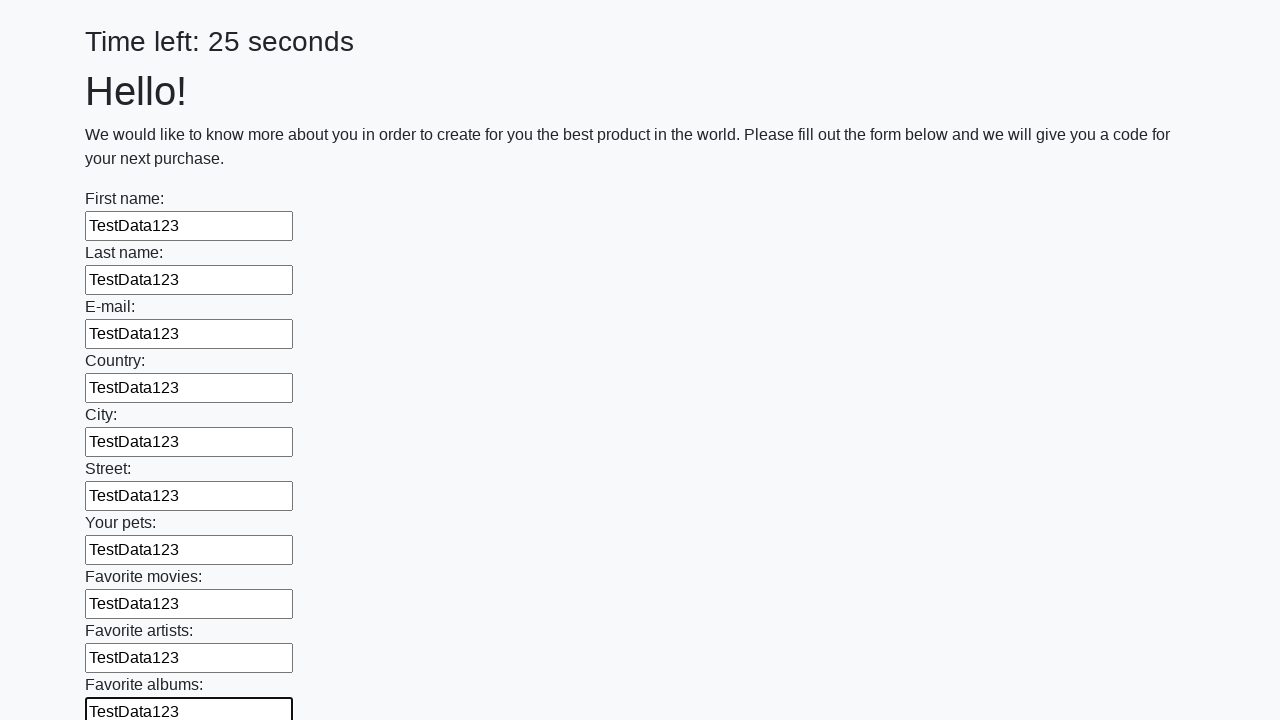

Filled an input field with 'TestData123' on input >> nth=10
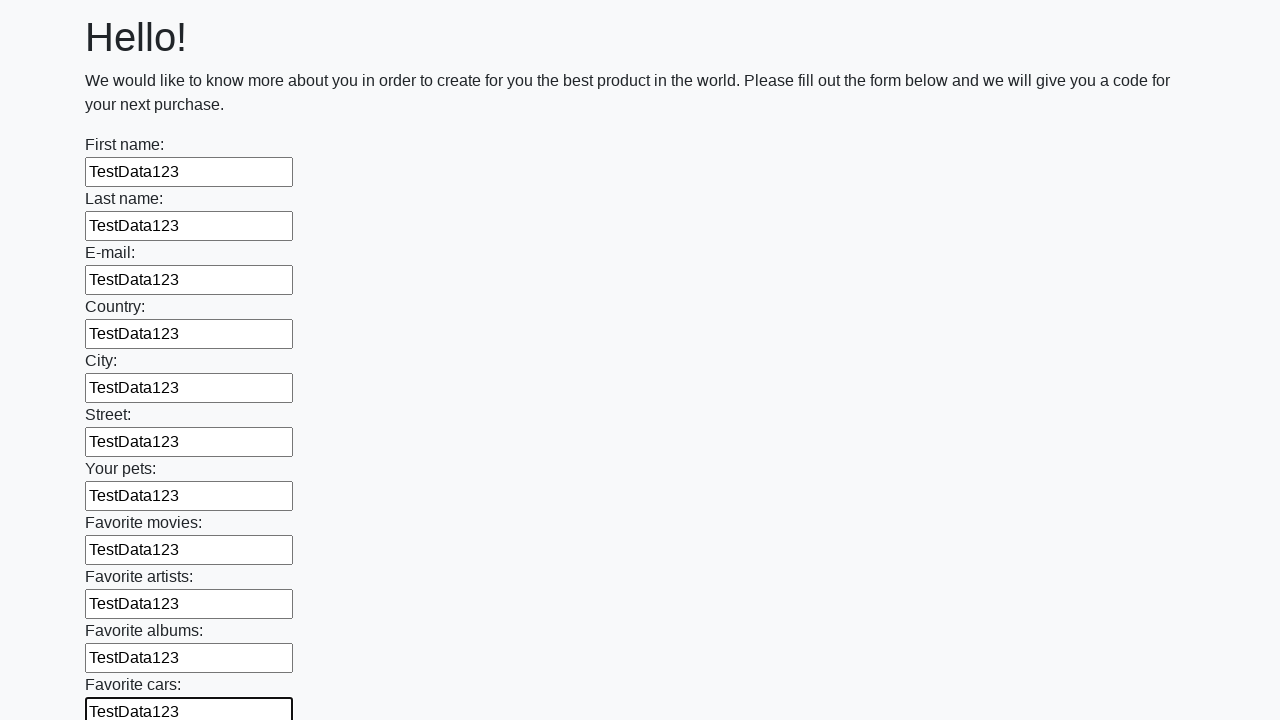

Filled an input field with 'TestData123' on input >> nth=11
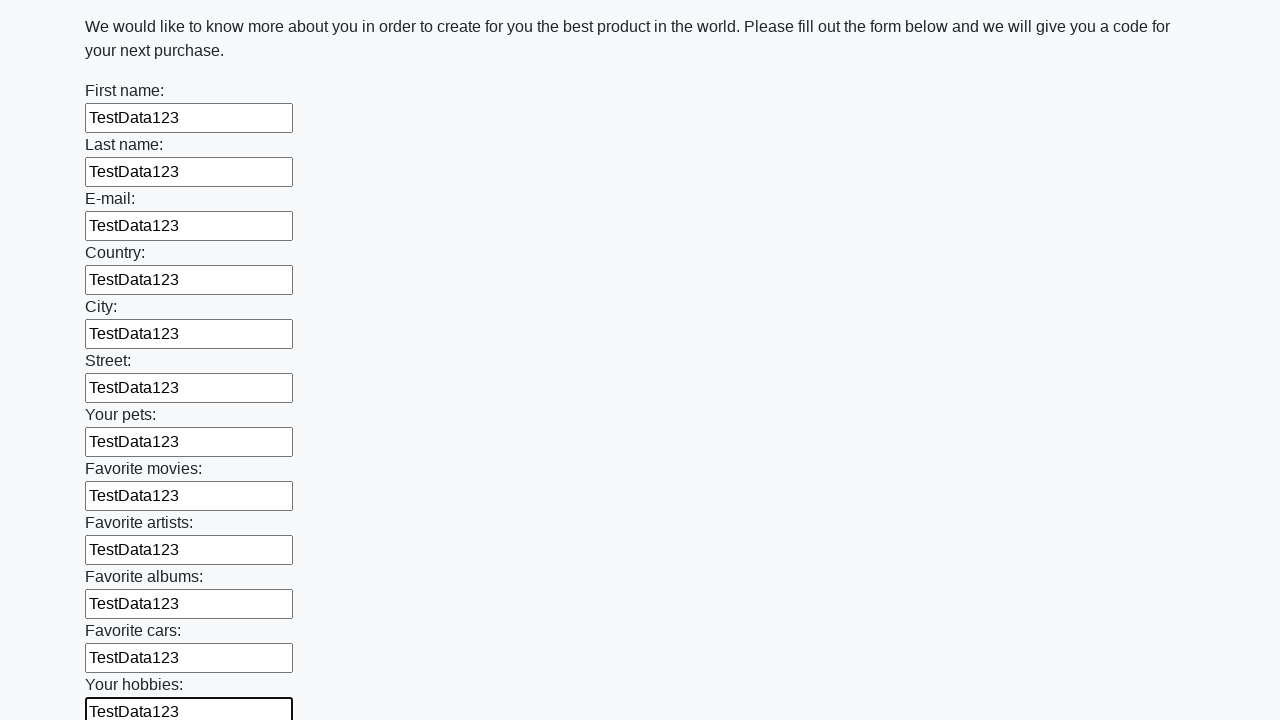

Filled an input field with 'TestData123' on input >> nth=12
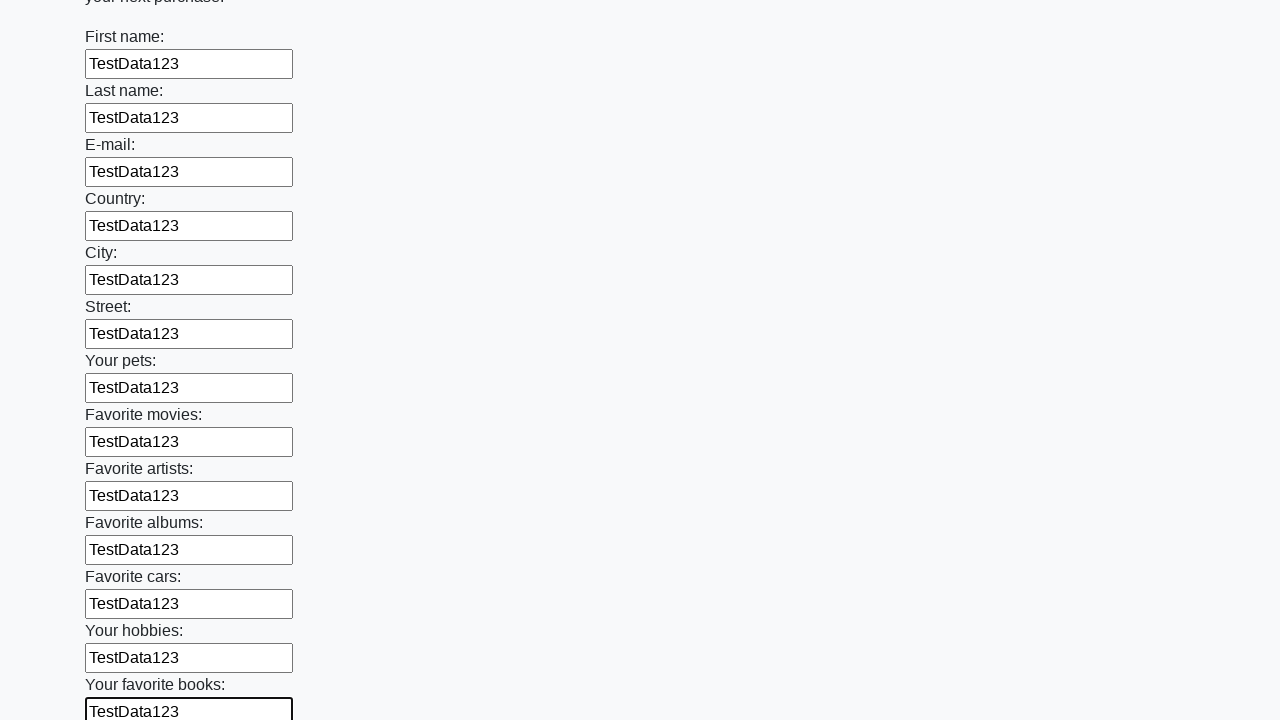

Filled an input field with 'TestData123' on input >> nth=13
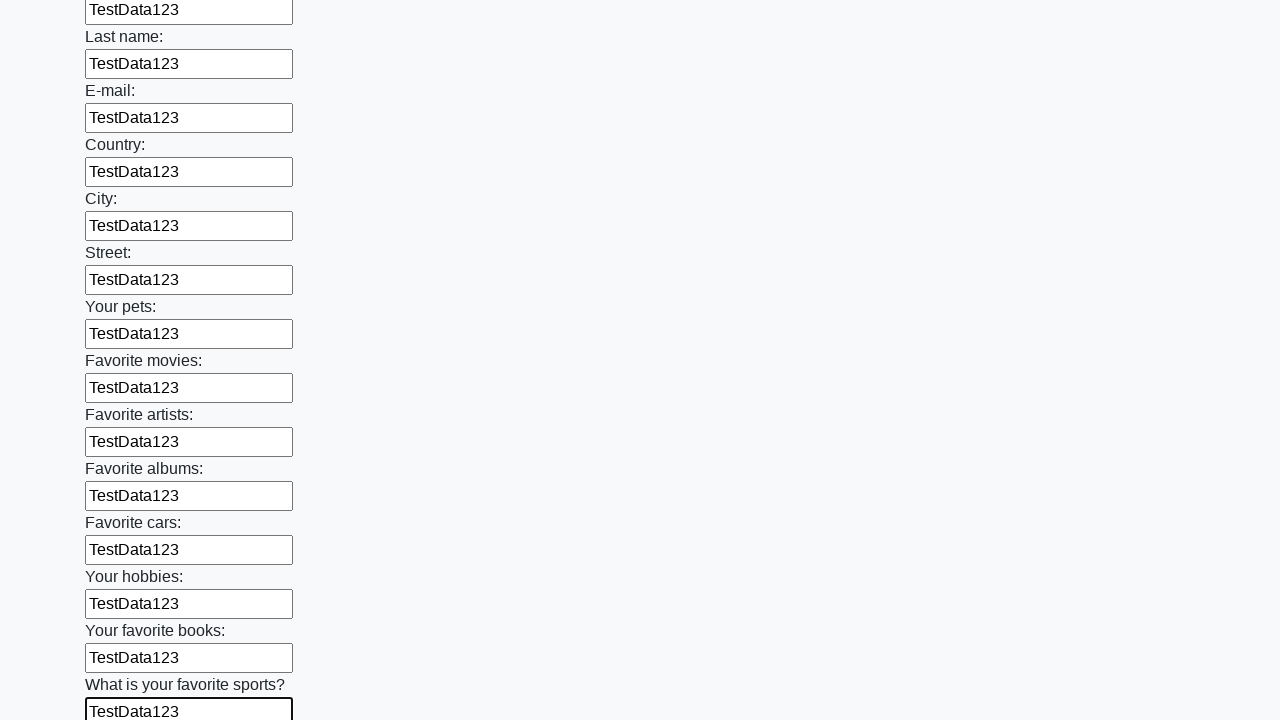

Filled an input field with 'TestData123' on input >> nth=14
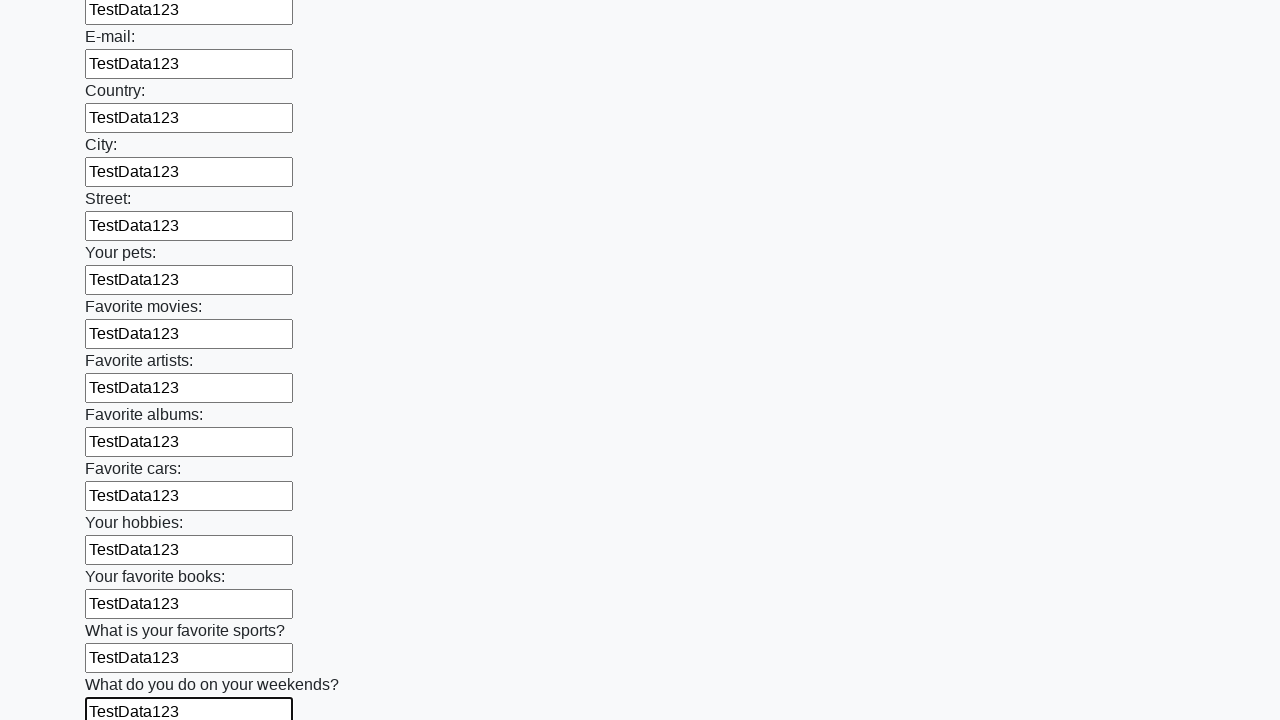

Filled an input field with 'TestData123' on input >> nth=15
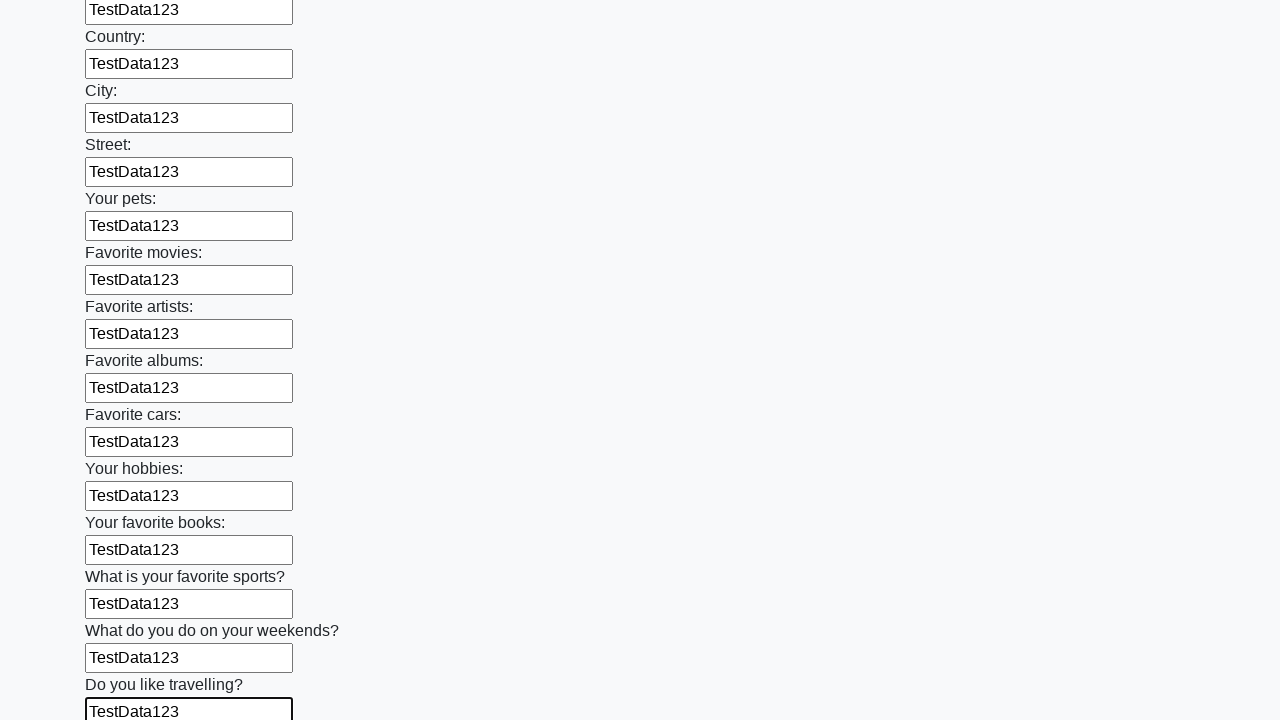

Filled an input field with 'TestData123' on input >> nth=16
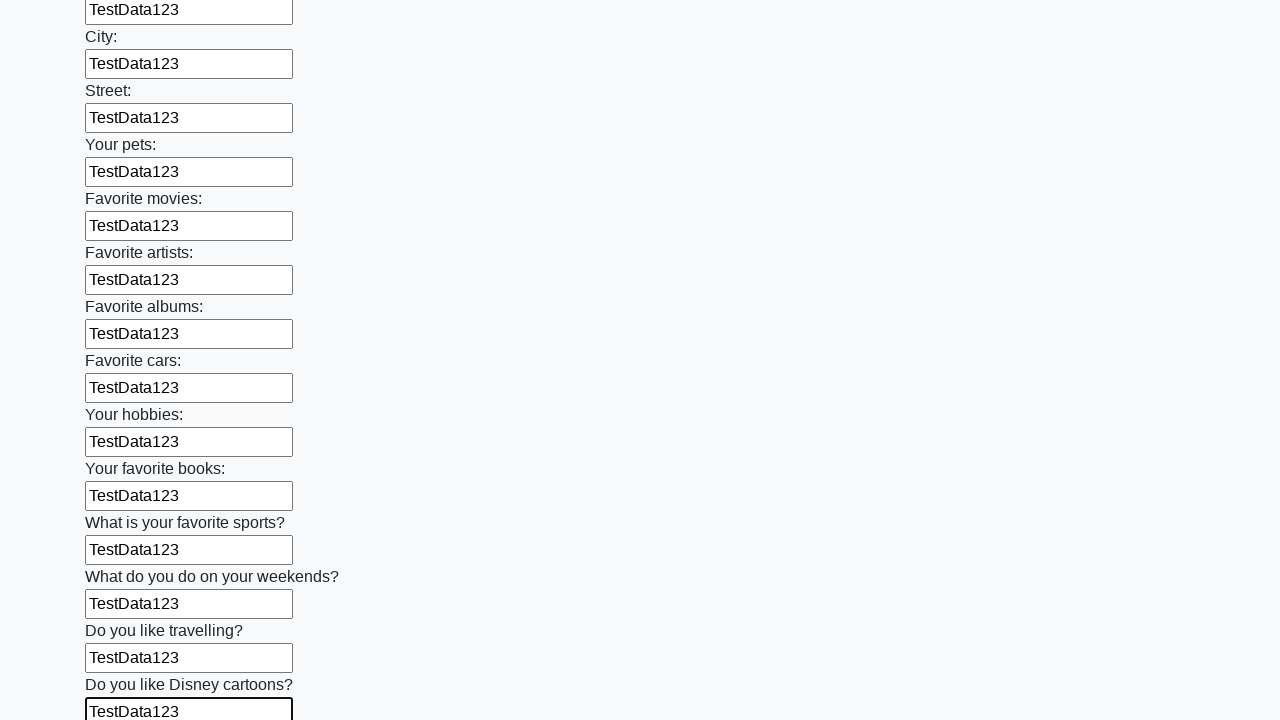

Filled an input field with 'TestData123' on input >> nth=17
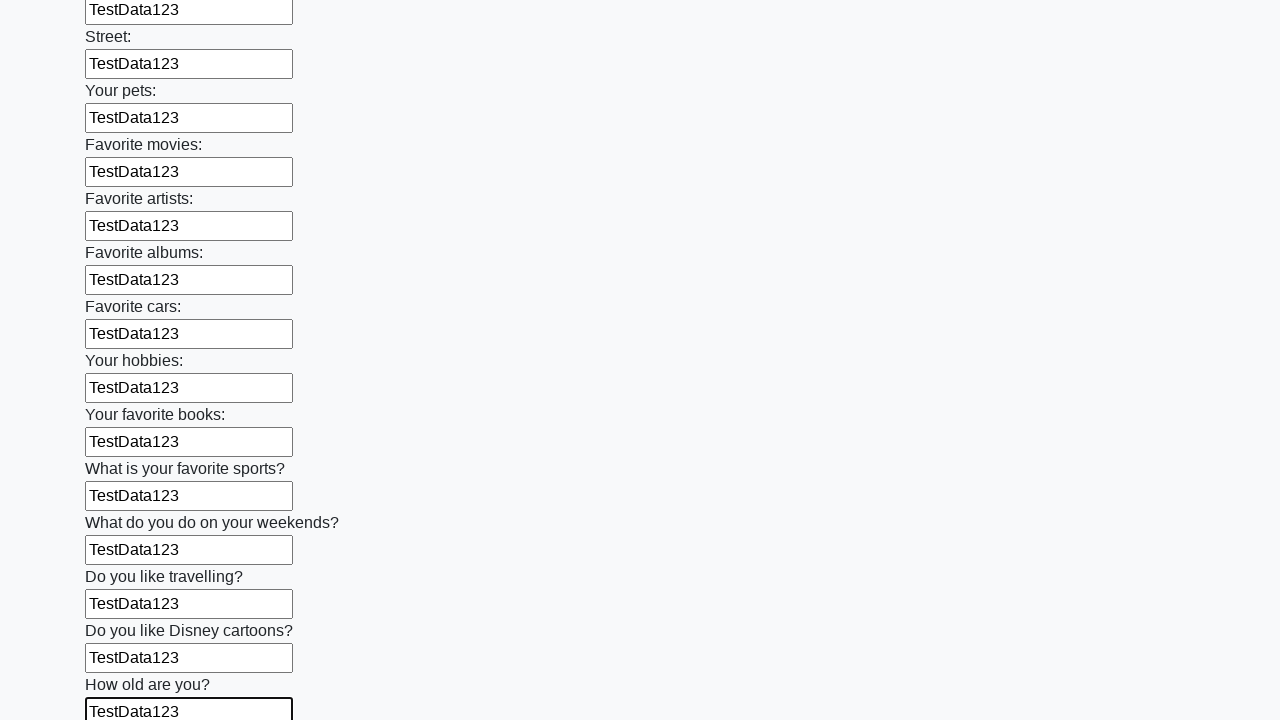

Filled an input field with 'TestData123' on input >> nth=18
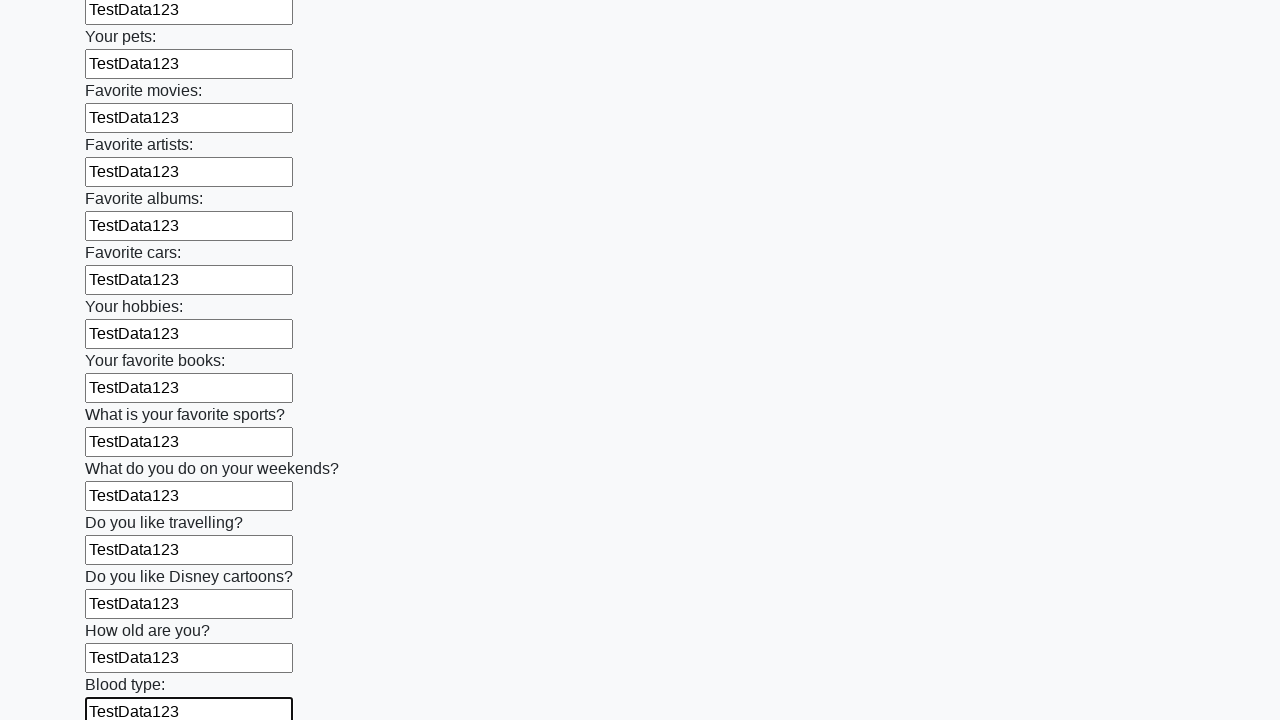

Filled an input field with 'TestData123' on input >> nth=19
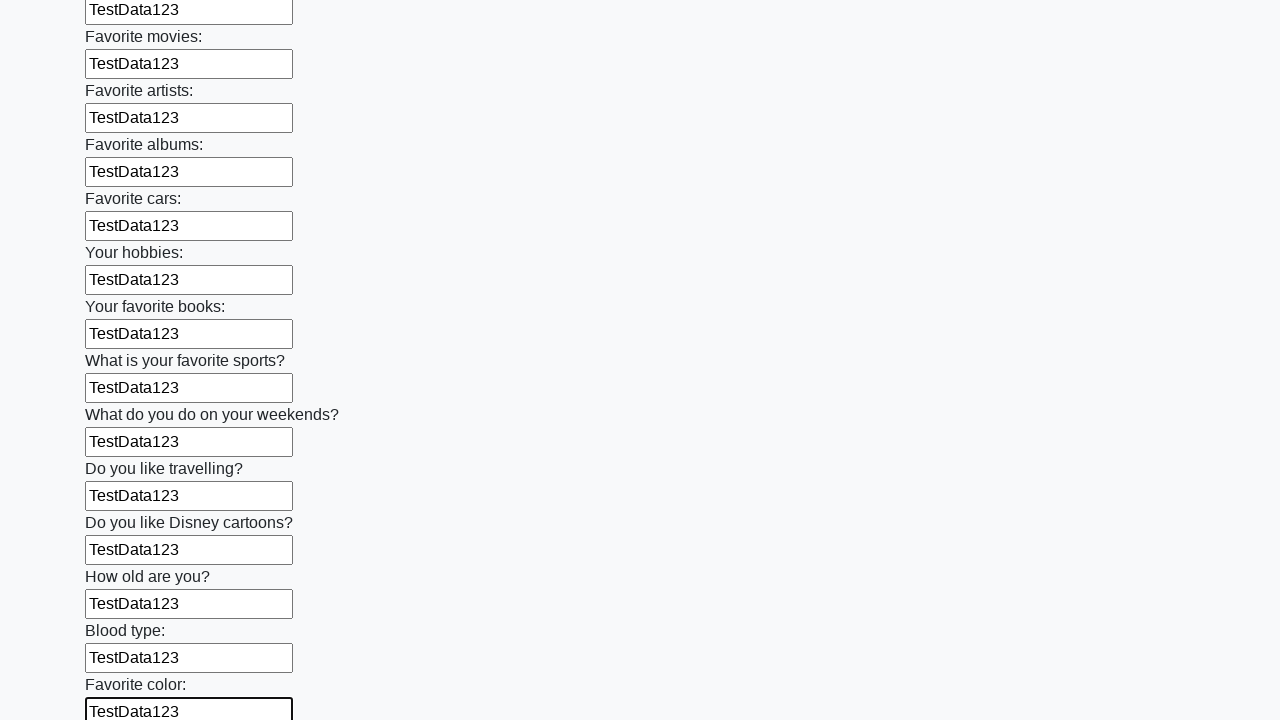

Filled an input field with 'TestData123' on input >> nth=20
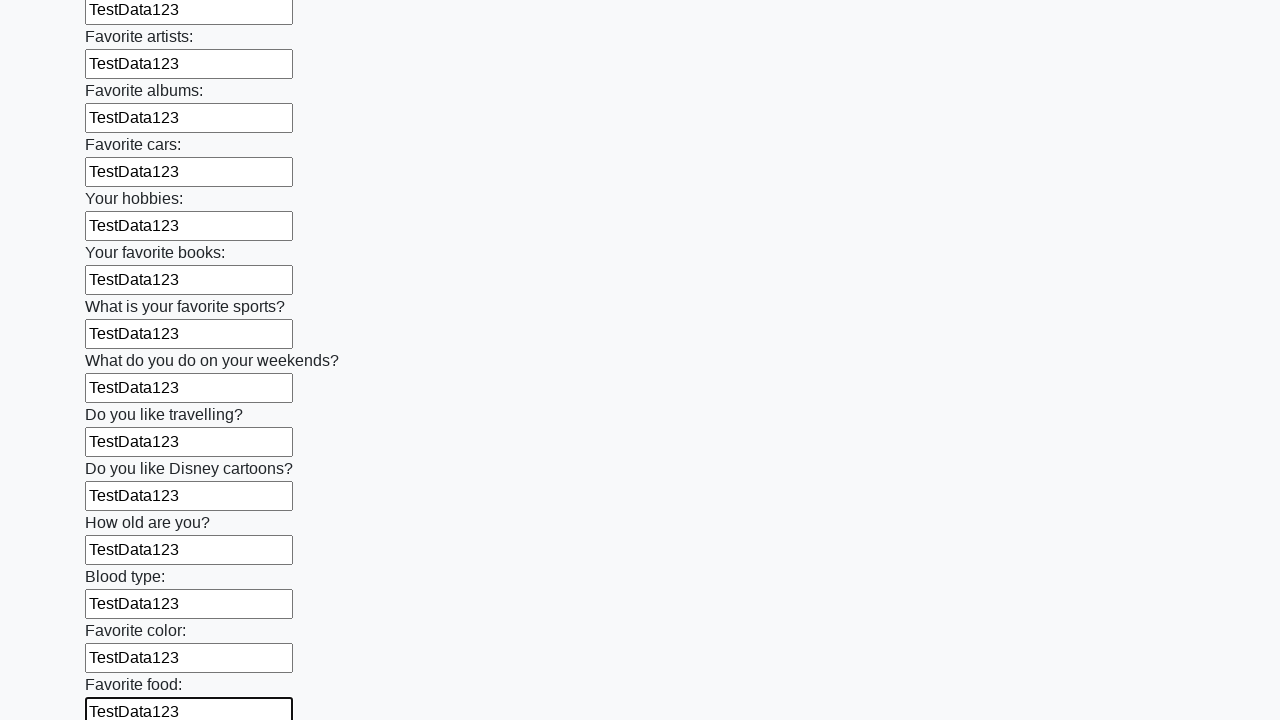

Filled an input field with 'TestData123' on input >> nth=21
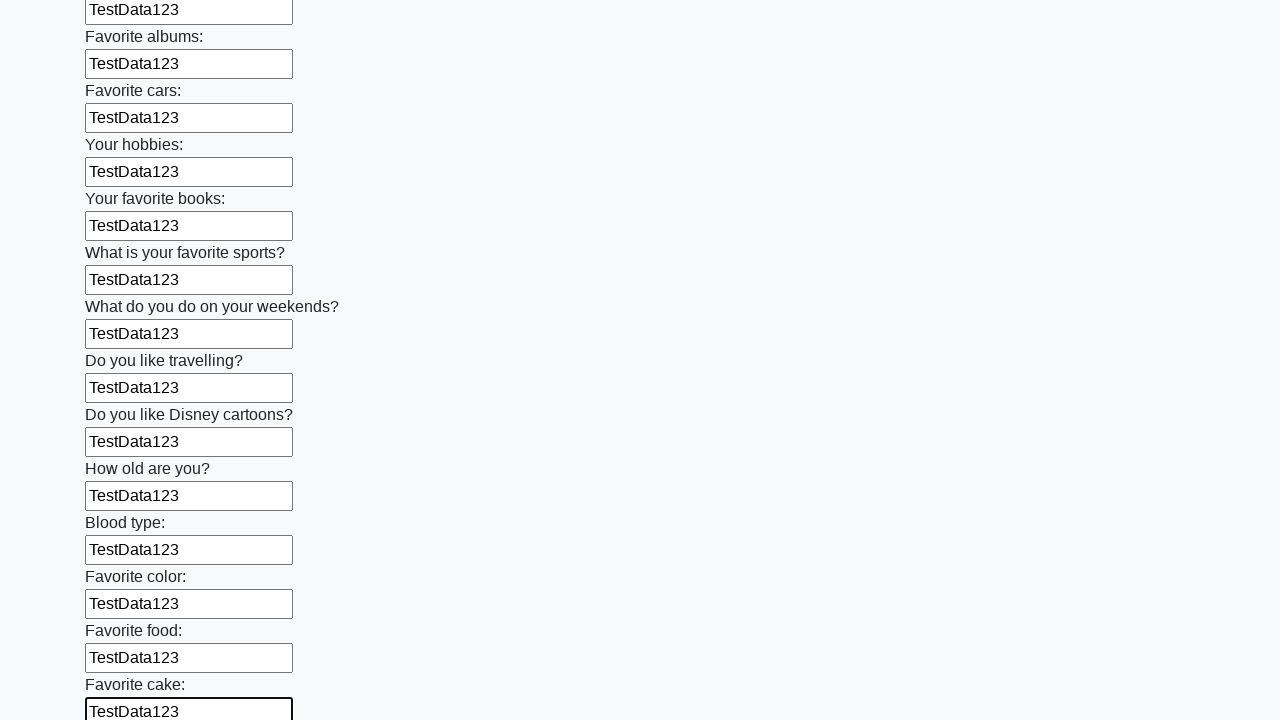

Filled an input field with 'TestData123' on input >> nth=22
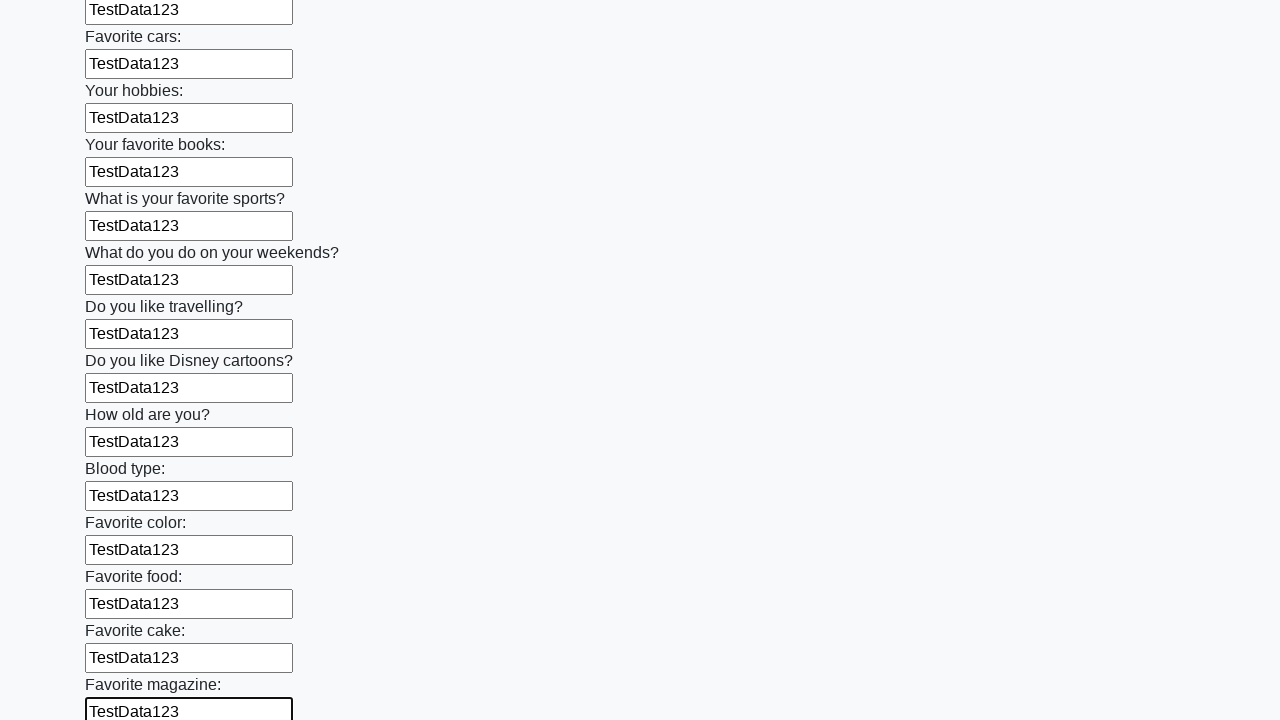

Filled an input field with 'TestData123' on input >> nth=23
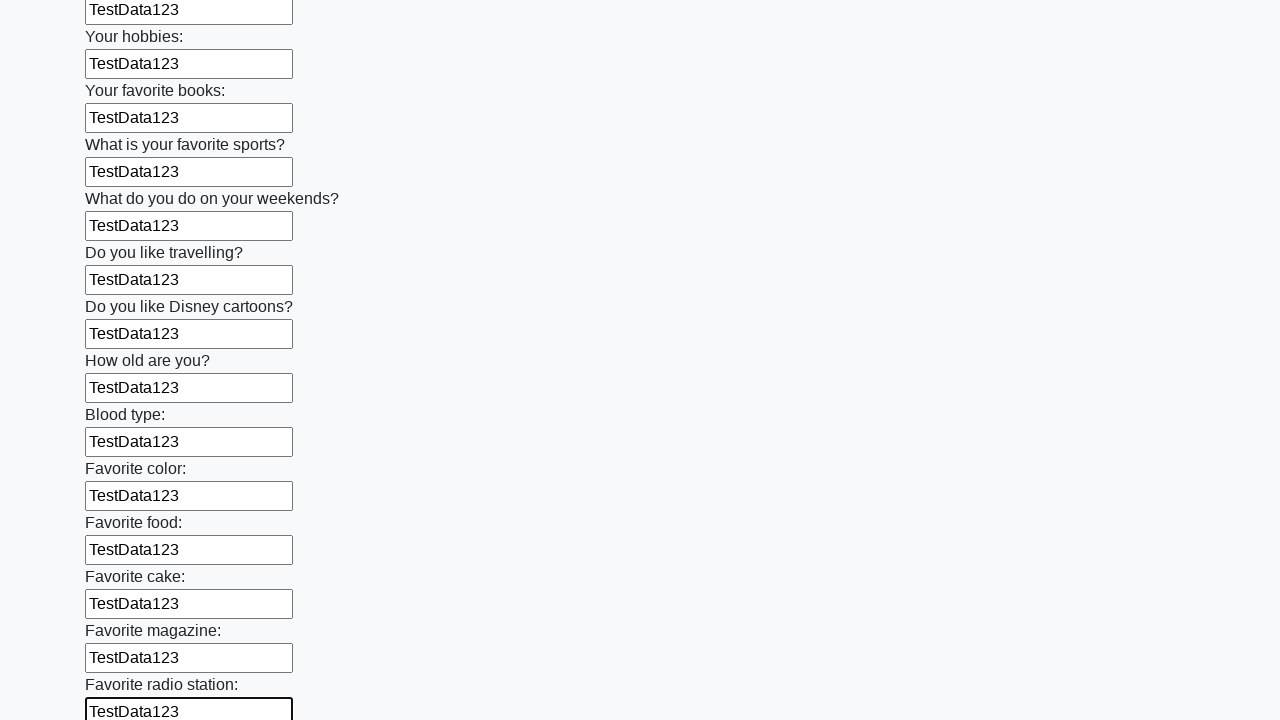

Filled an input field with 'TestData123' on input >> nth=24
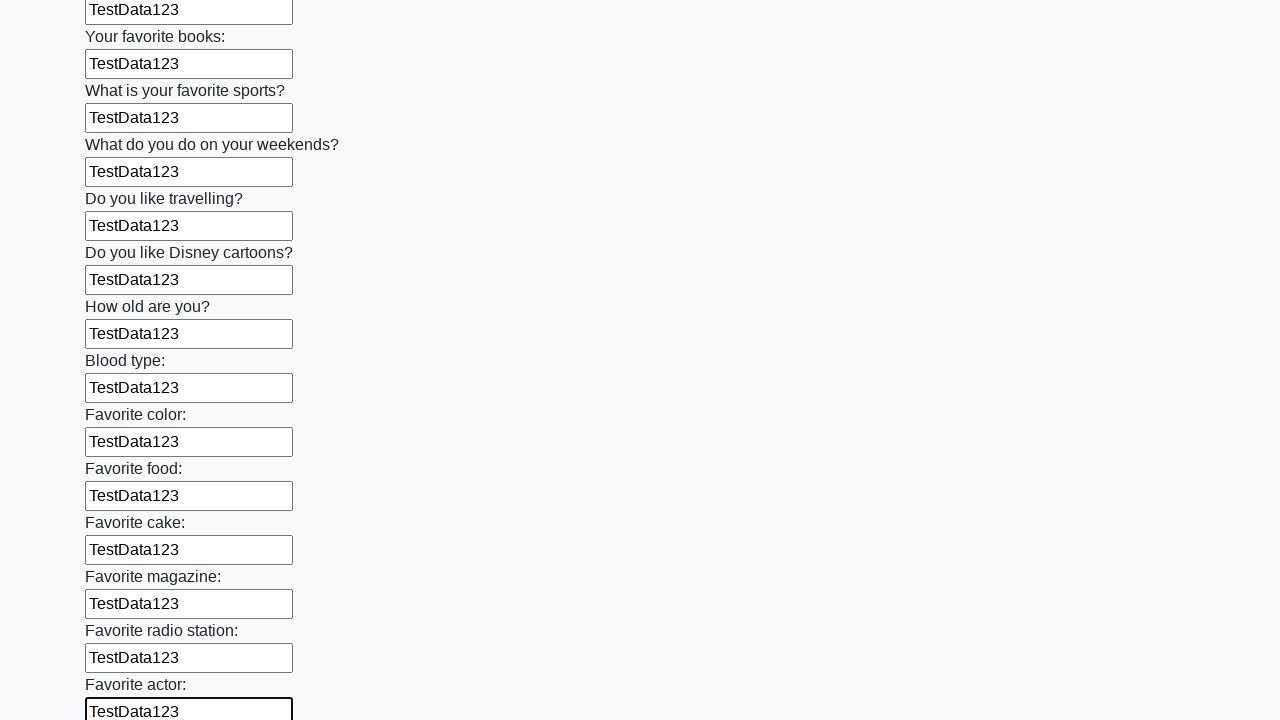

Filled an input field with 'TestData123' on input >> nth=25
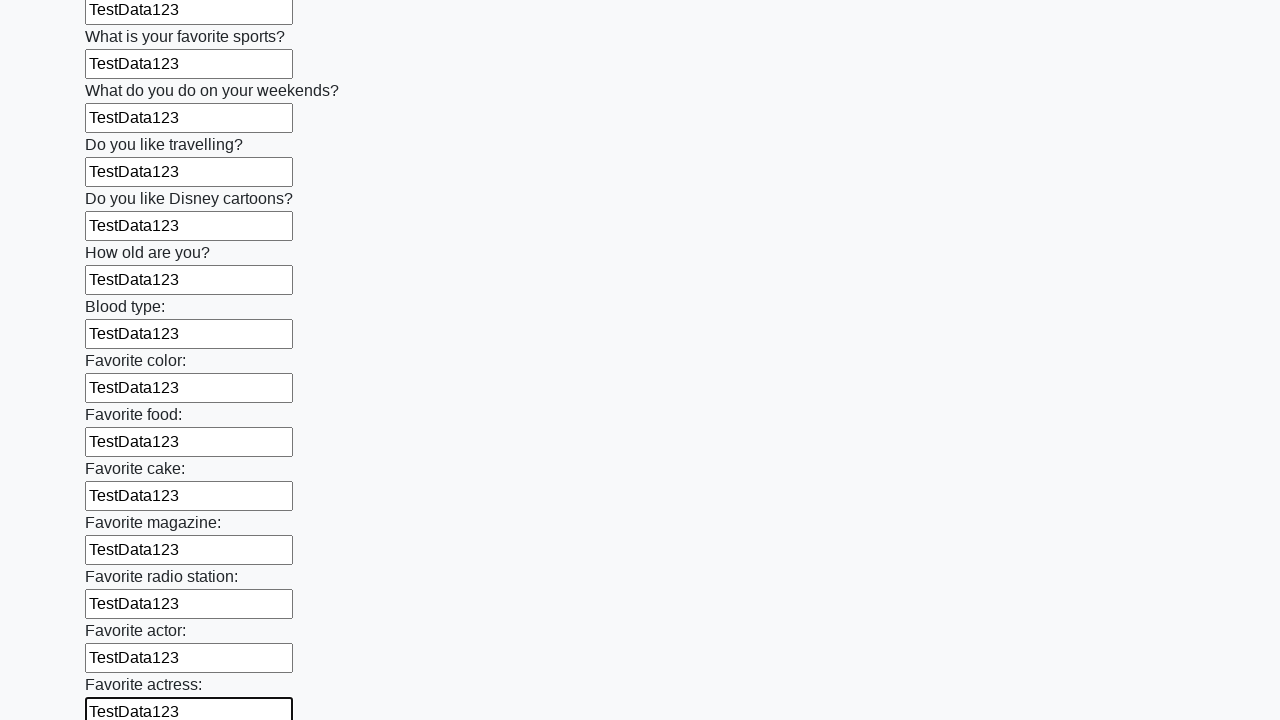

Filled an input field with 'TestData123' on input >> nth=26
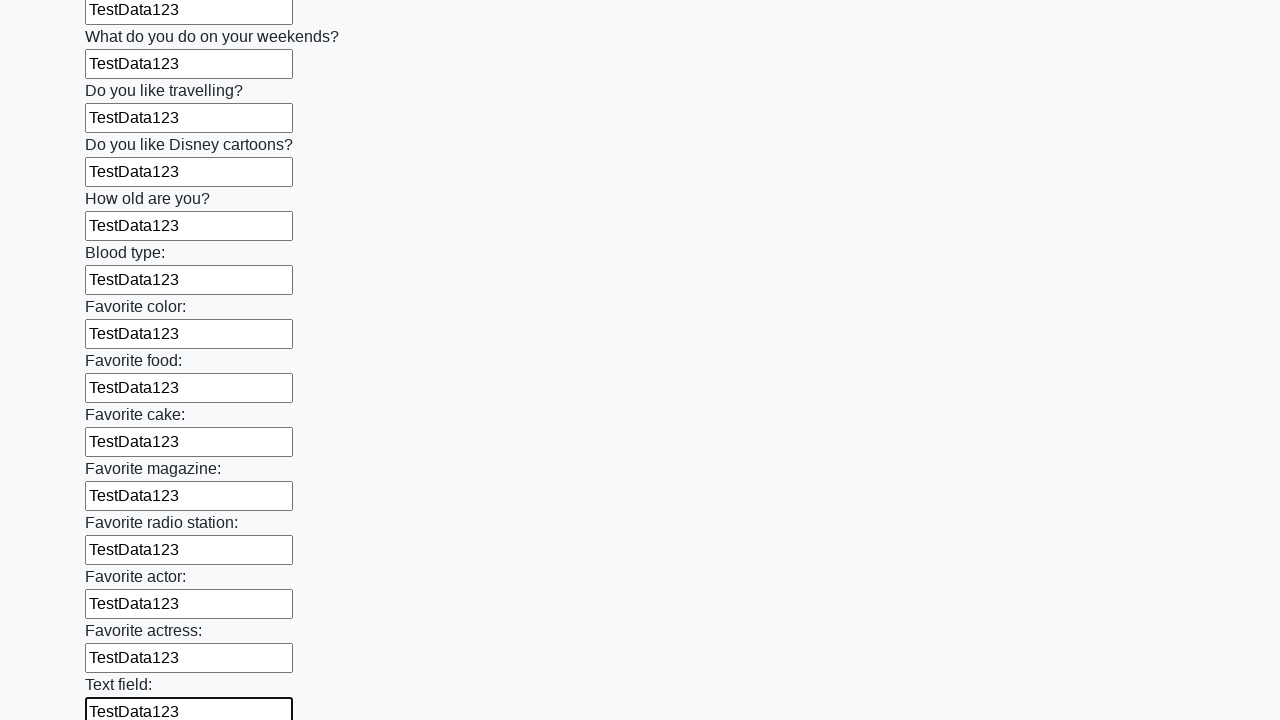

Filled an input field with 'TestData123' on input >> nth=27
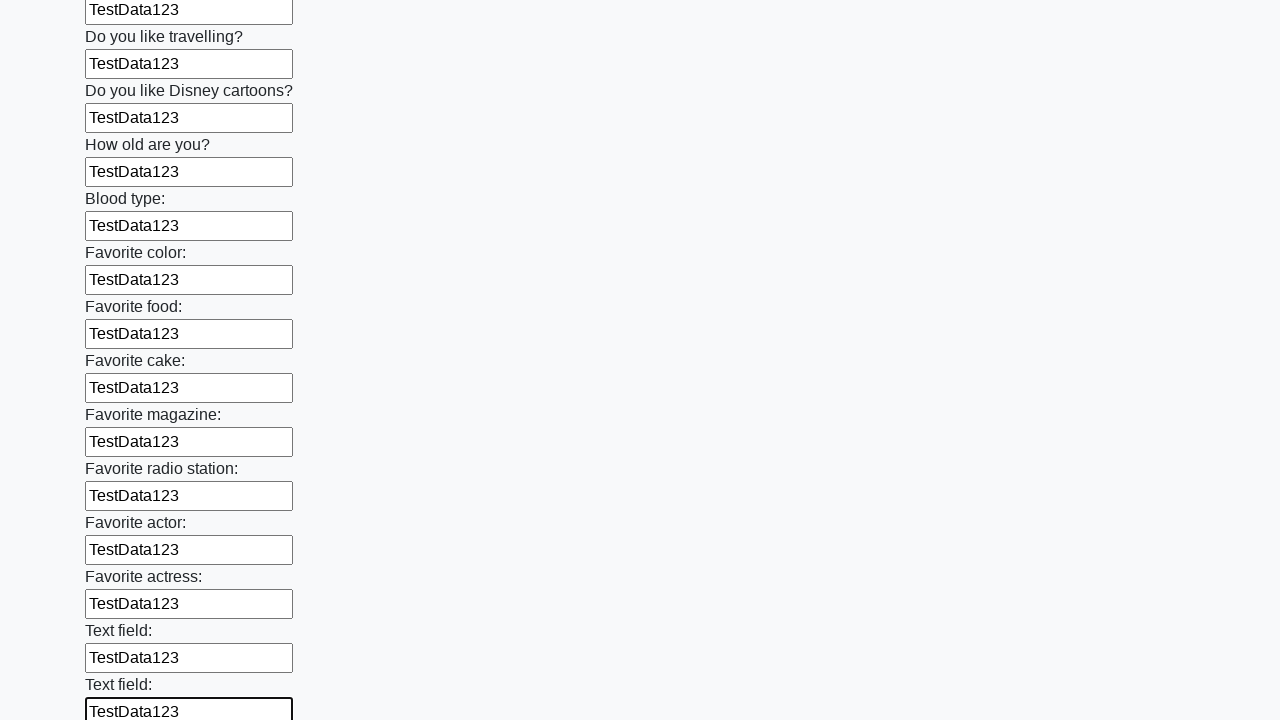

Filled an input field with 'TestData123' on input >> nth=28
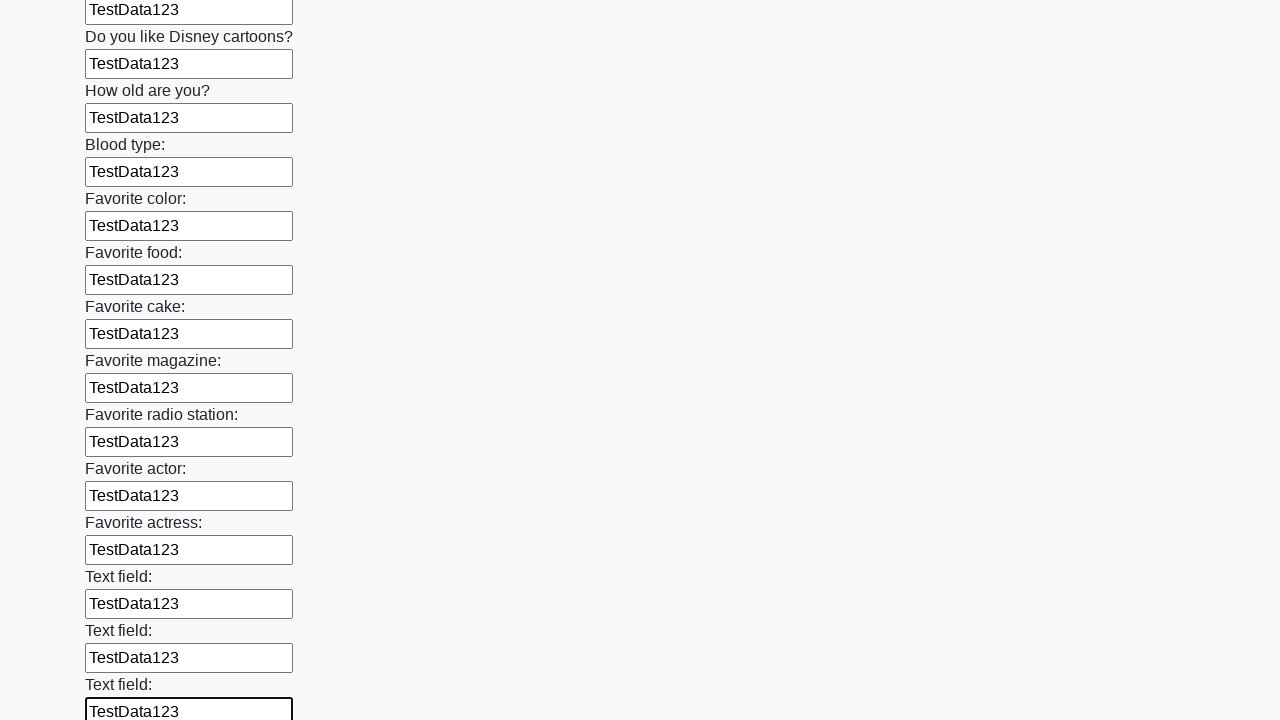

Filled an input field with 'TestData123' on input >> nth=29
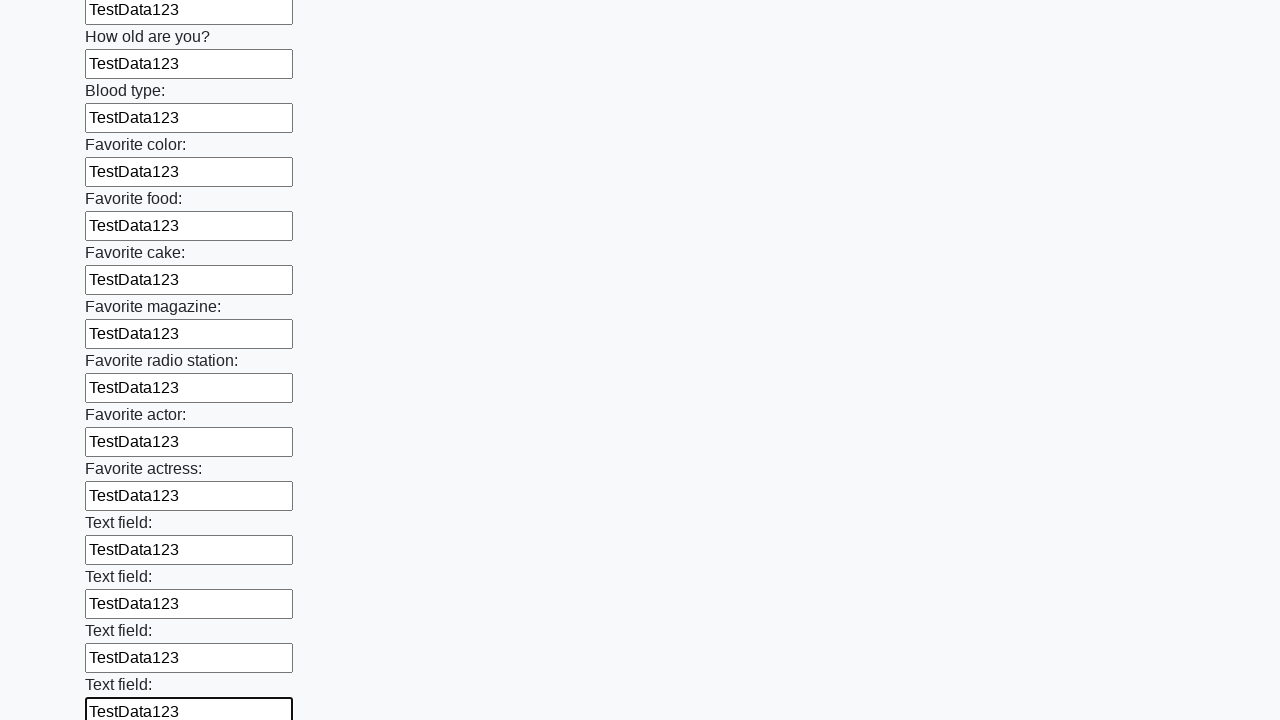

Filled an input field with 'TestData123' on input >> nth=30
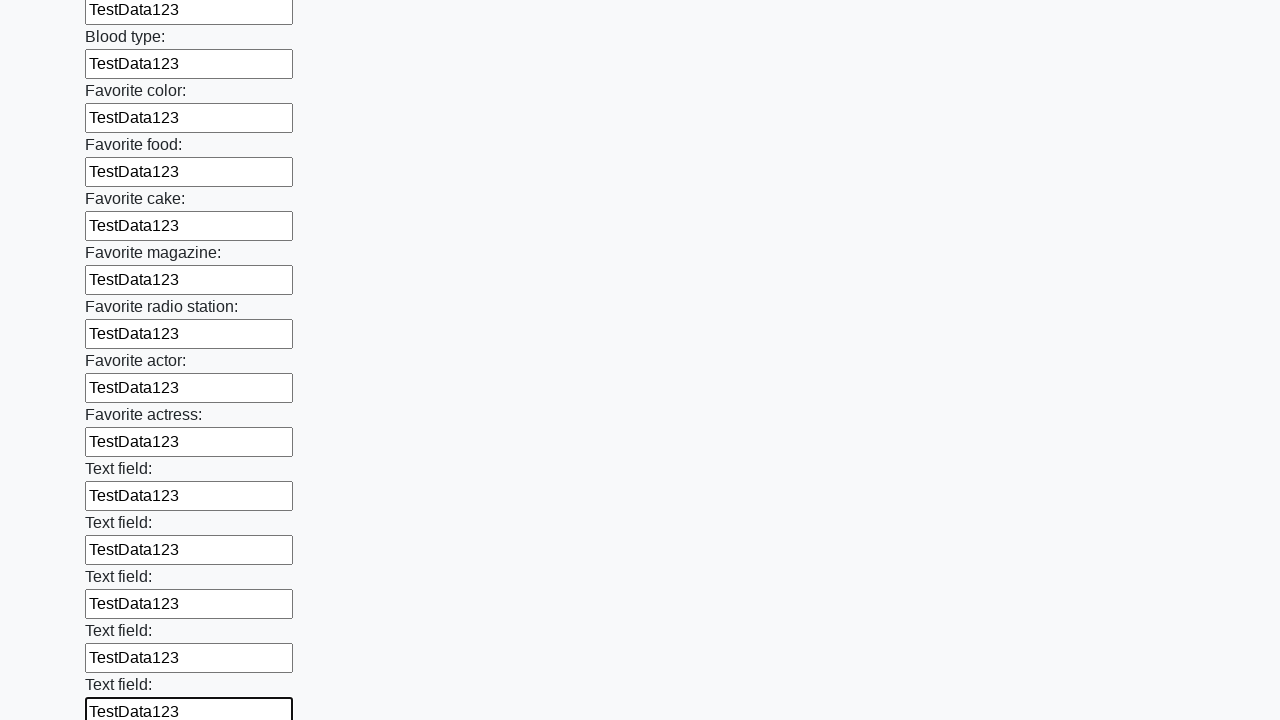

Filled an input field with 'TestData123' on input >> nth=31
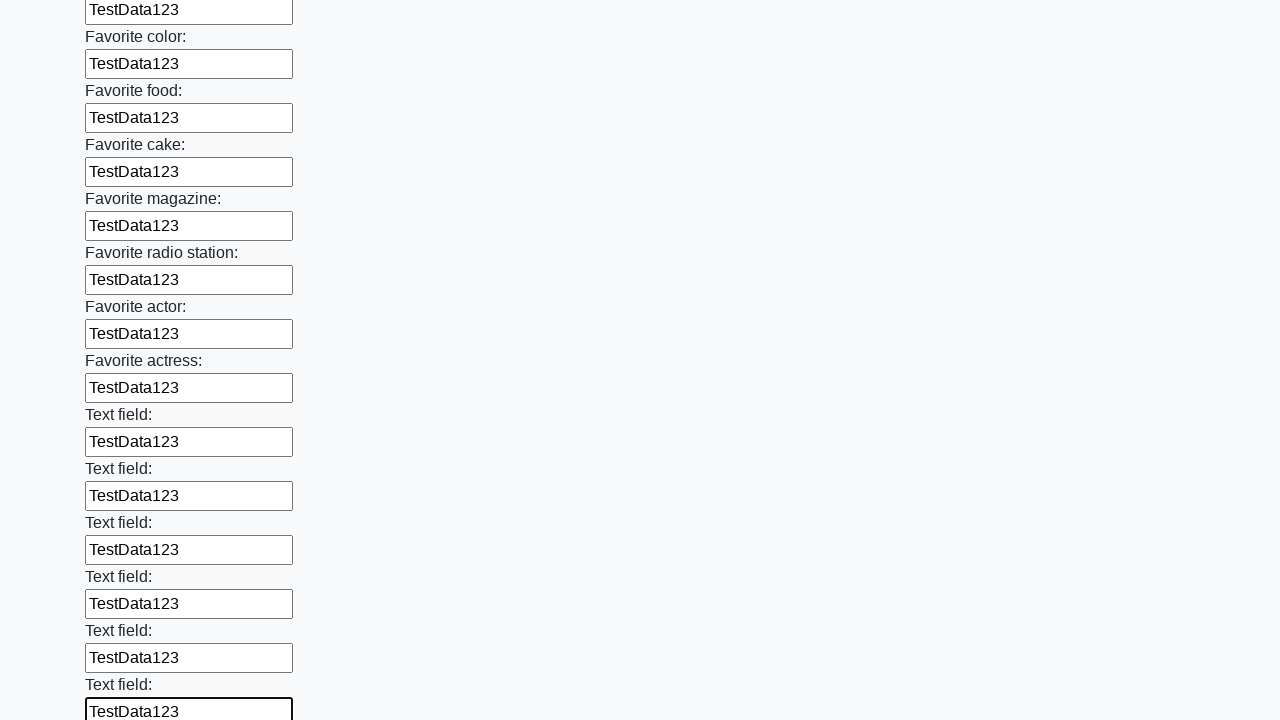

Filled an input field with 'TestData123' on input >> nth=32
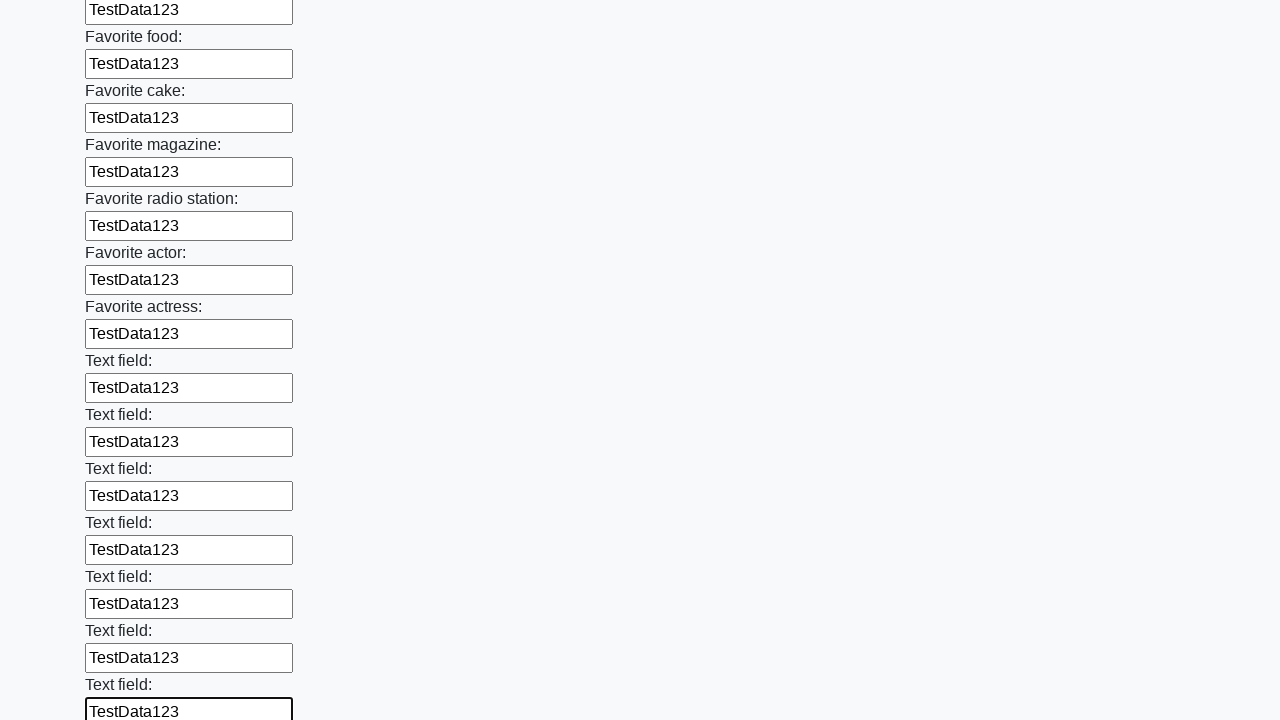

Filled an input field with 'TestData123' on input >> nth=33
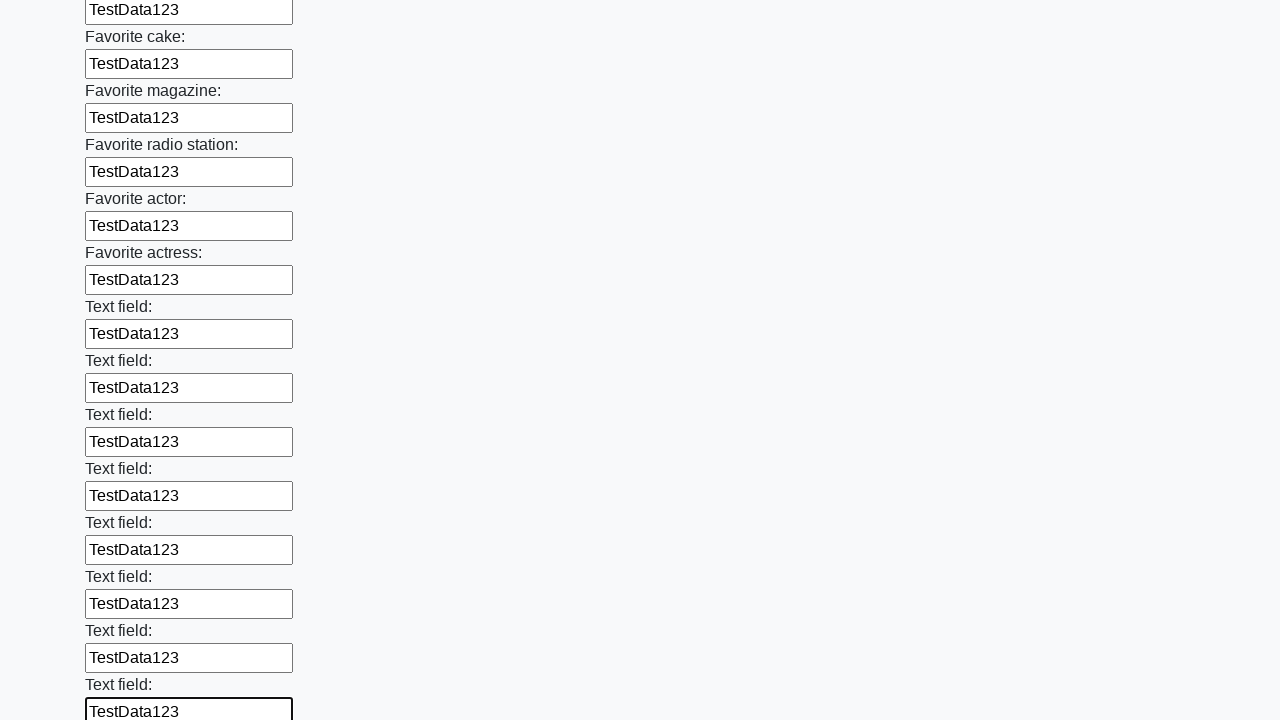

Filled an input field with 'TestData123' on input >> nth=34
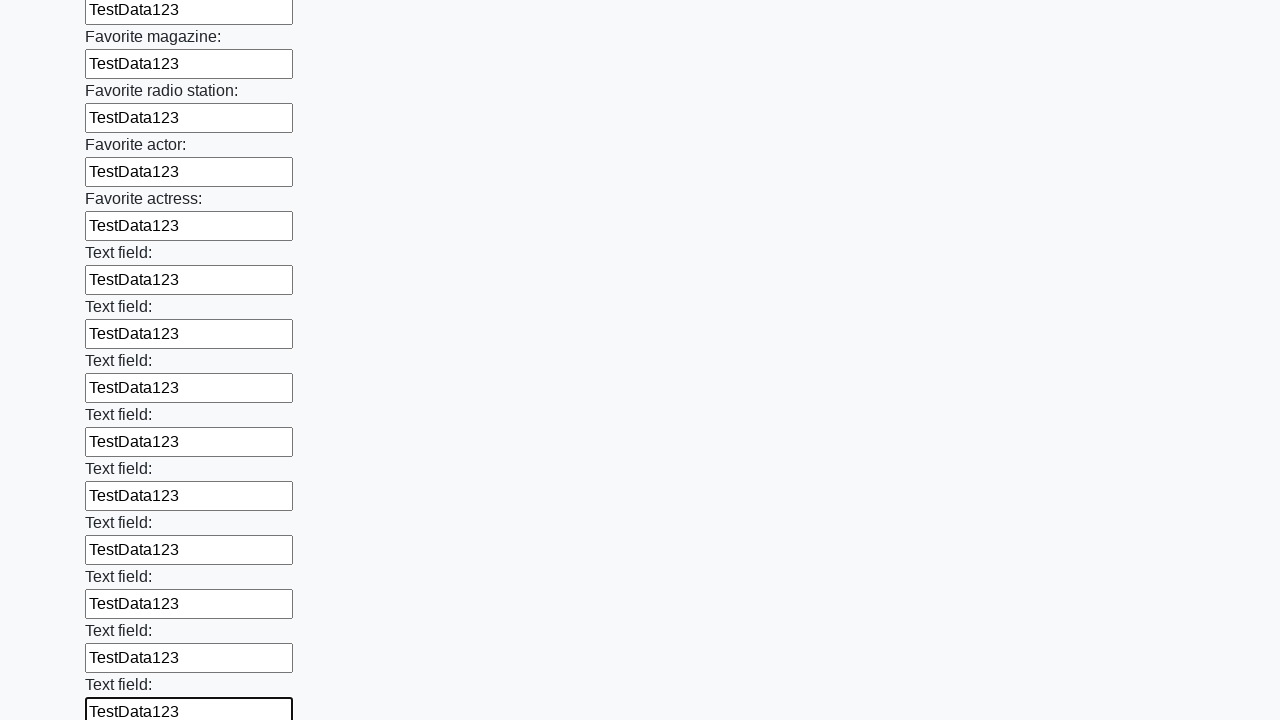

Filled an input field with 'TestData123' on input >> nth=35
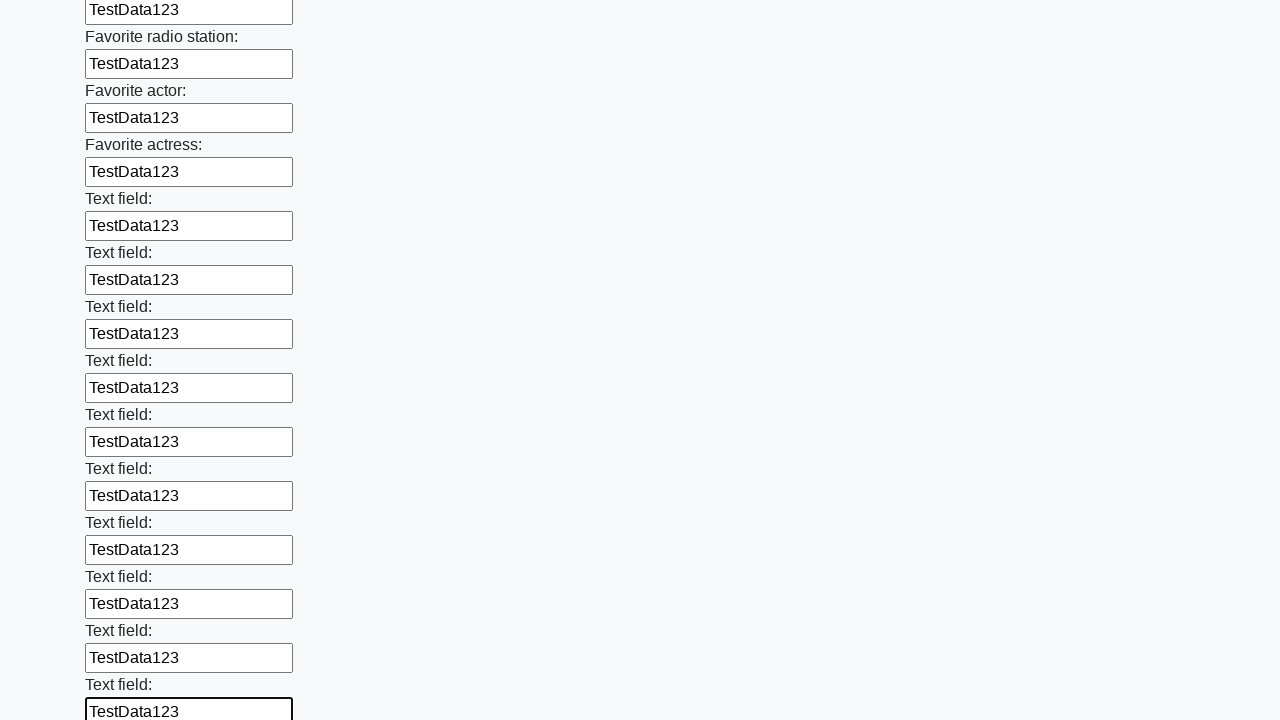

Filled an input field with 'TestData123' on input >> nth=36
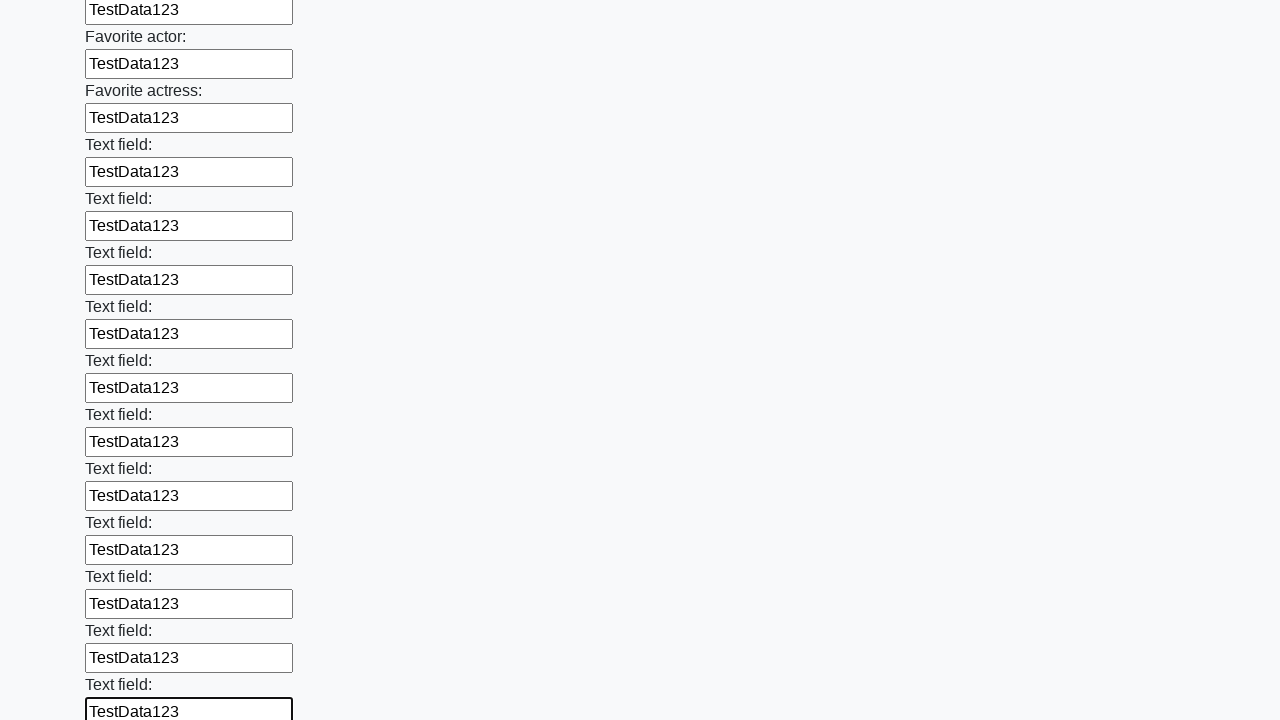

Filled an input field with 'TestData123' on input >> nth=37
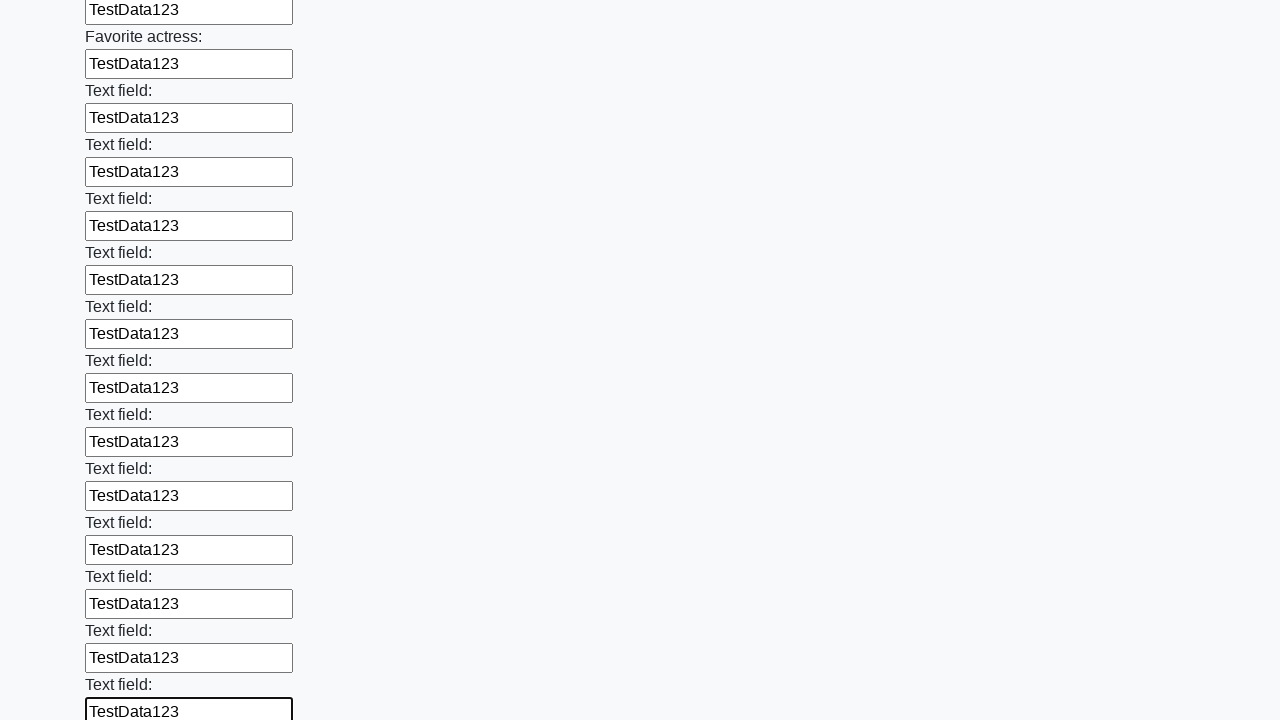

Filled an input field with 'TestData123' on input >> nth=38
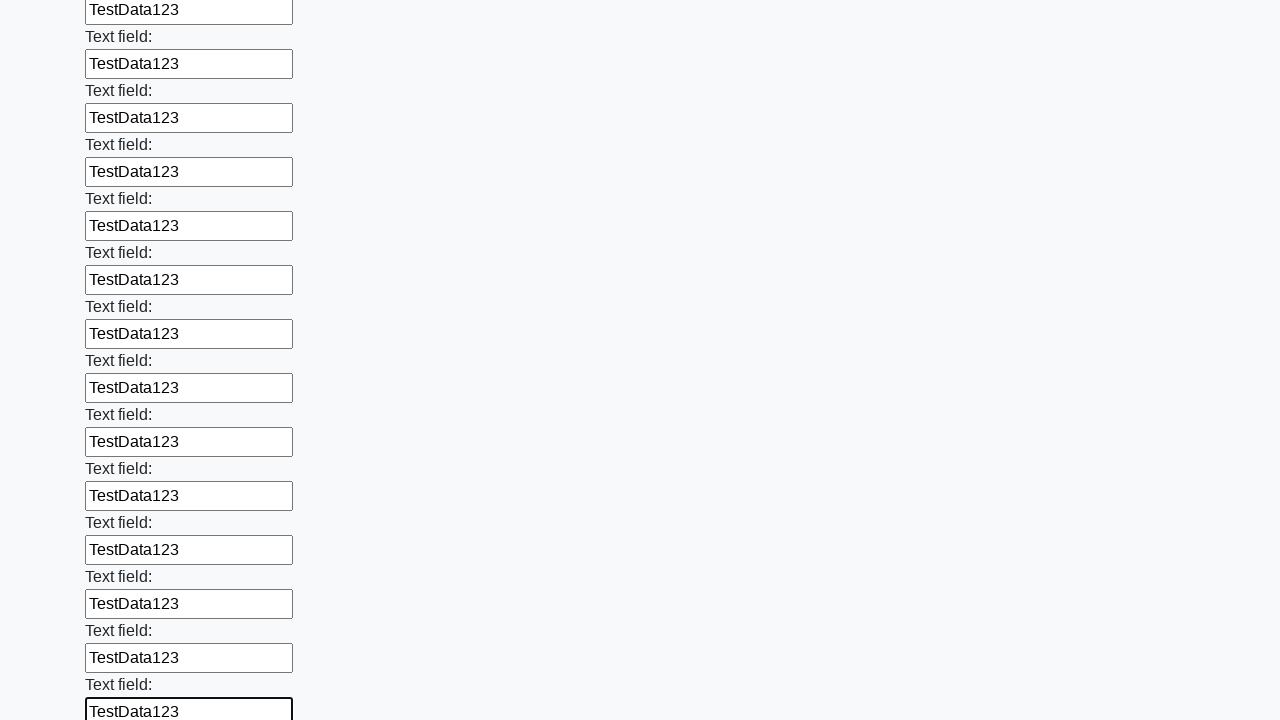

Filled an input field with 'TestData123' on input >> nth=39
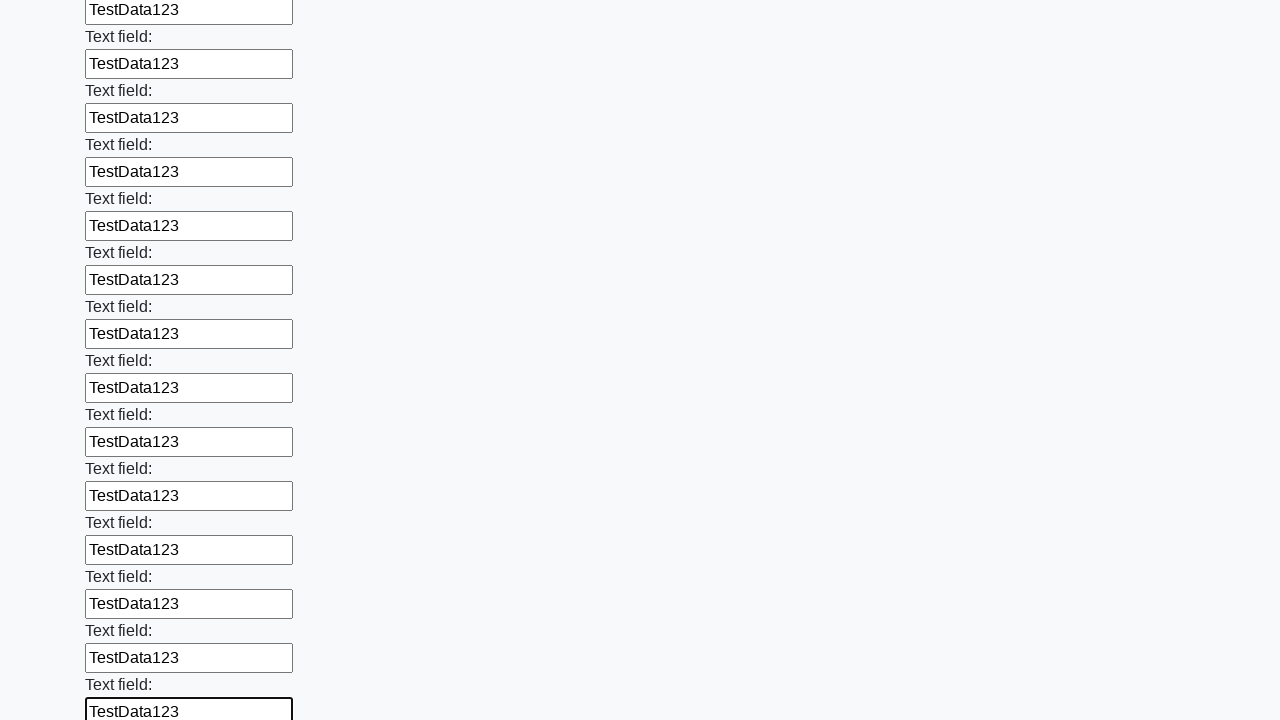

Filled an input field with 'TestData123' on input >> nth=40
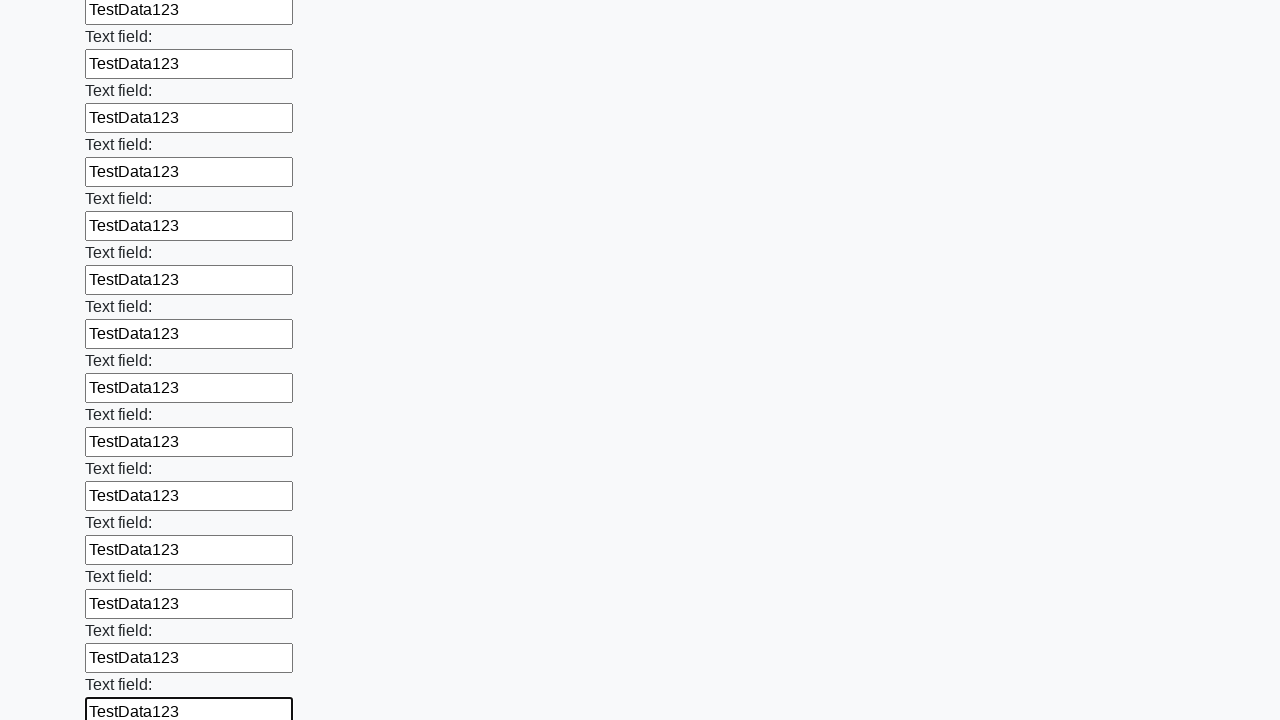

Filled an input field with 'TestData123' on input >> nth=41
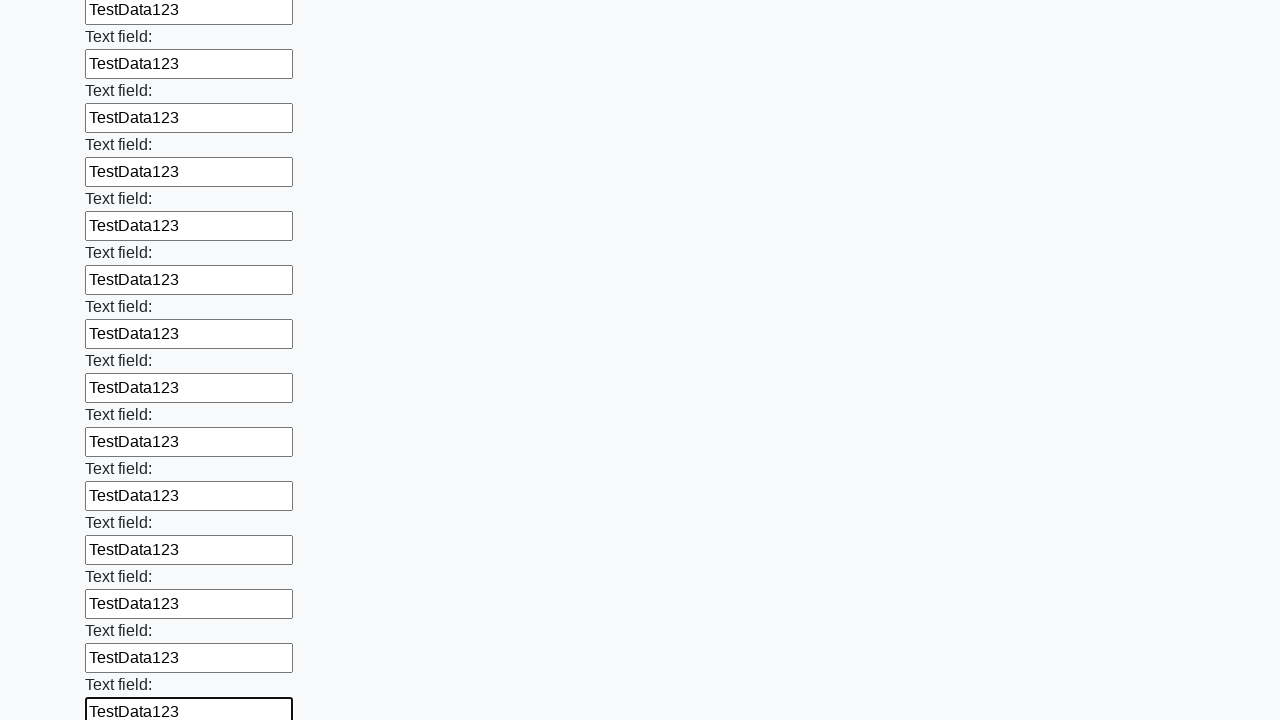

Filled an input field with 'TestData123' on input >> nth=42
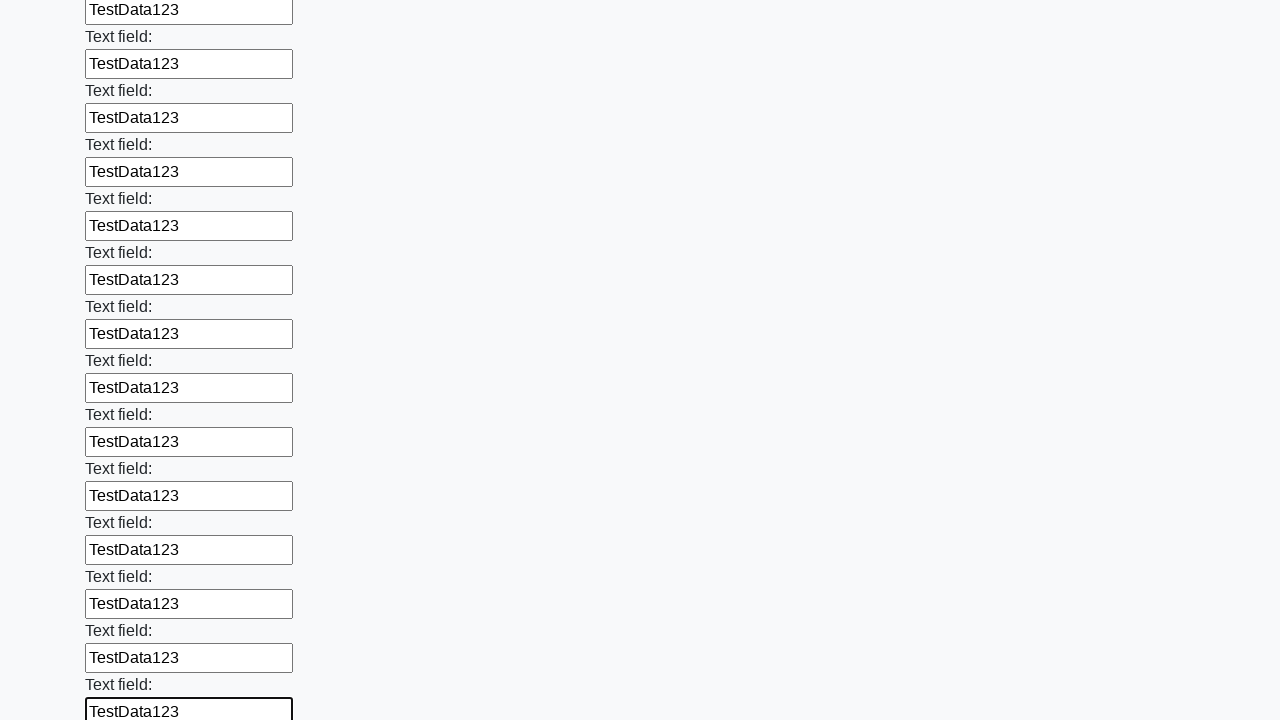

Filled an input field with 'TestData123' on input >> nth=43
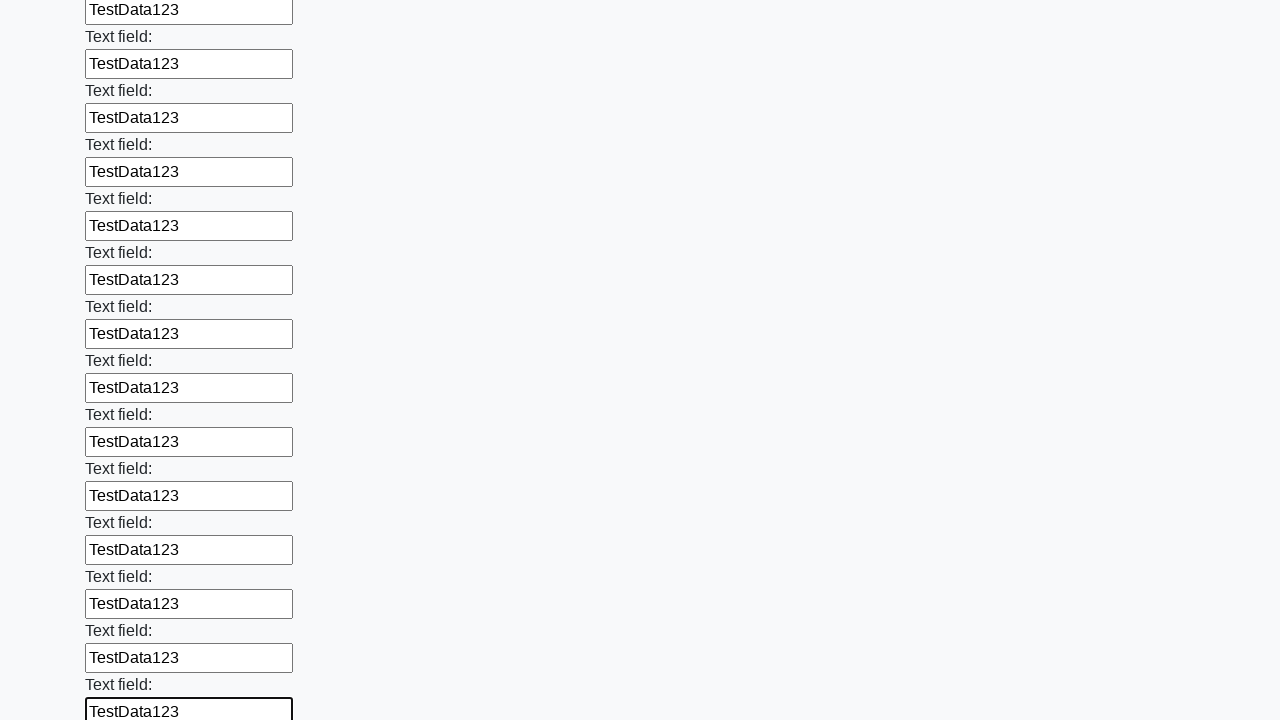

Filled an input field with 'TestData123' on input >> nth=44
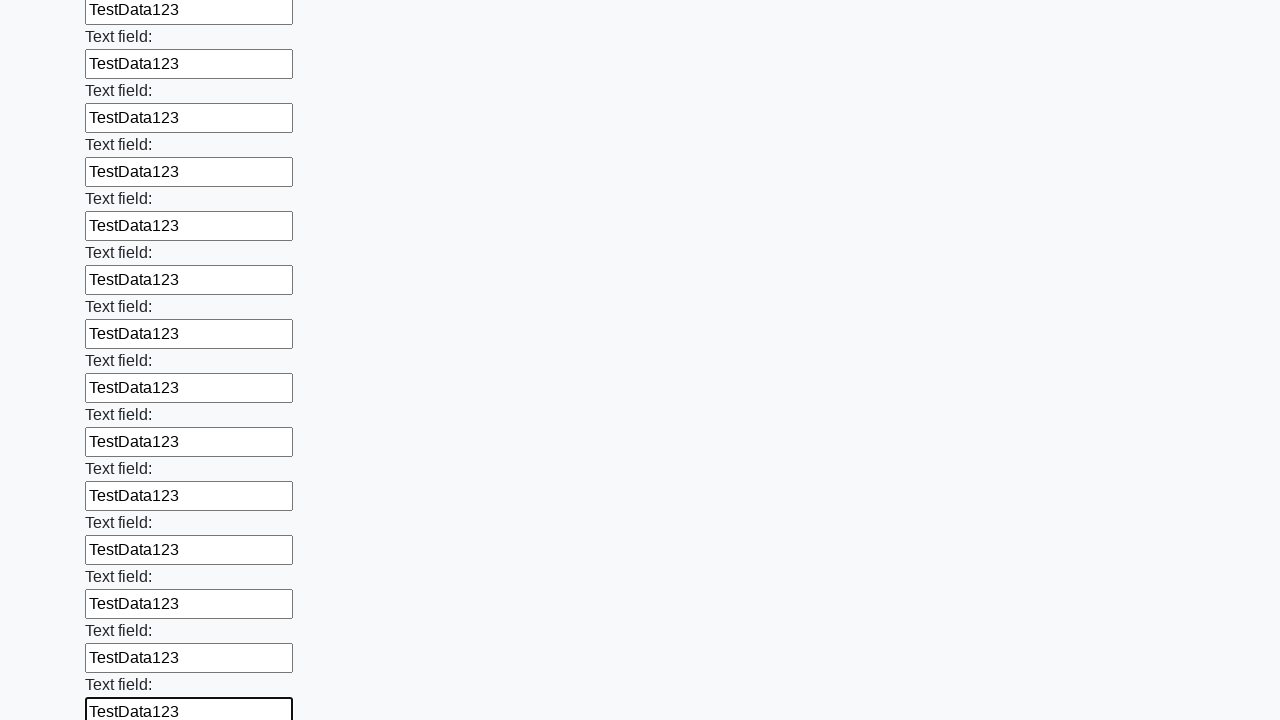

Filled an input field with 'TestData123' on input >> nth=45
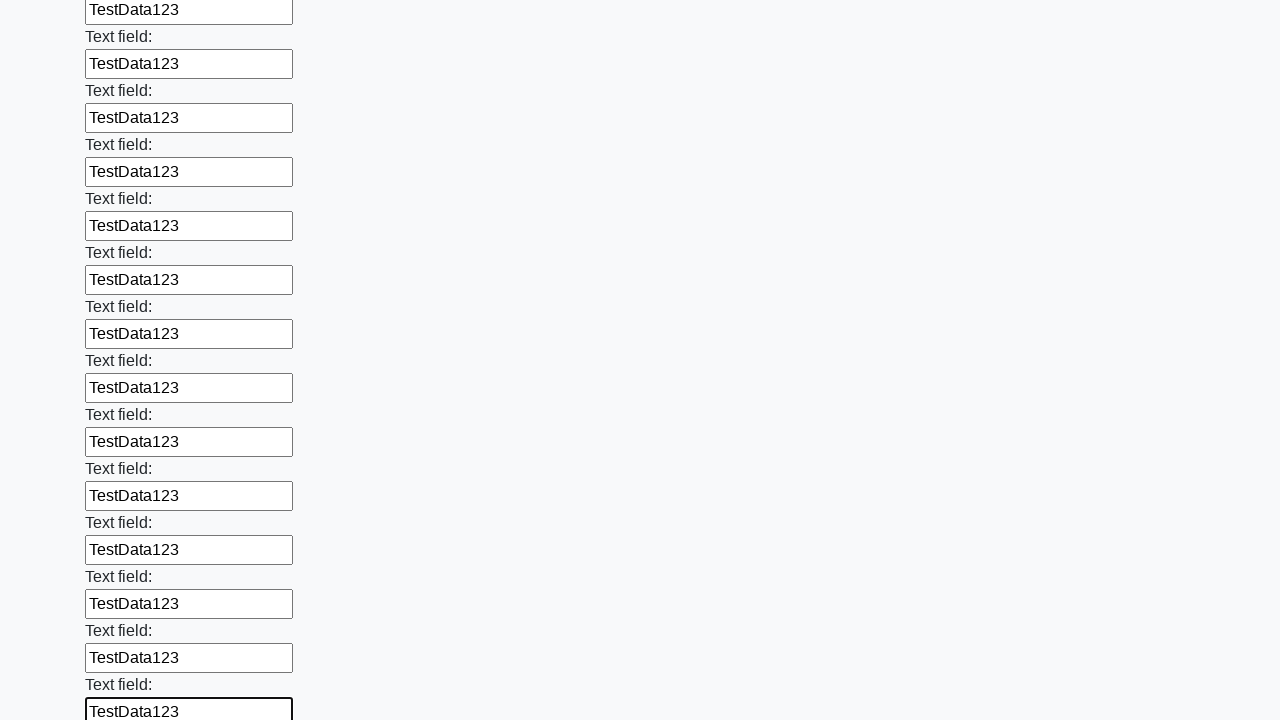

Filled an input field with 'TestData123' on input >> nth=46
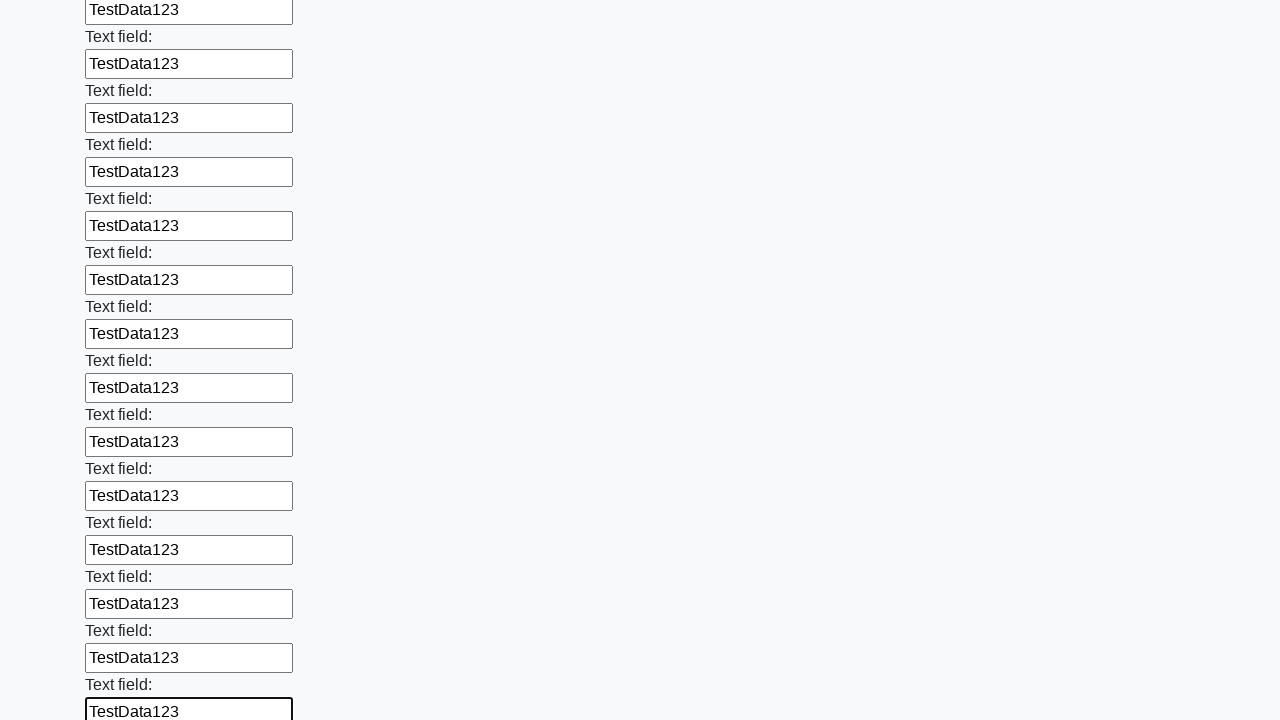

Filled an input field with 'TestData123' on input >> nth=47
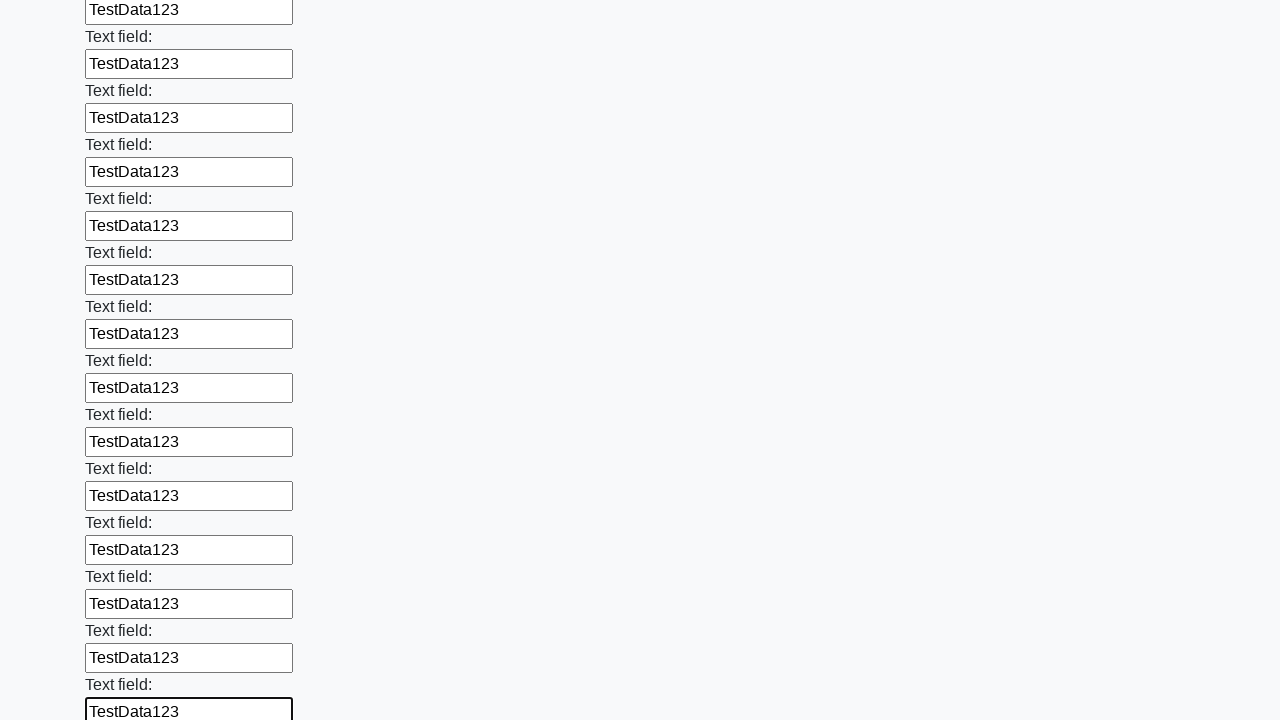

Filled an input field with 'TestData123' on input >> nth=48
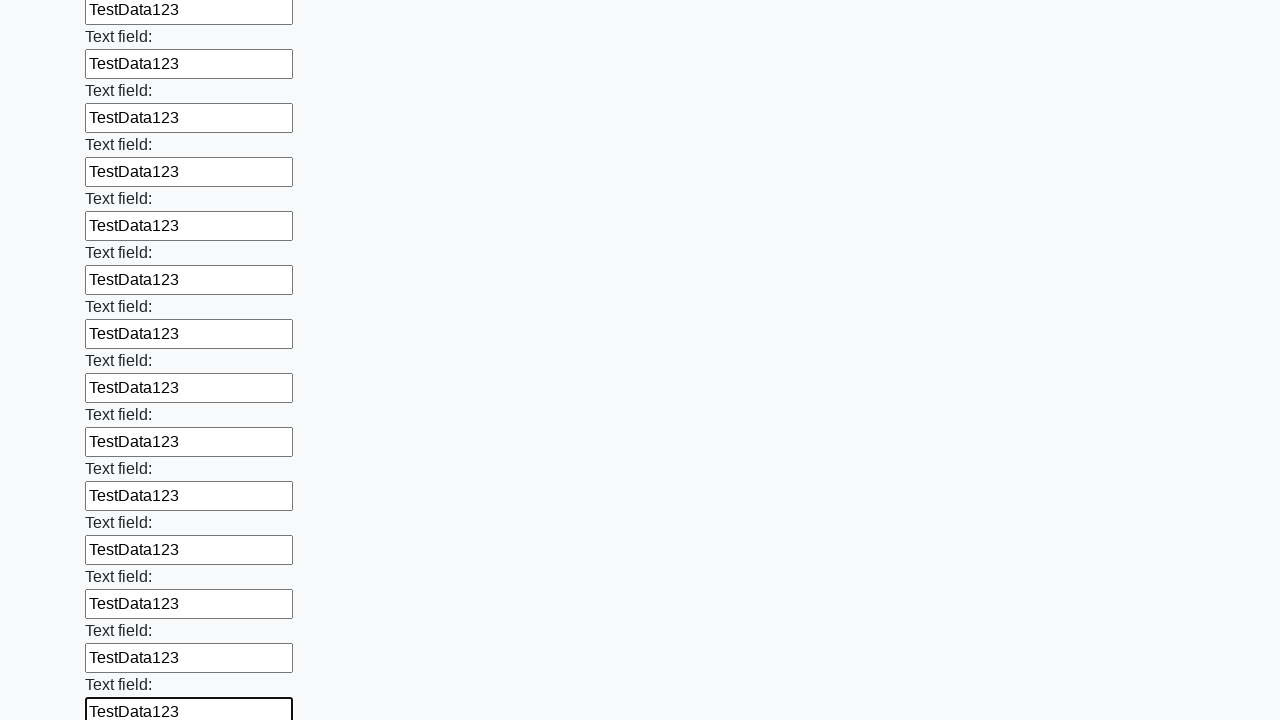

Filled an input field with 'TestData123' on input >> nth=49
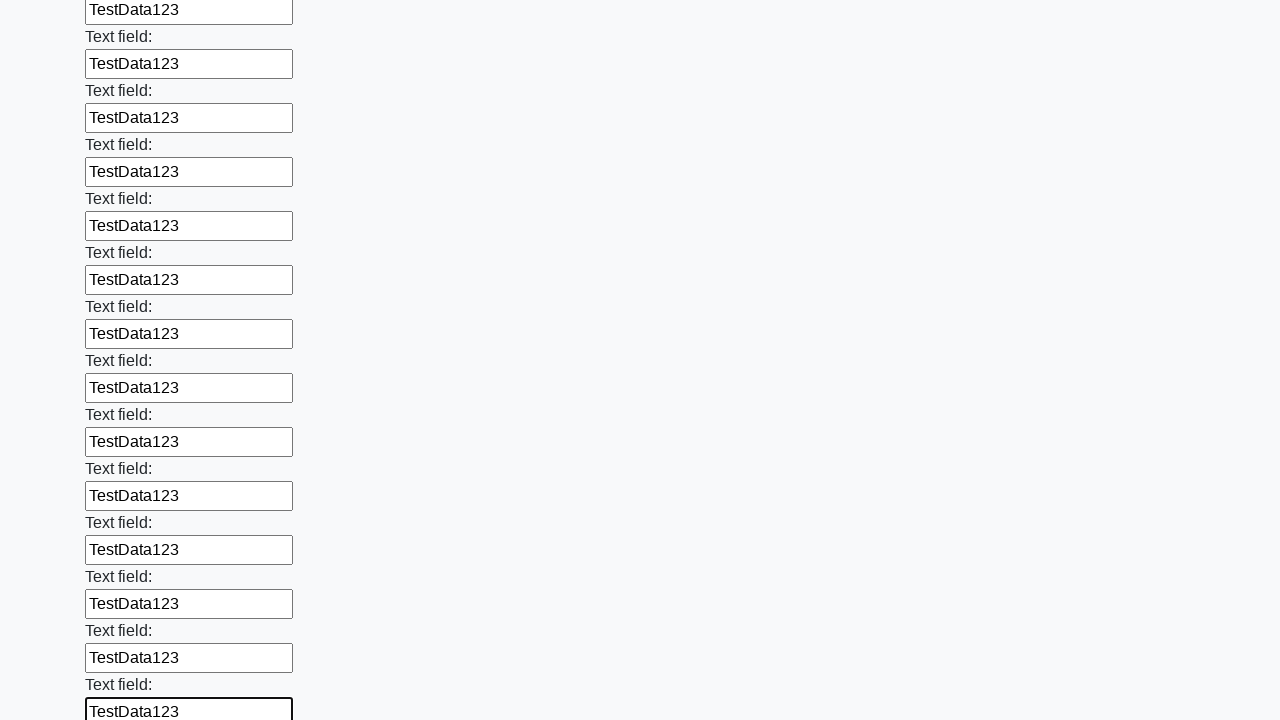

Filled an input field with 'TestData123' on input >> nth=50
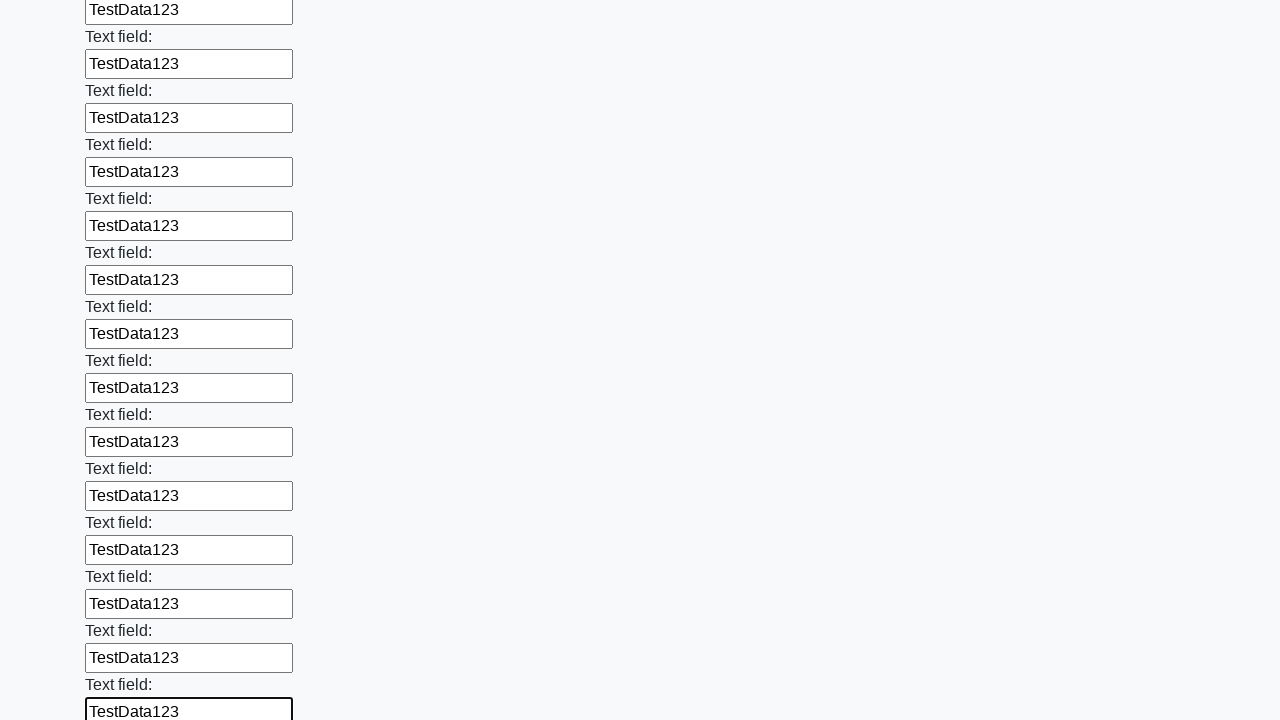

Filled an input field with 'TestData123' on input >> nth=51
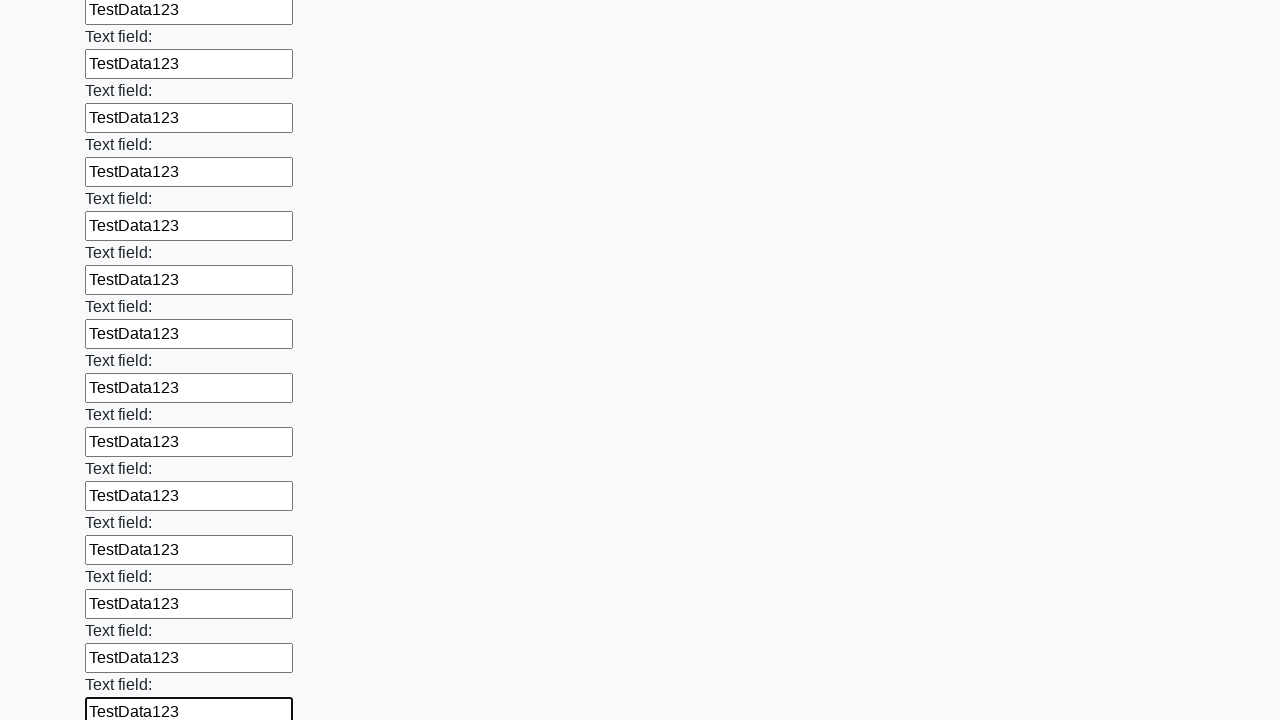

Filled an input field with 'TestData123' on input >> nth=52
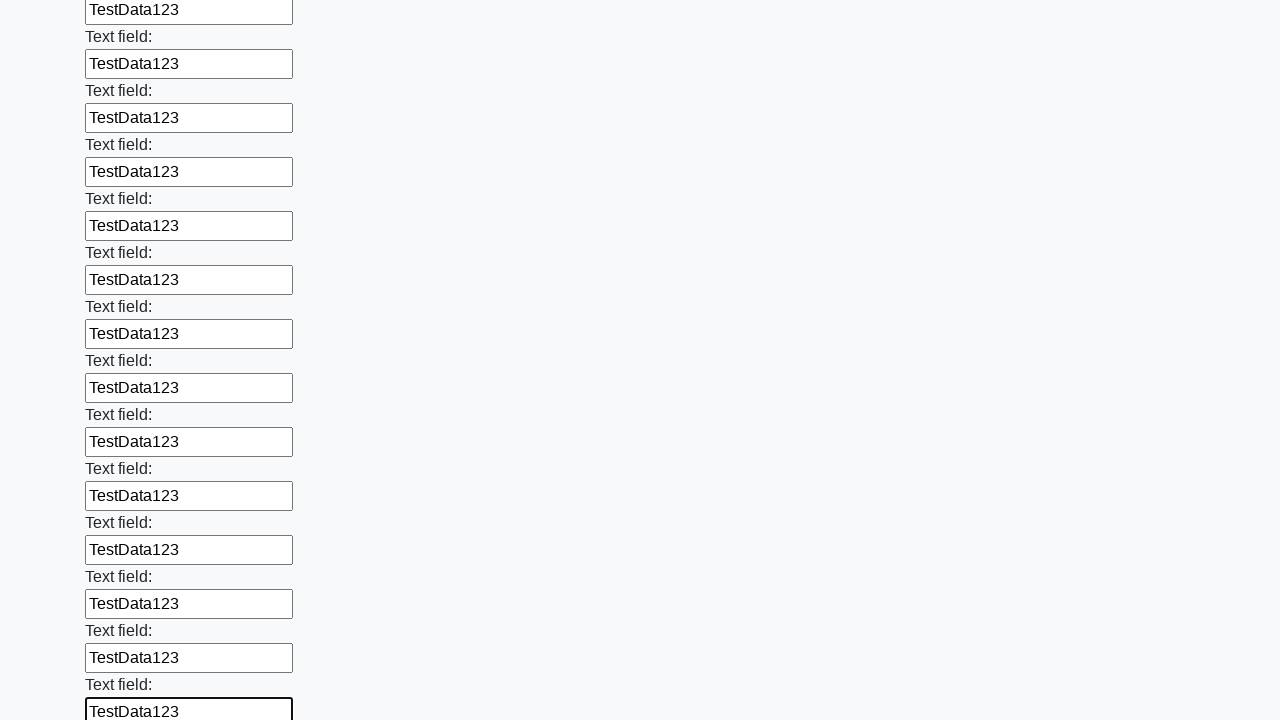

Filled an input field with 'TestData123' on input >> nth=53
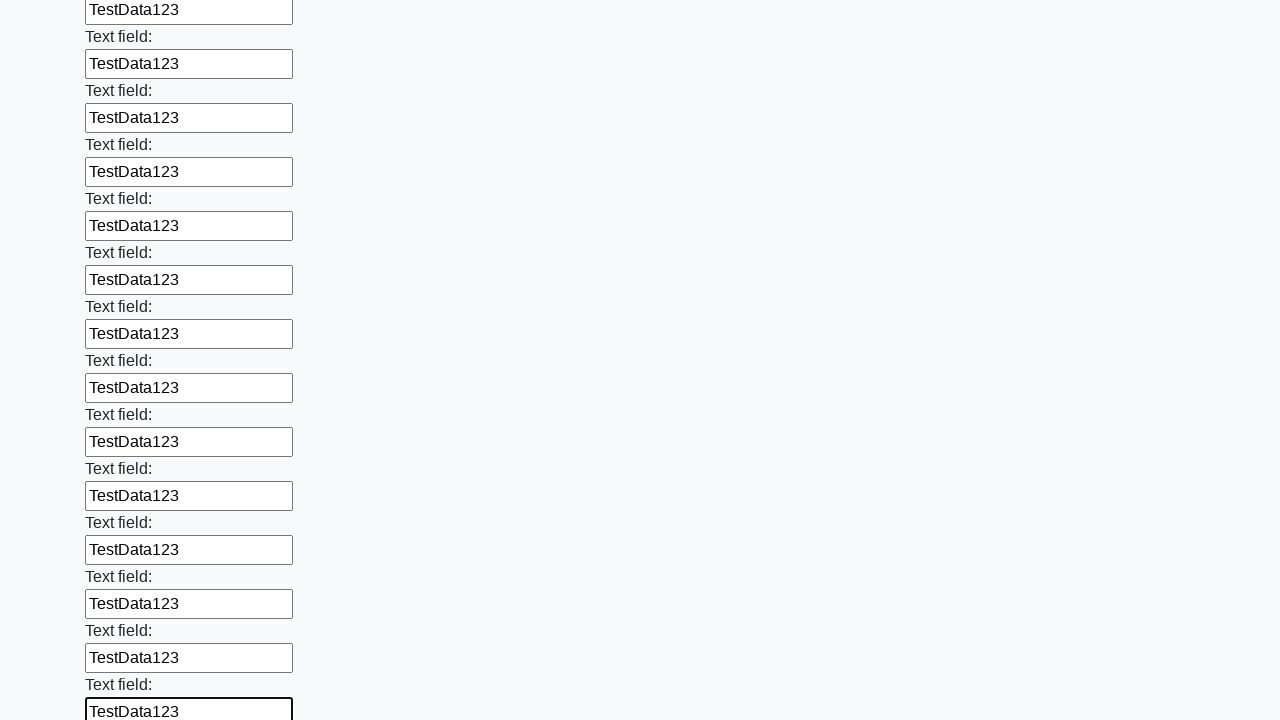

Filled an input field with 'TestData123' on input >> nth=54
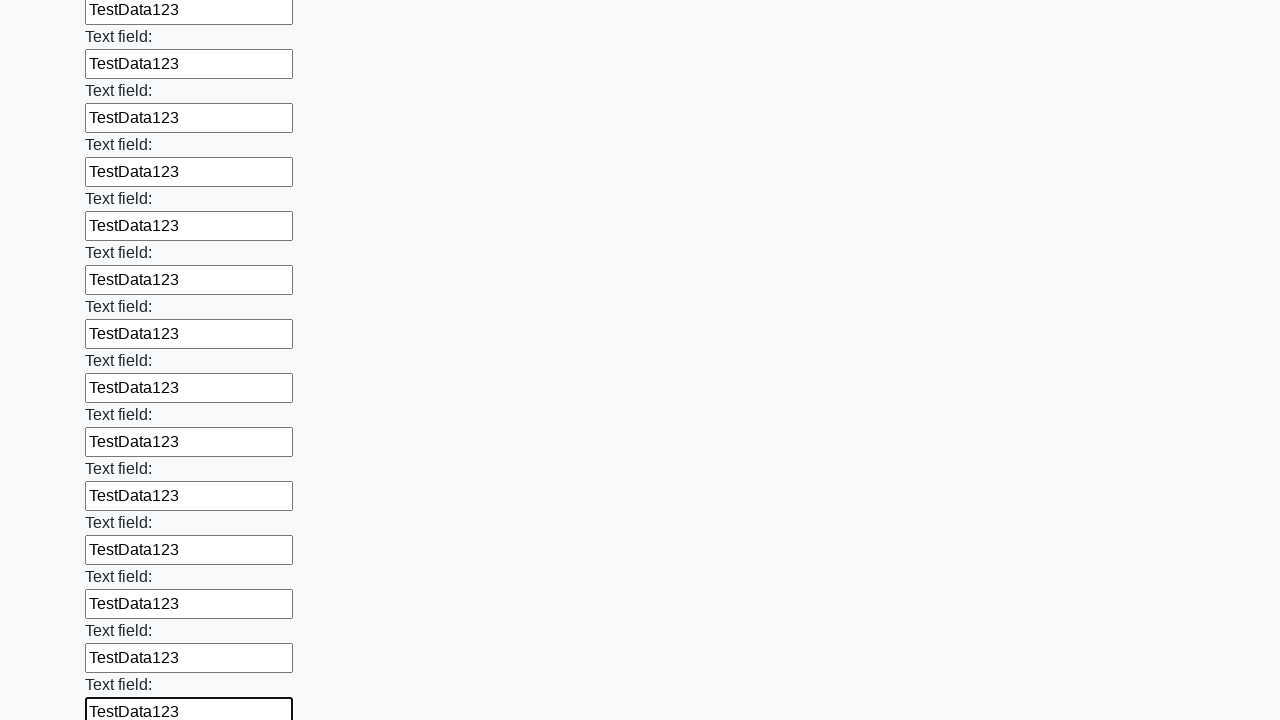

Filled an input field with 'TestData123' on input >> nth=55
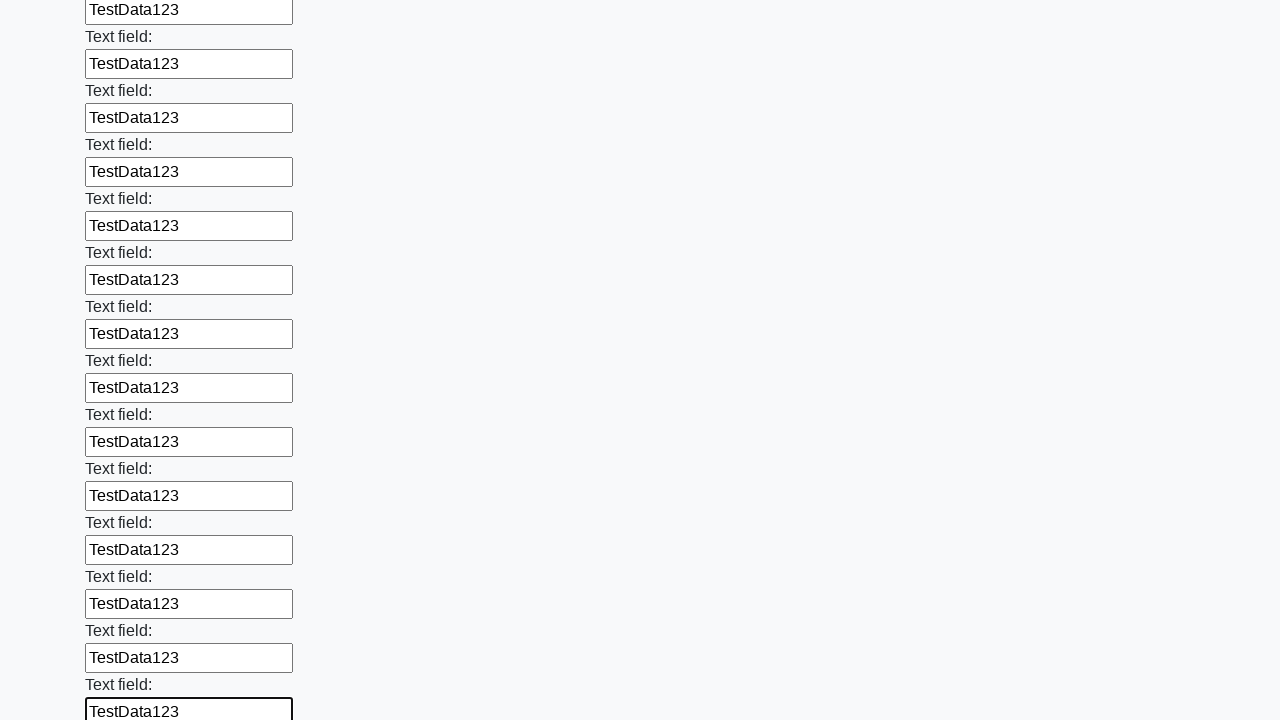

Filled an input field with 'TestData123' on input >> nth=56
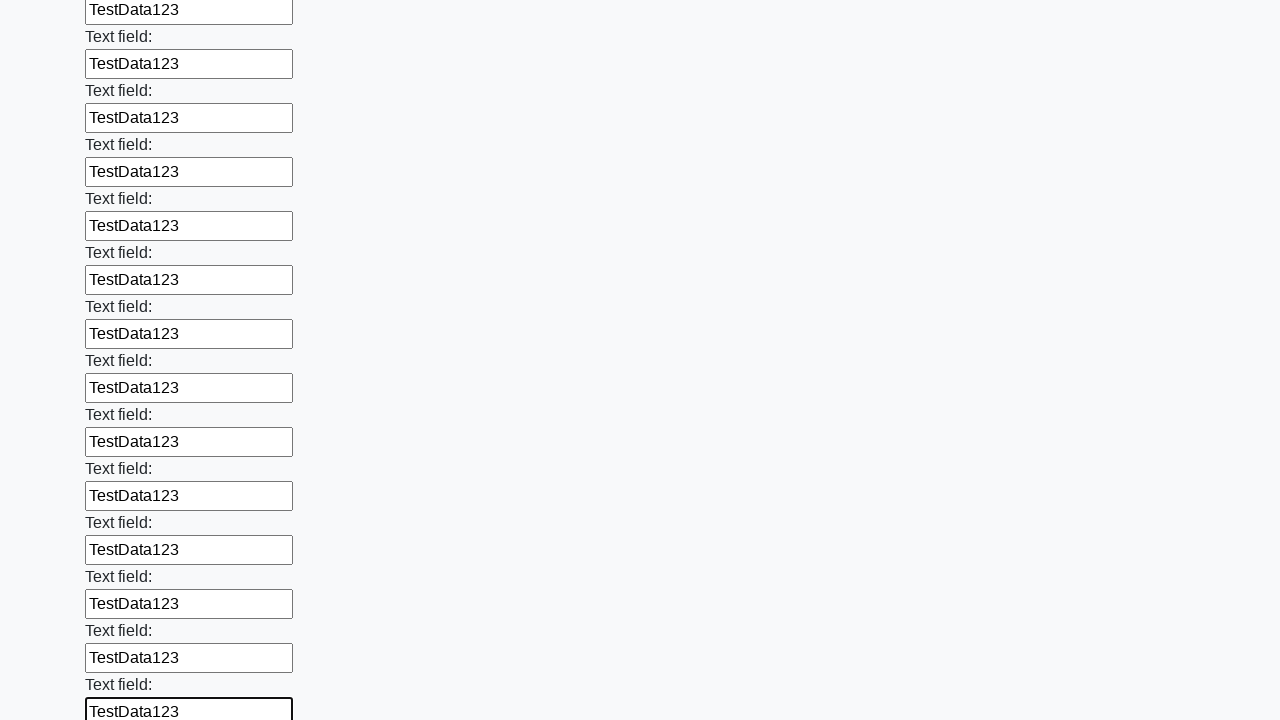

Filled an input field with 'TestData123' on input >> nth=57
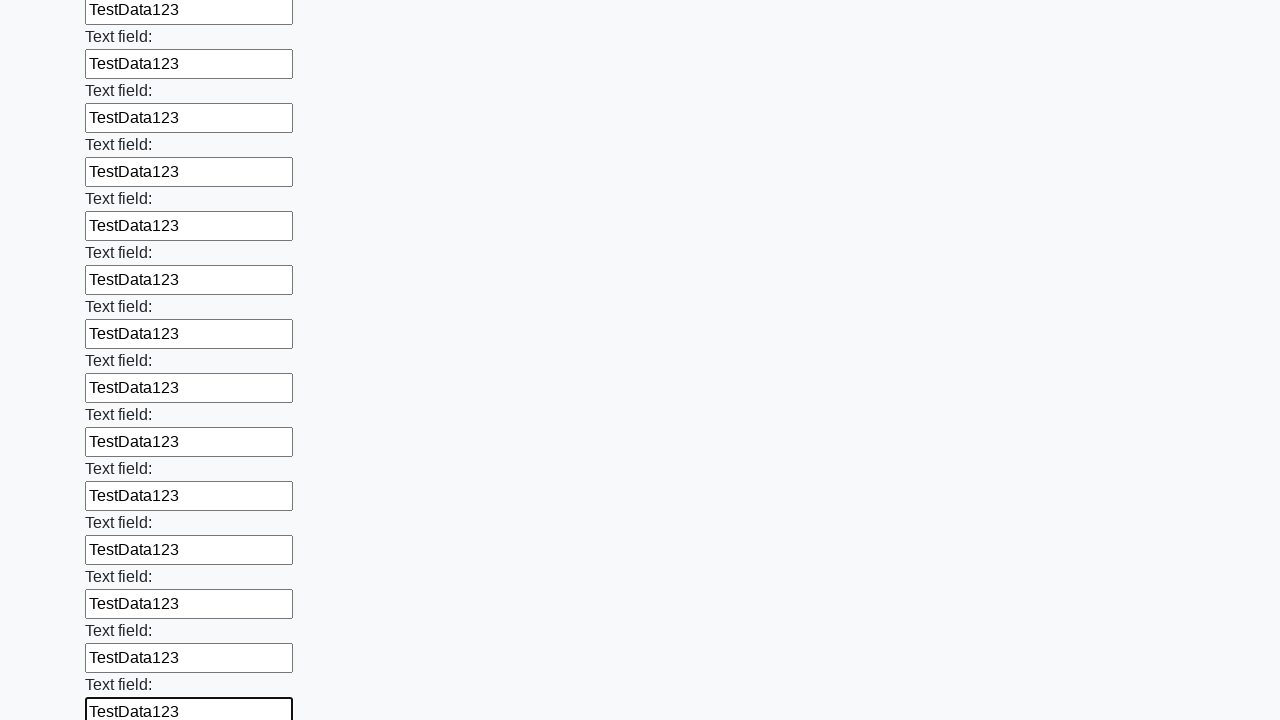

Filled an input field with 'TestData123' on input >> nth=58
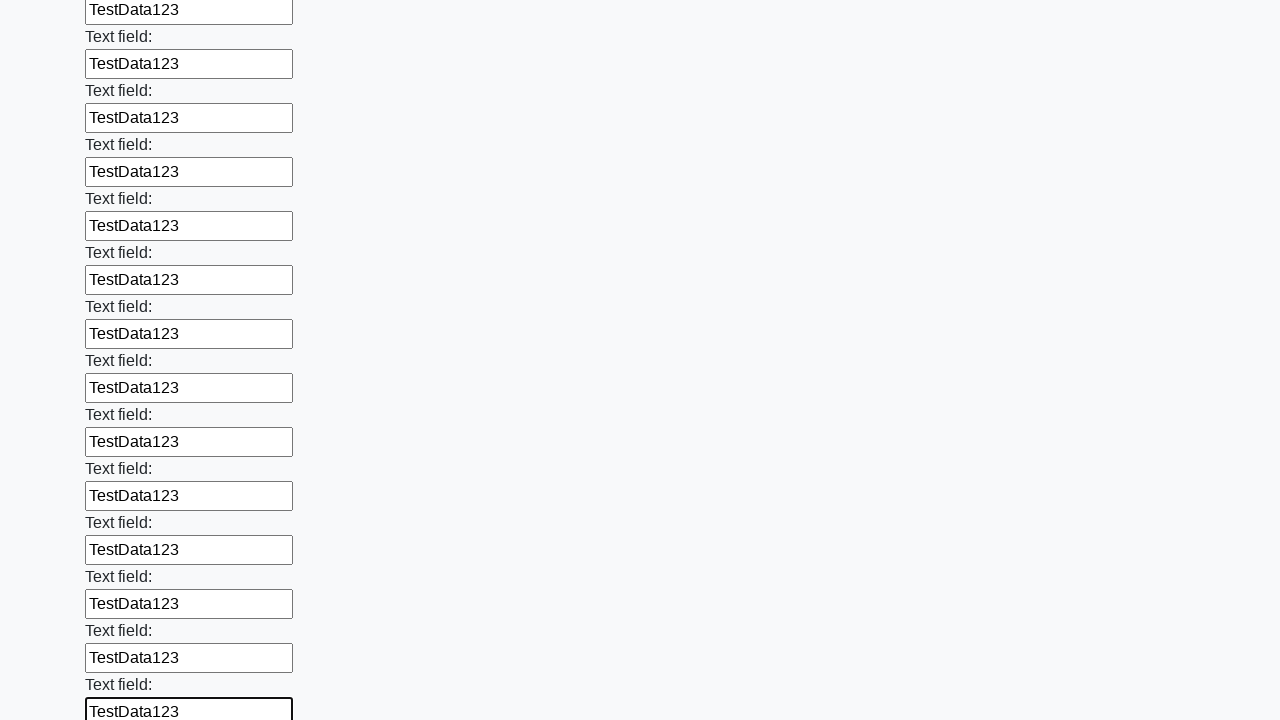

Filled an input field with 'TestData123' on input >> nth=59
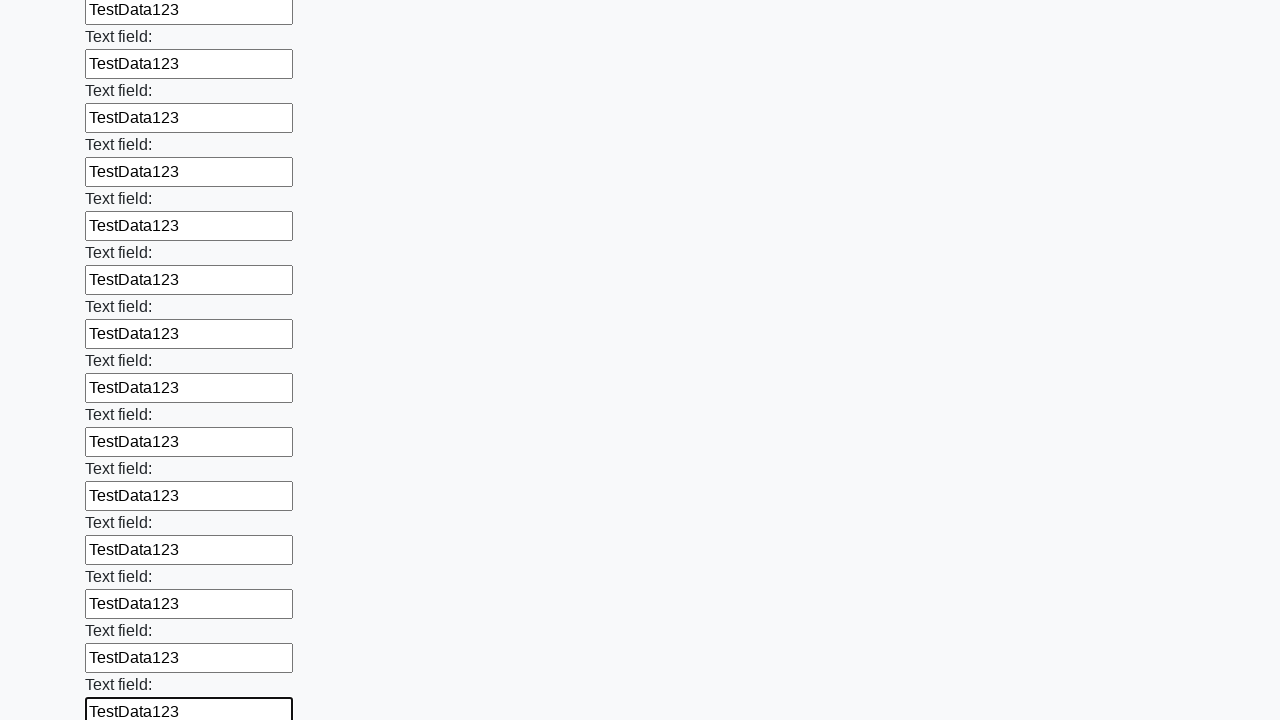

Filled an input field with 'TestData123' on input >> nth=60
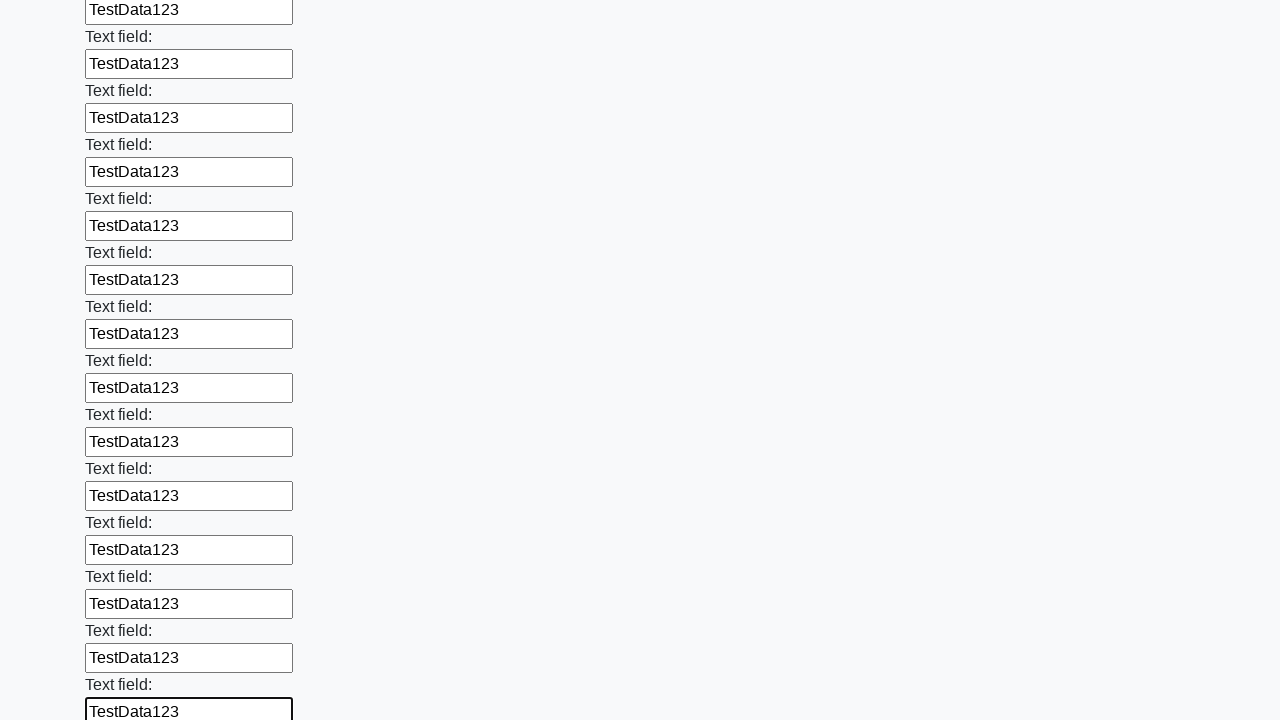

Filled an input field with 'TestData123' on input >> nth=61
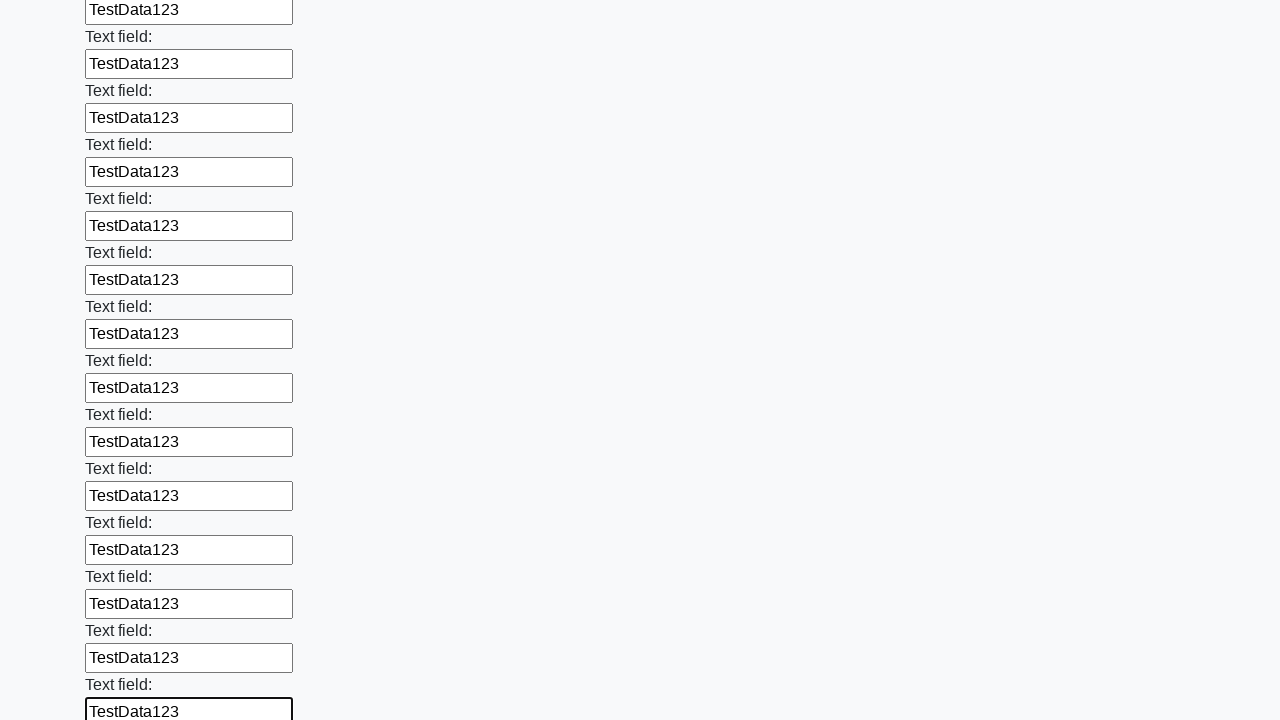

Filled an input field with 'TestData123' on input >> nth=62
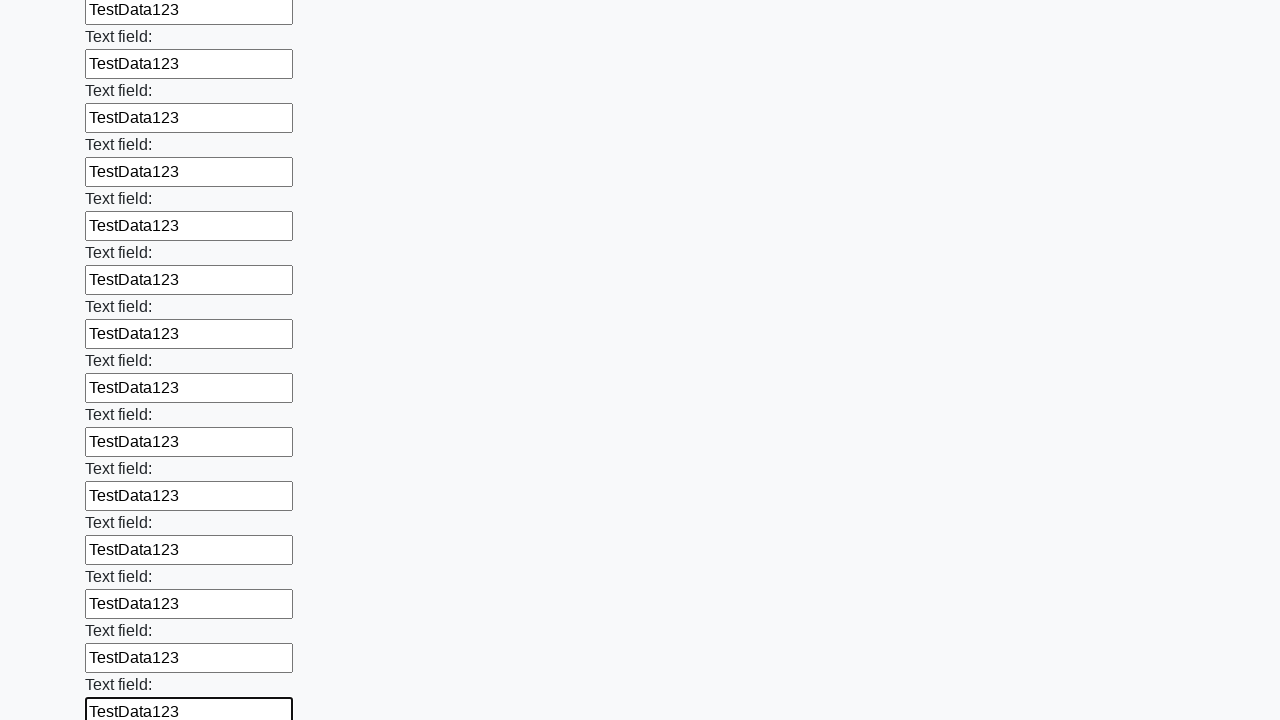

Filled an input field with 'TestData123' on input >> nth=63
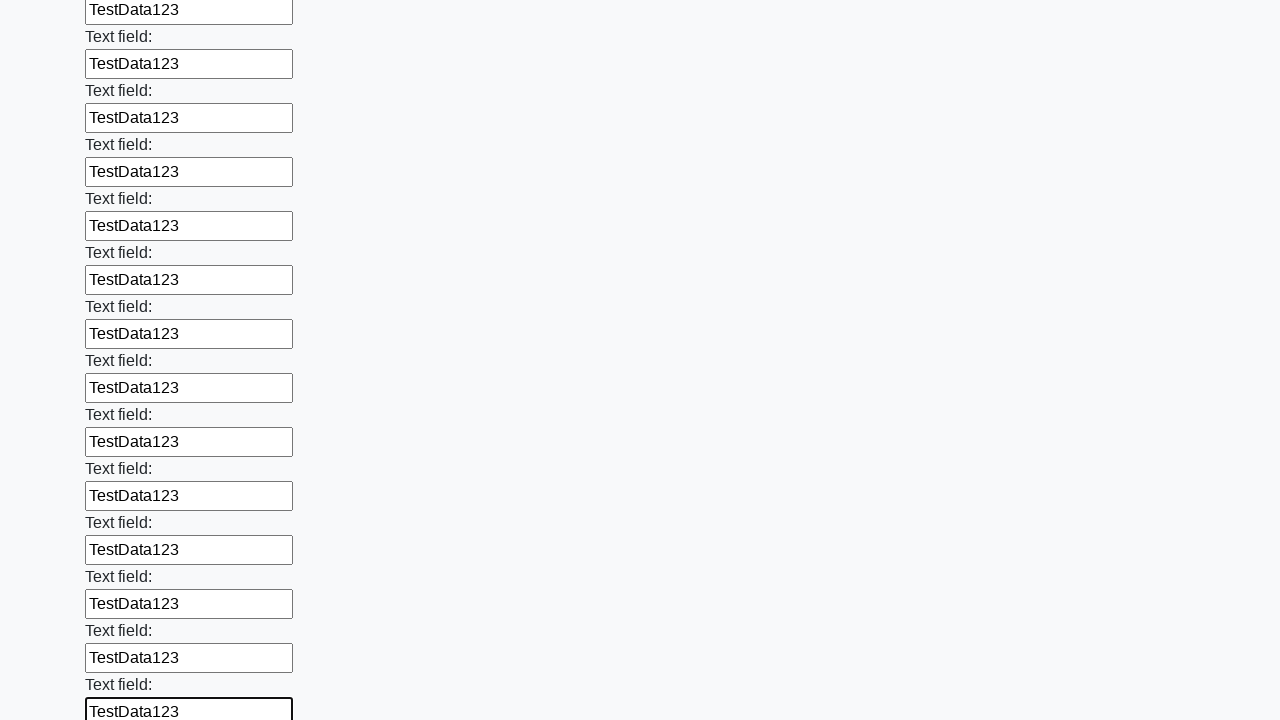

Filled an input field with 'TestData123' on input >> nth=64
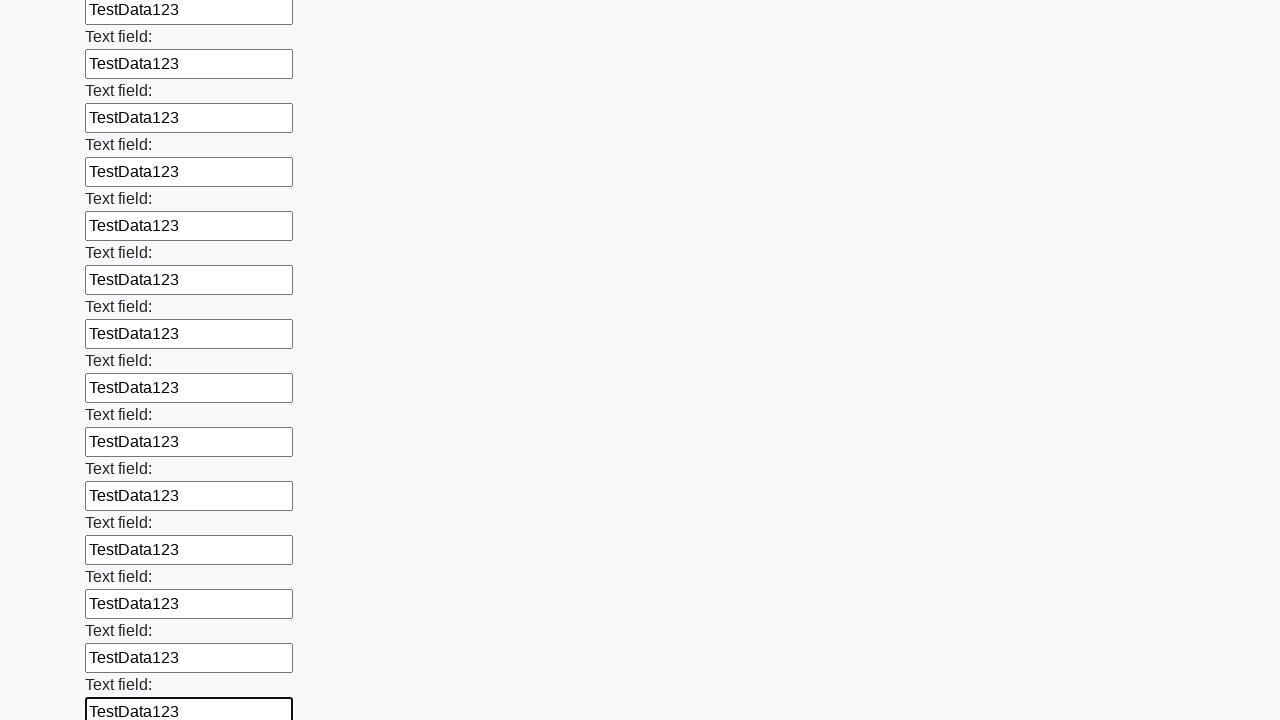

Filled an input field with 'TestData123' on input >> nth=65
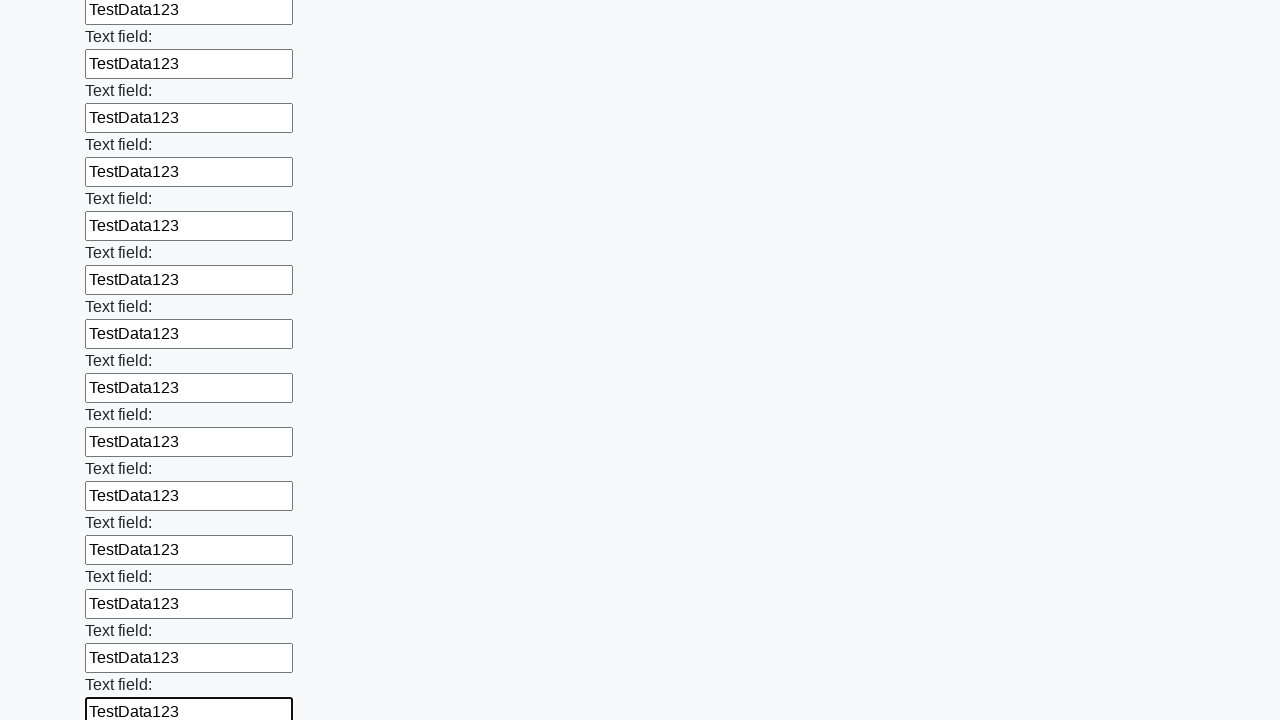

Filled an input field with 'TestData123' on input >> nth=66
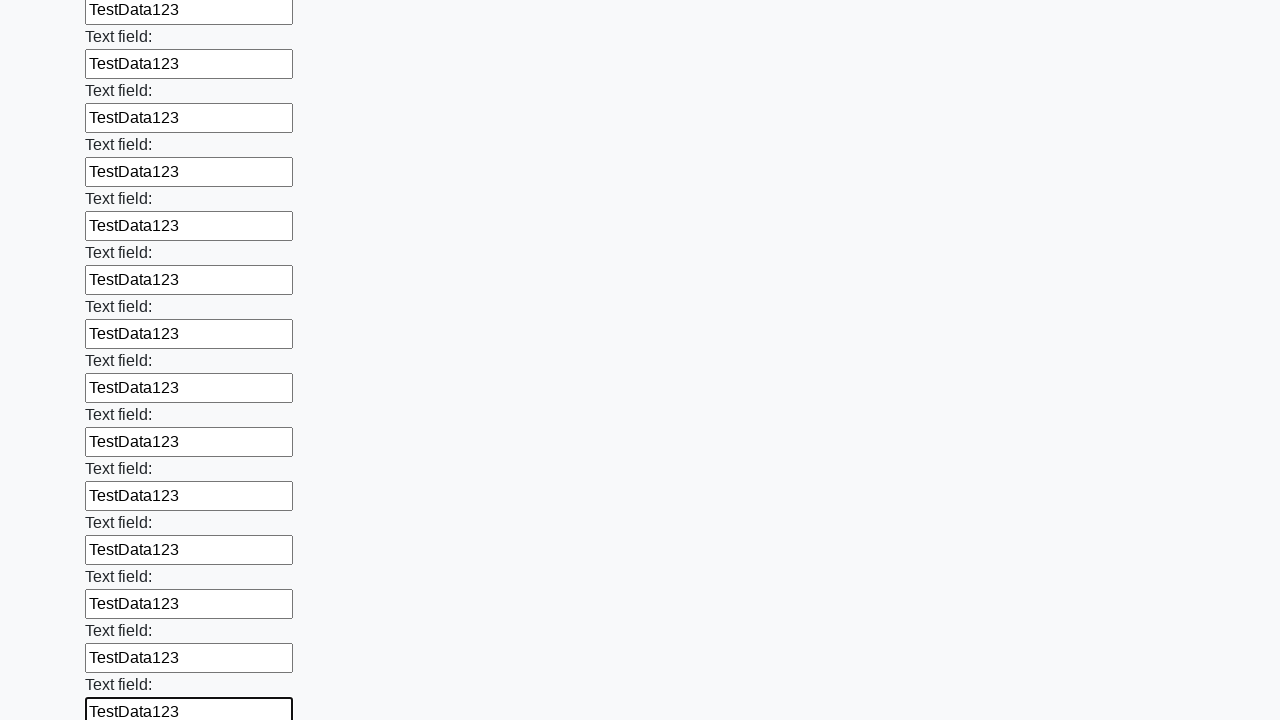

Filled an input field with 'TestData123' on input >> nth=67
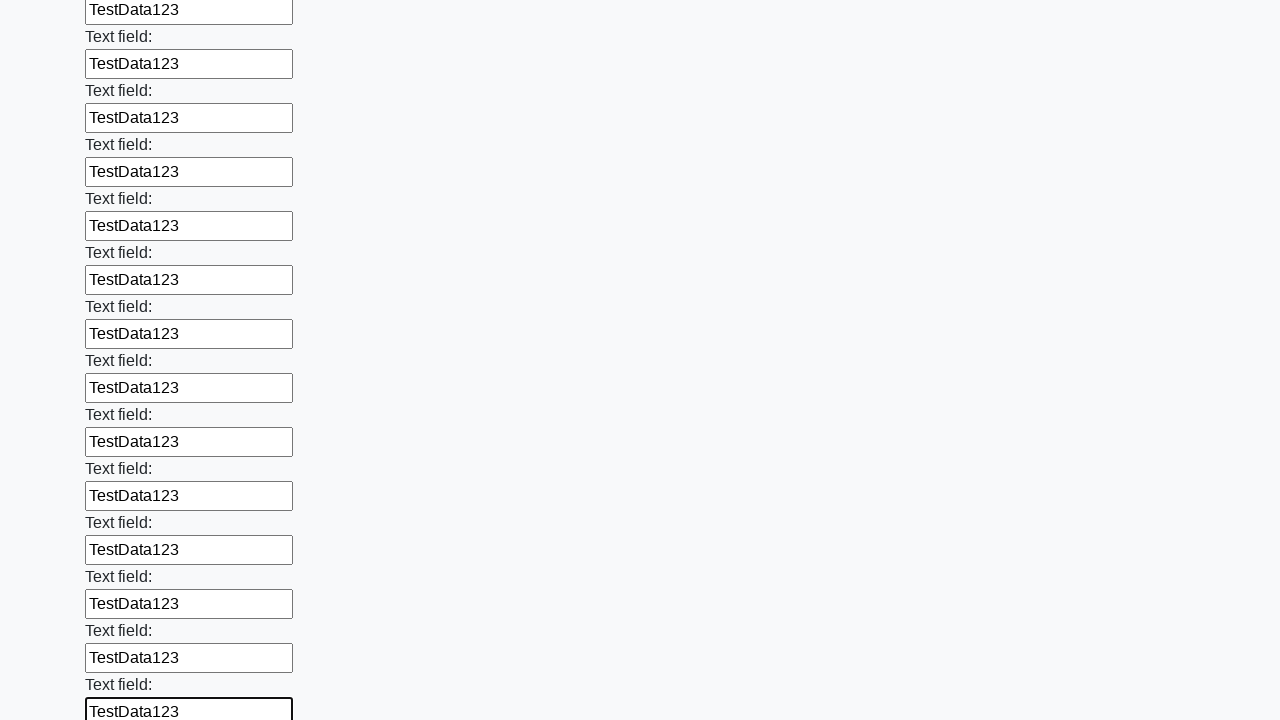

Filled an input field with 'TestData123' on input >> nth=68
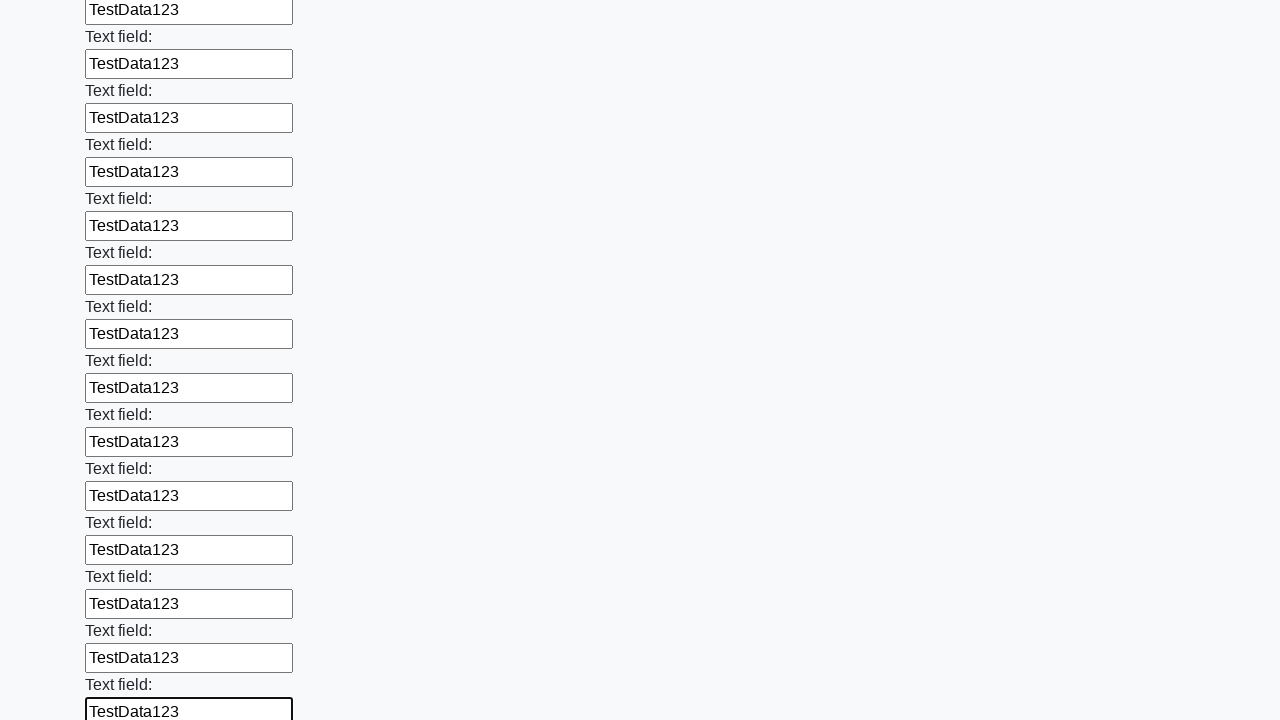

Filled an input field with 'TestData123' on input >> nth=69
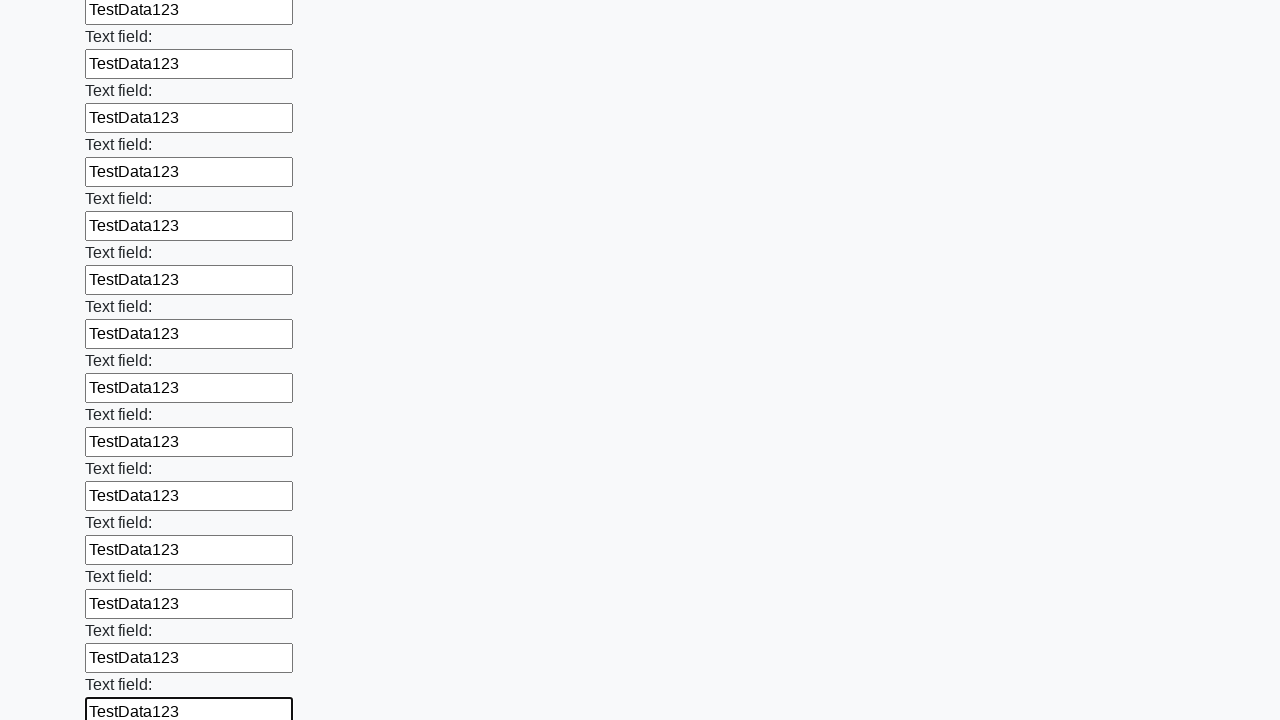

Filled an input field with 'TestData123' on input >> nth=70
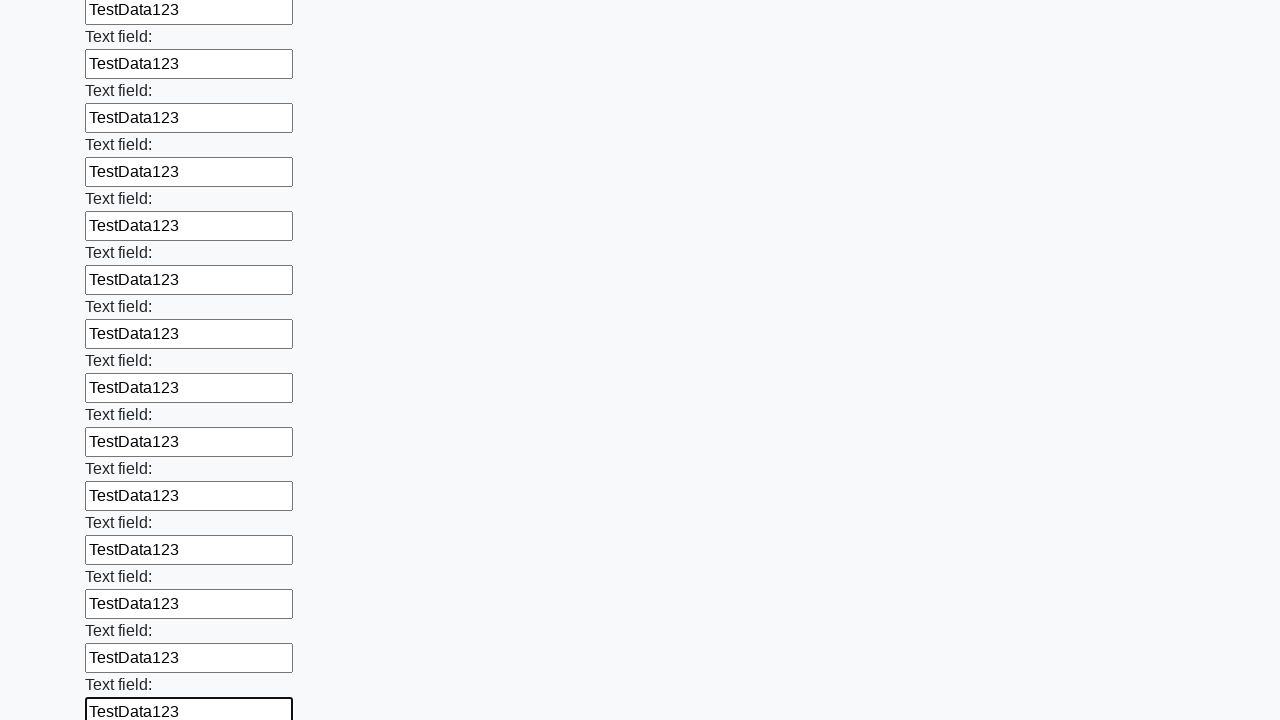

Filled an input field with 'TestData123' on input >> nth=71
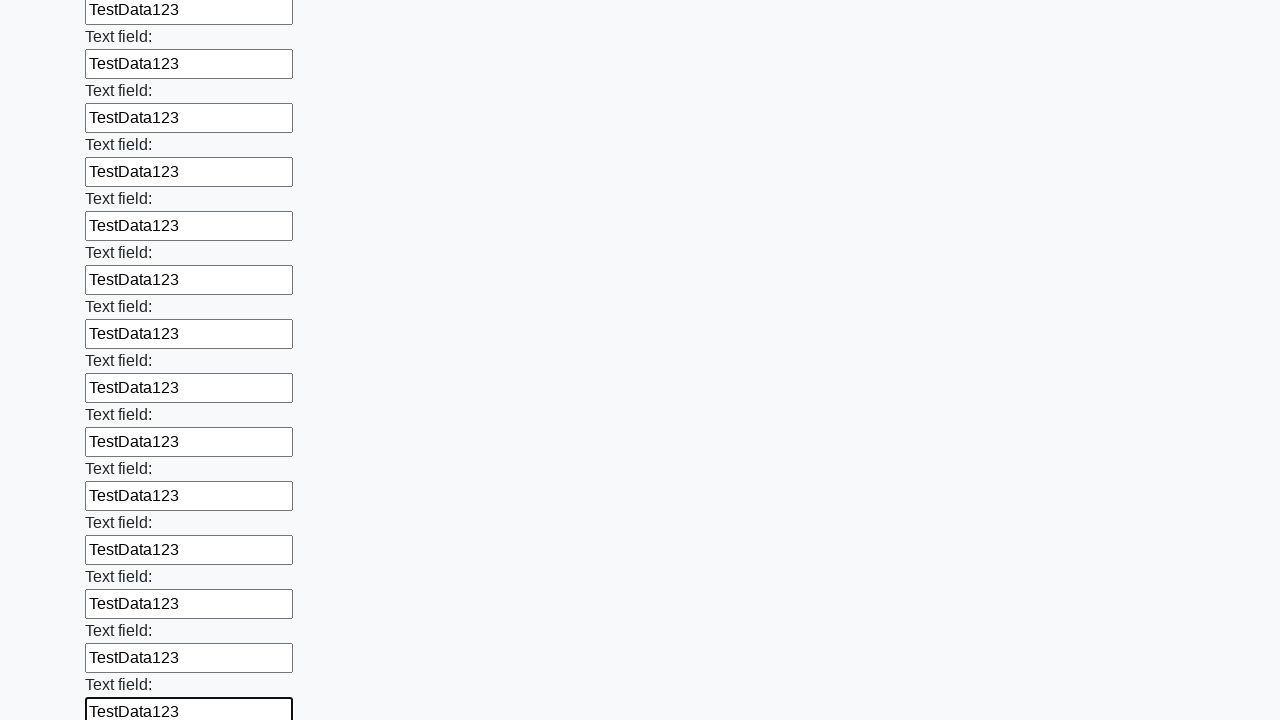

Filled an input field with 'TestData123' on input >> nth=72
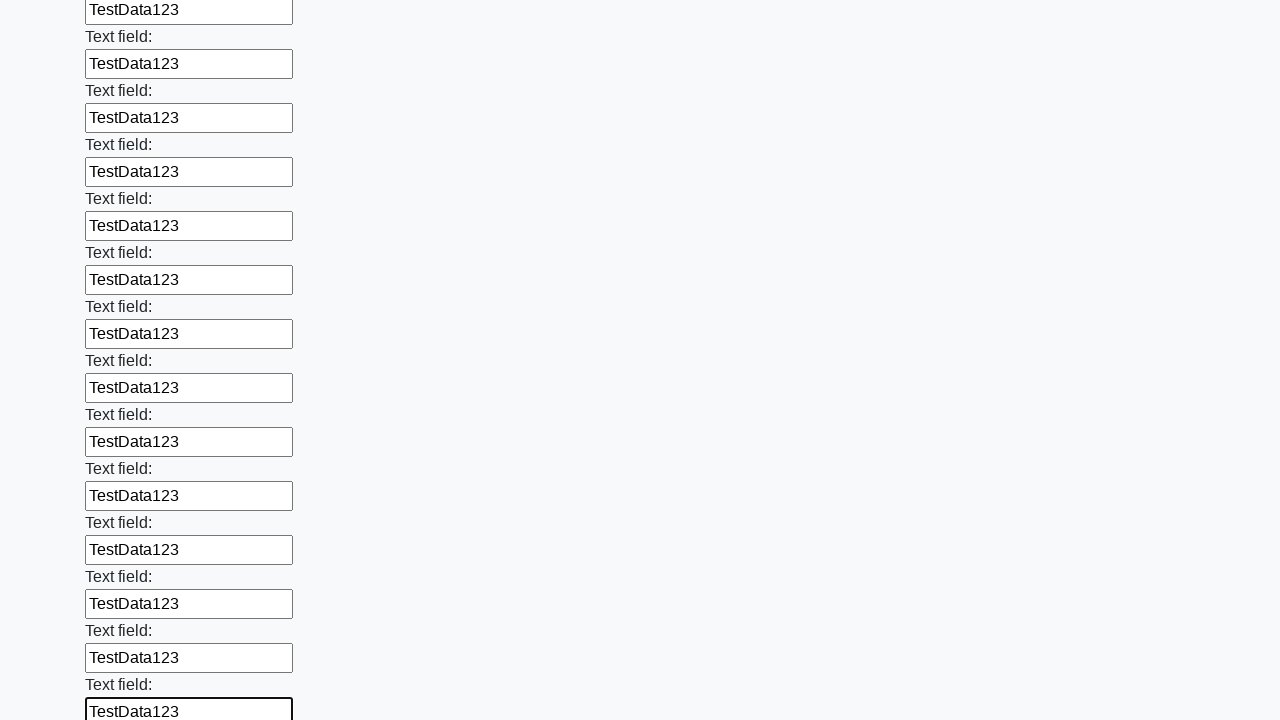

Filled an input field with 'TestData123' on input >> nth=73
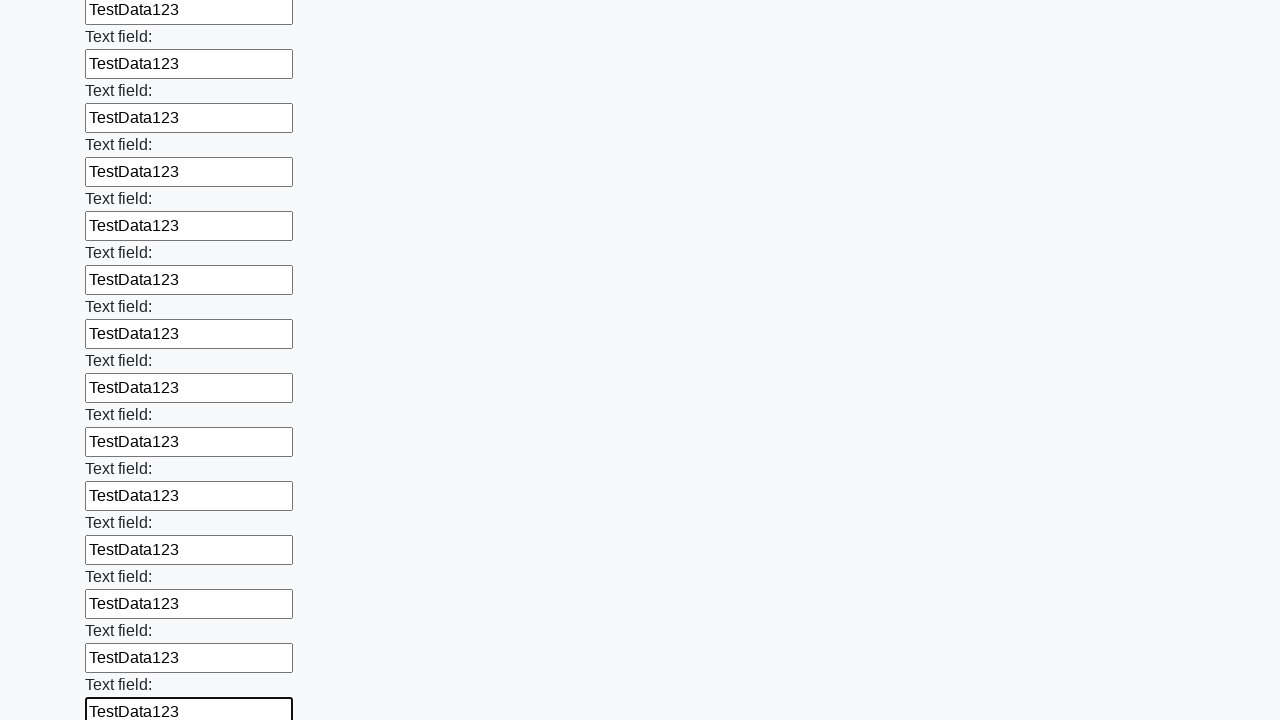

Filled an input field with 'TestData123' on input >> nth=74
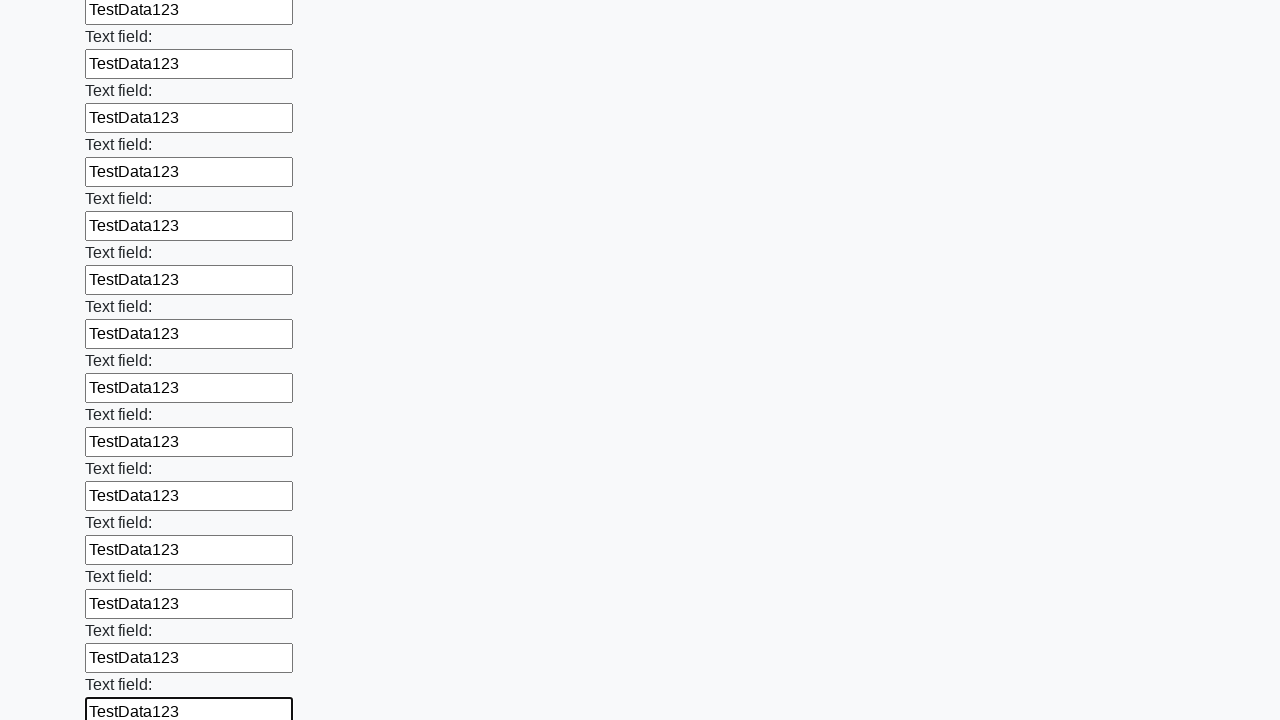

Filled an input field with 'TestData123' on input >> nth=75
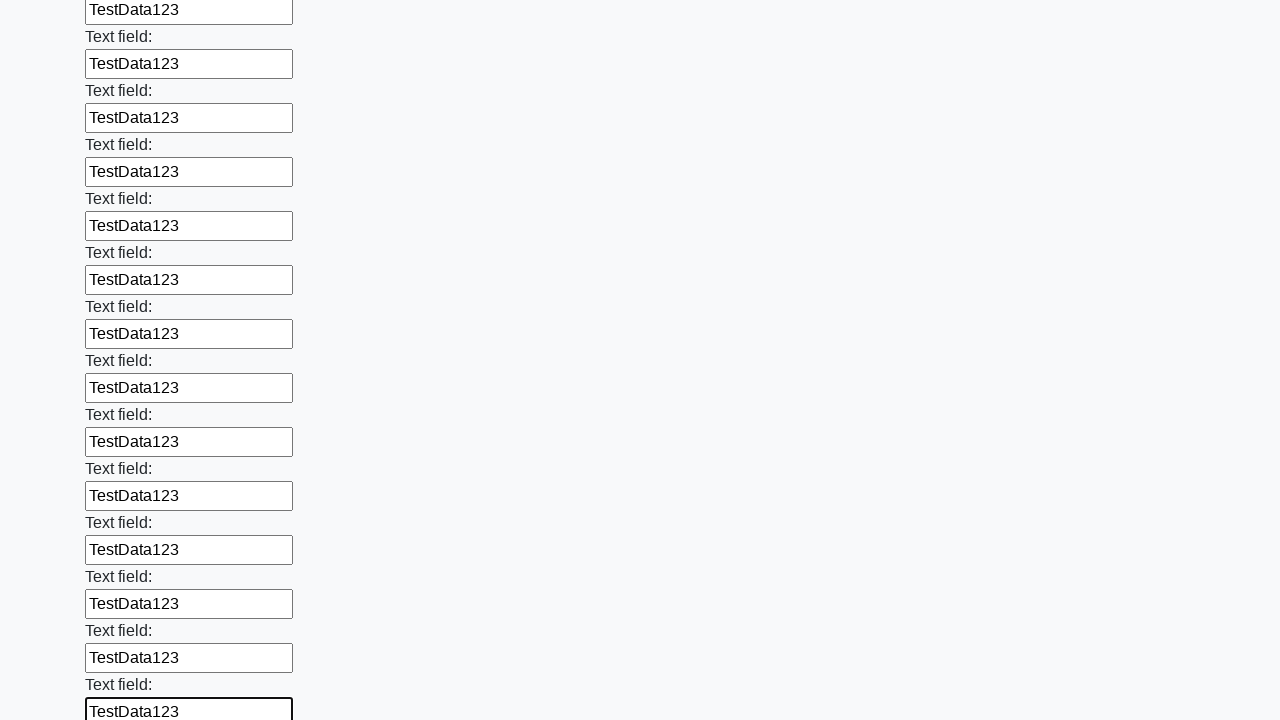

Filled an input field with 'TestData123' on input >> nth=76
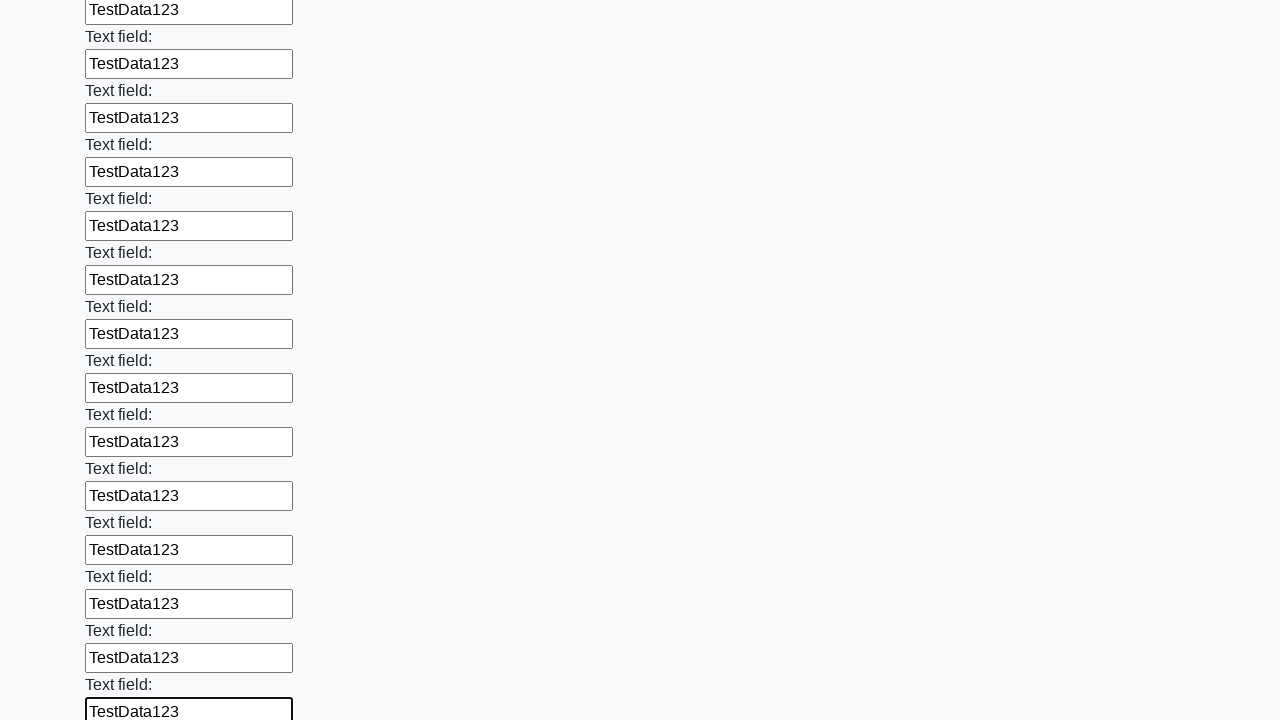

Filled an input field with 'TestData123' on input >> nth=77
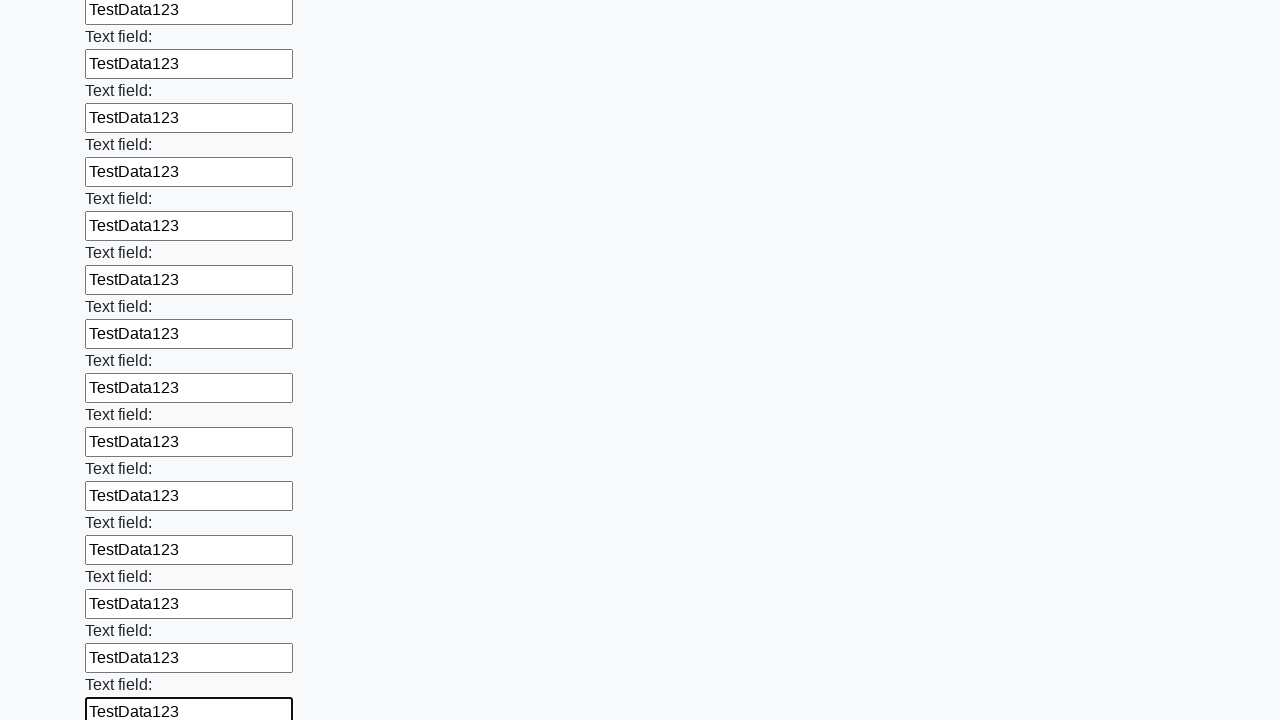

Filled an input field with 'TestData123' on input >> nth=78
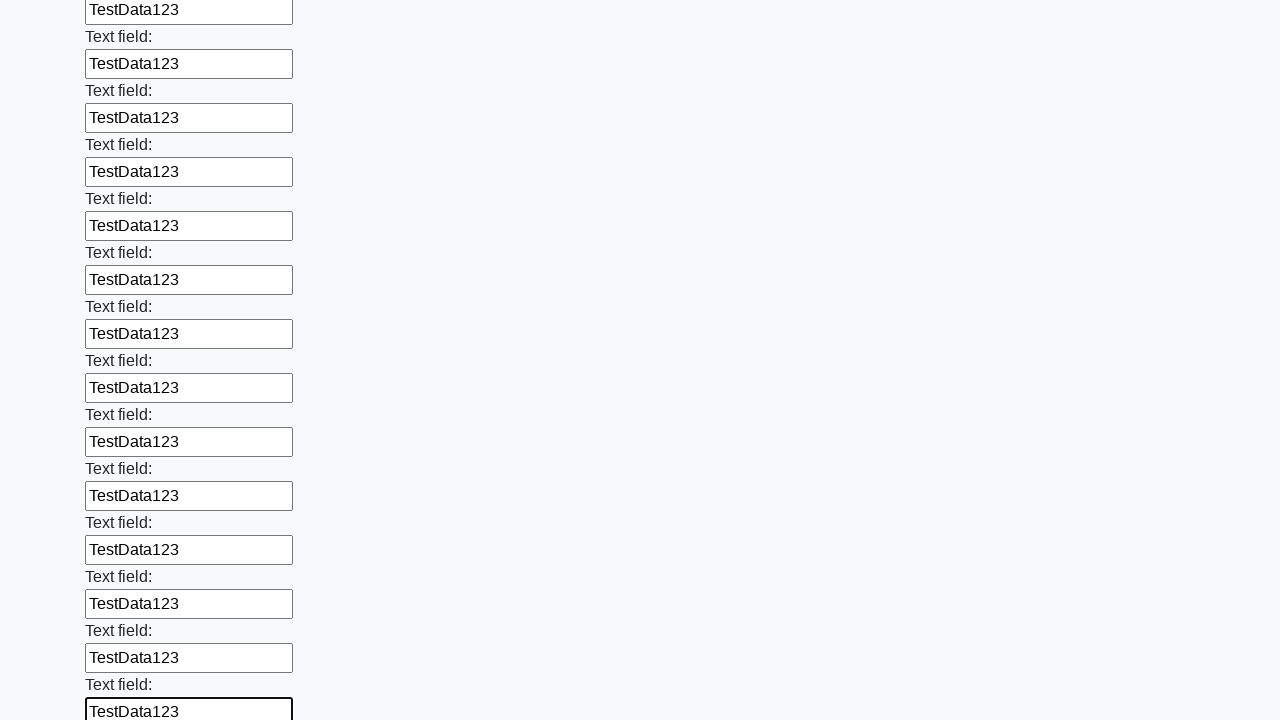

Filled an input field with 'TestData123' on input >> nth=79
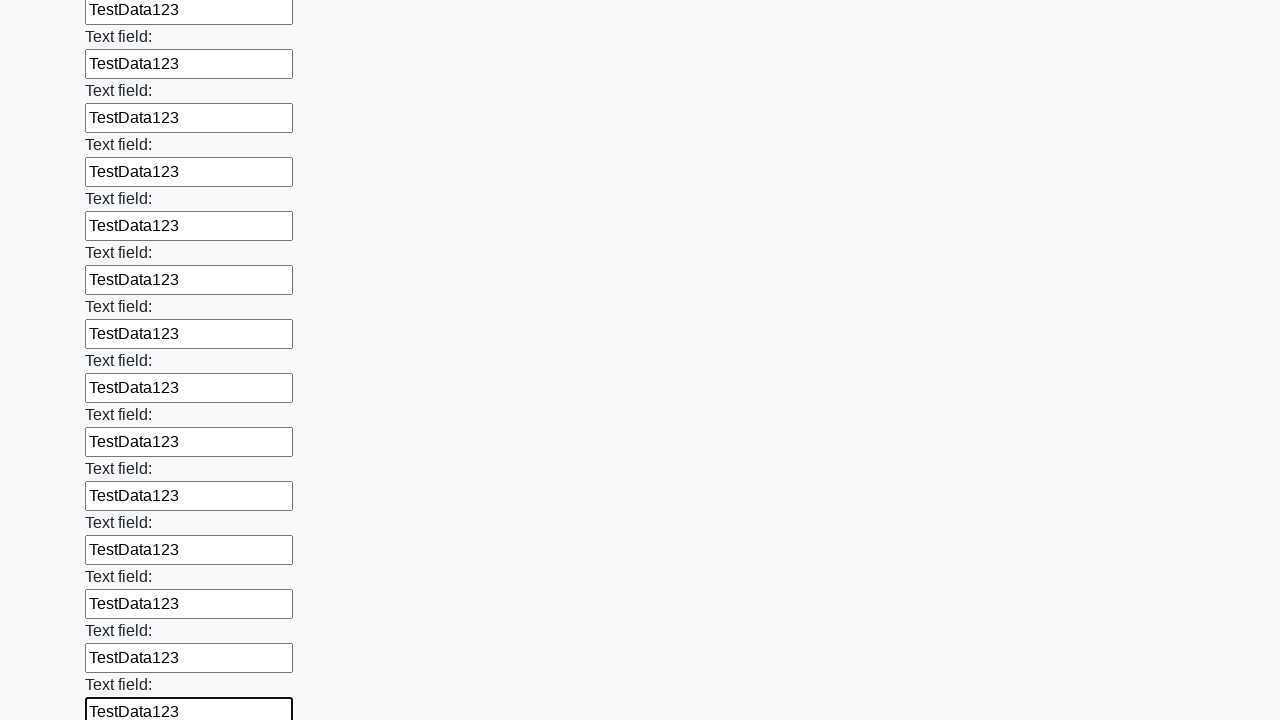

Filled an input field with 'TestData123' on input >> nth=80
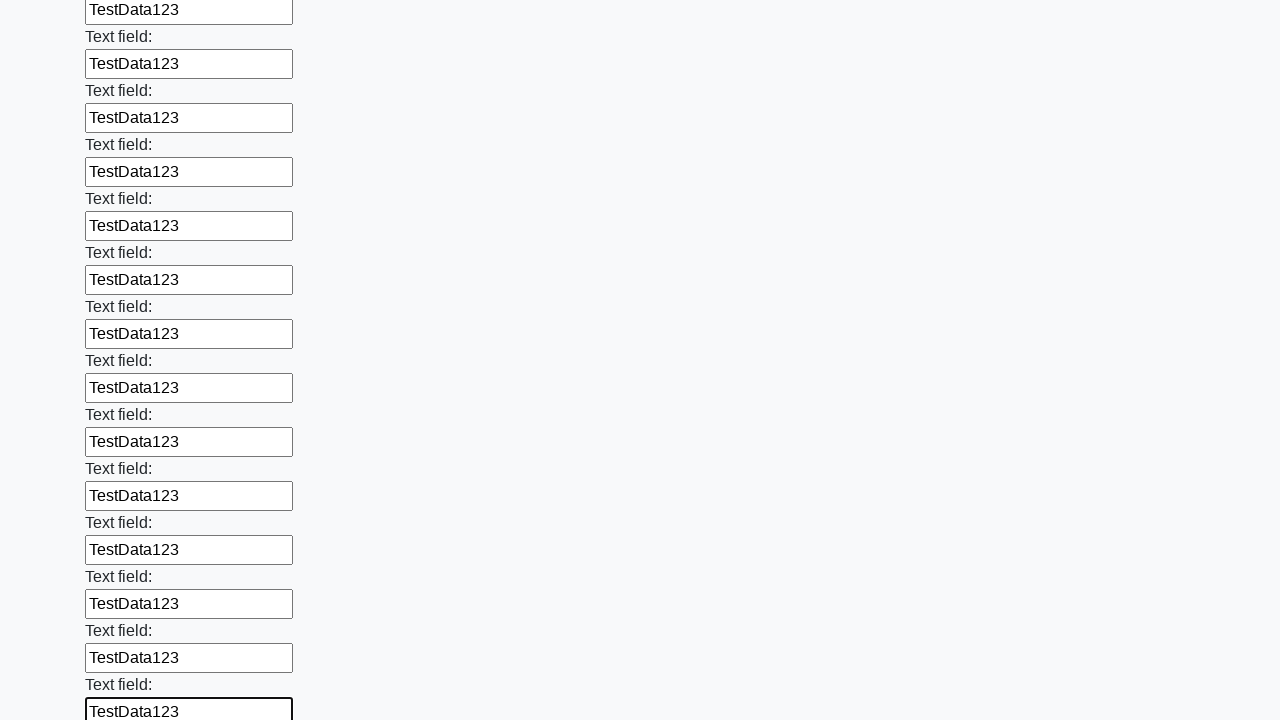

Filled an input field with 'TestData123' on input >> nth=81
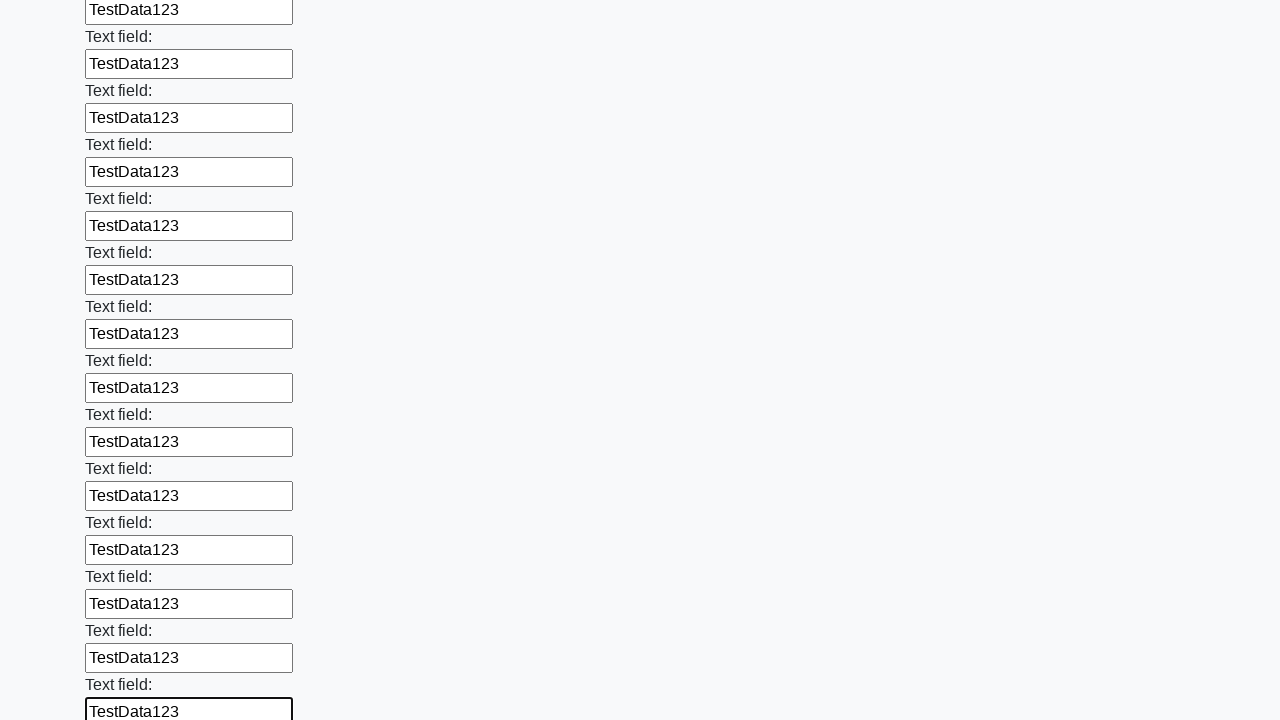

Filled an input field with 'TestData123' on input >> nth=82
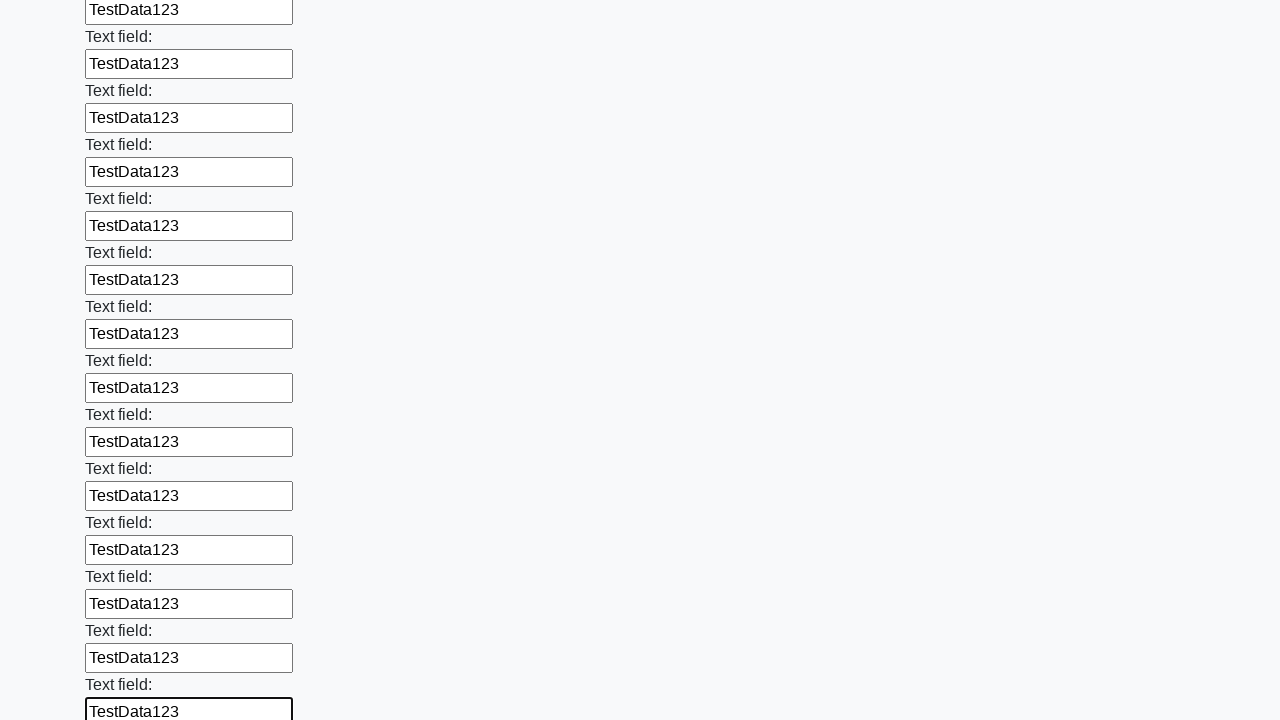

Filled an input field with 'TestData123' on input >> nth=83
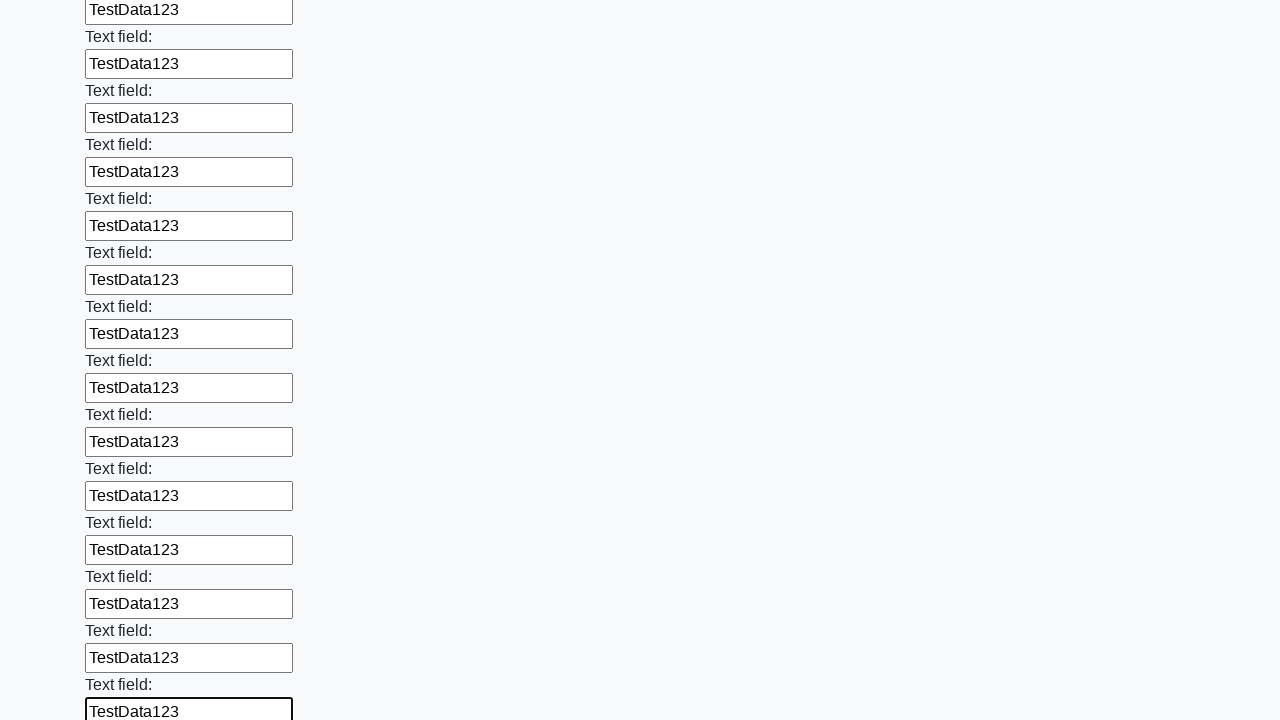

Filled an input field with 'TestData123' on input >> nth=84
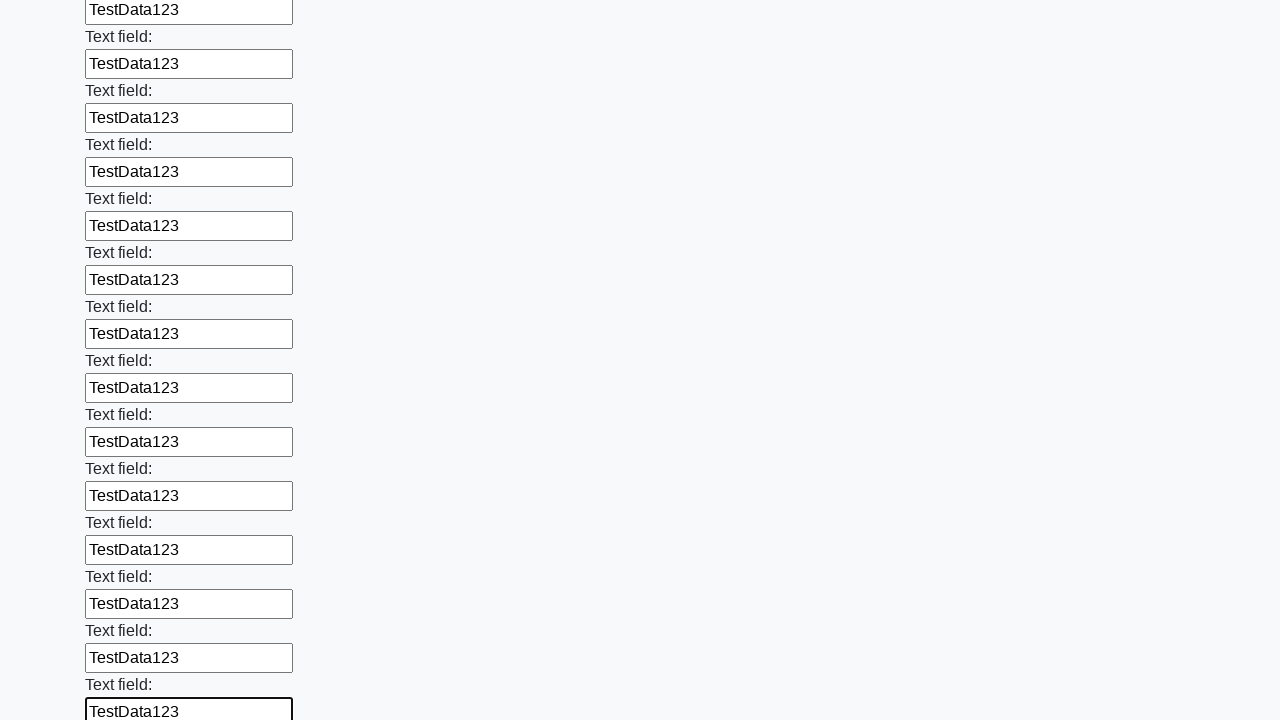

Filled an input field with 'TestData123' on input >> nth=85
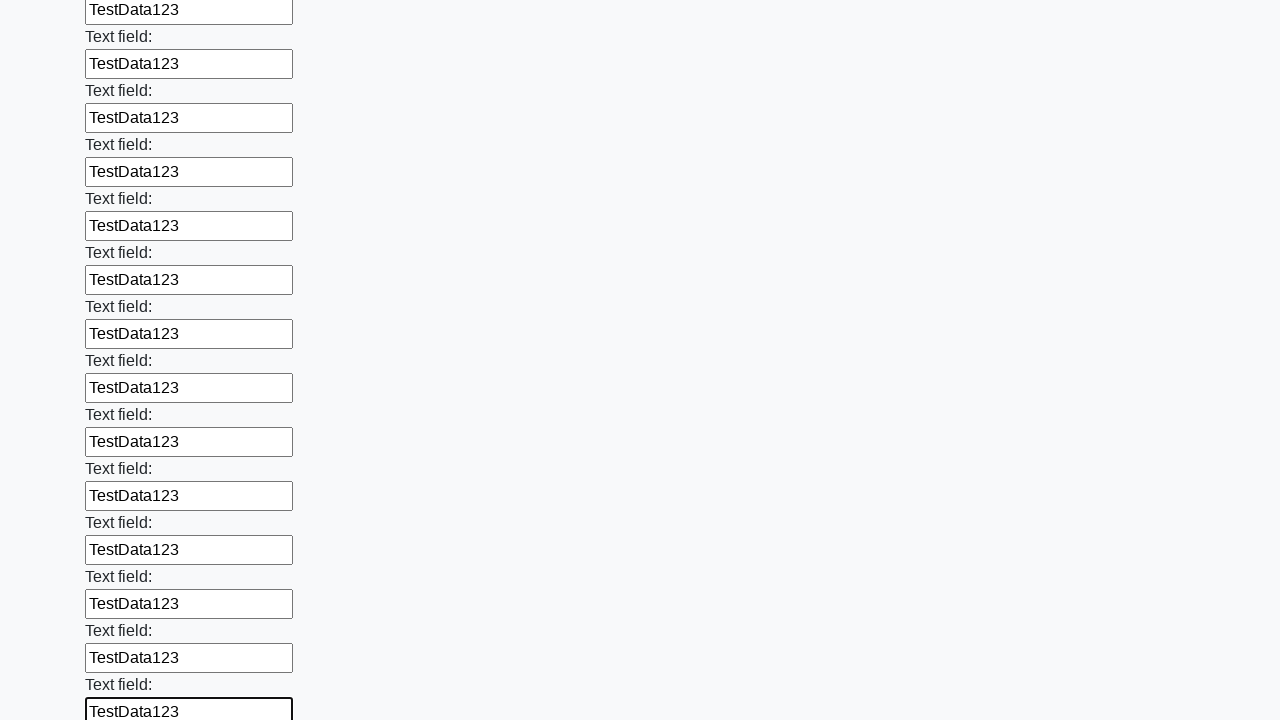

Filled an input field with 'TestData123' on input >> nth=86
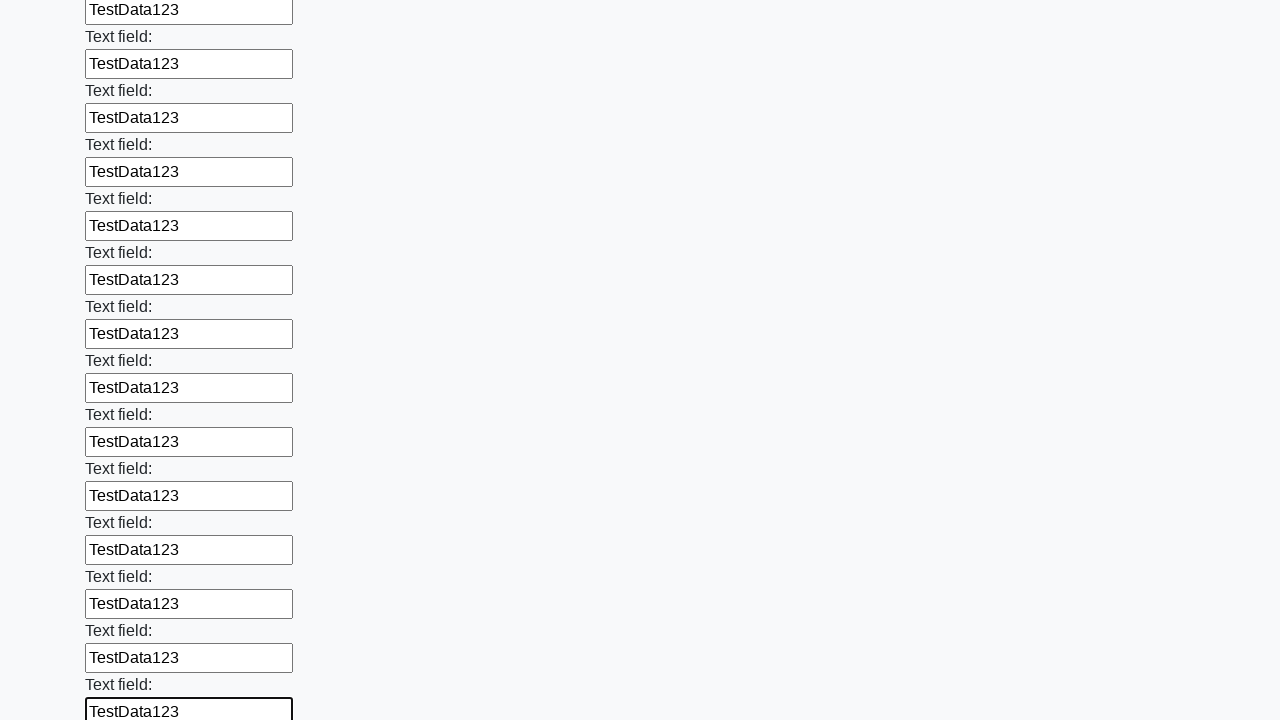

Filled an input field with 'TestData123' on input >> nth=87
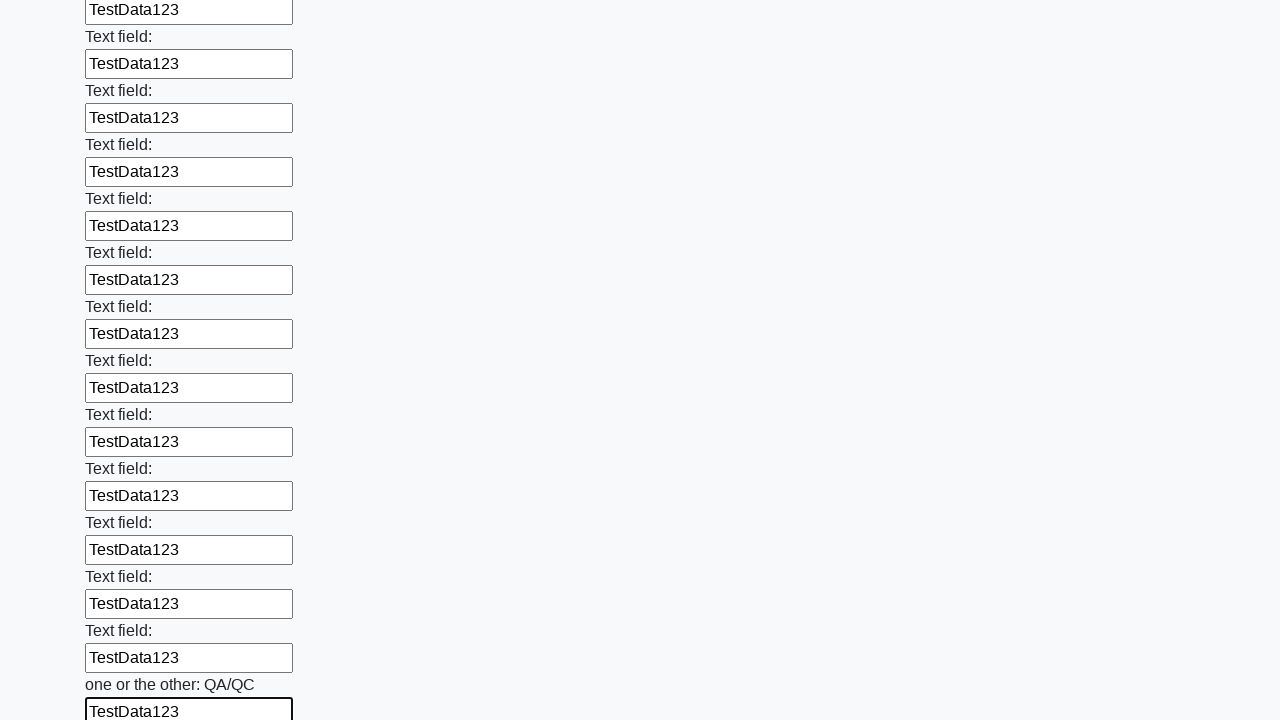

Filled an input field with 'TestData123' on input >> nth=88
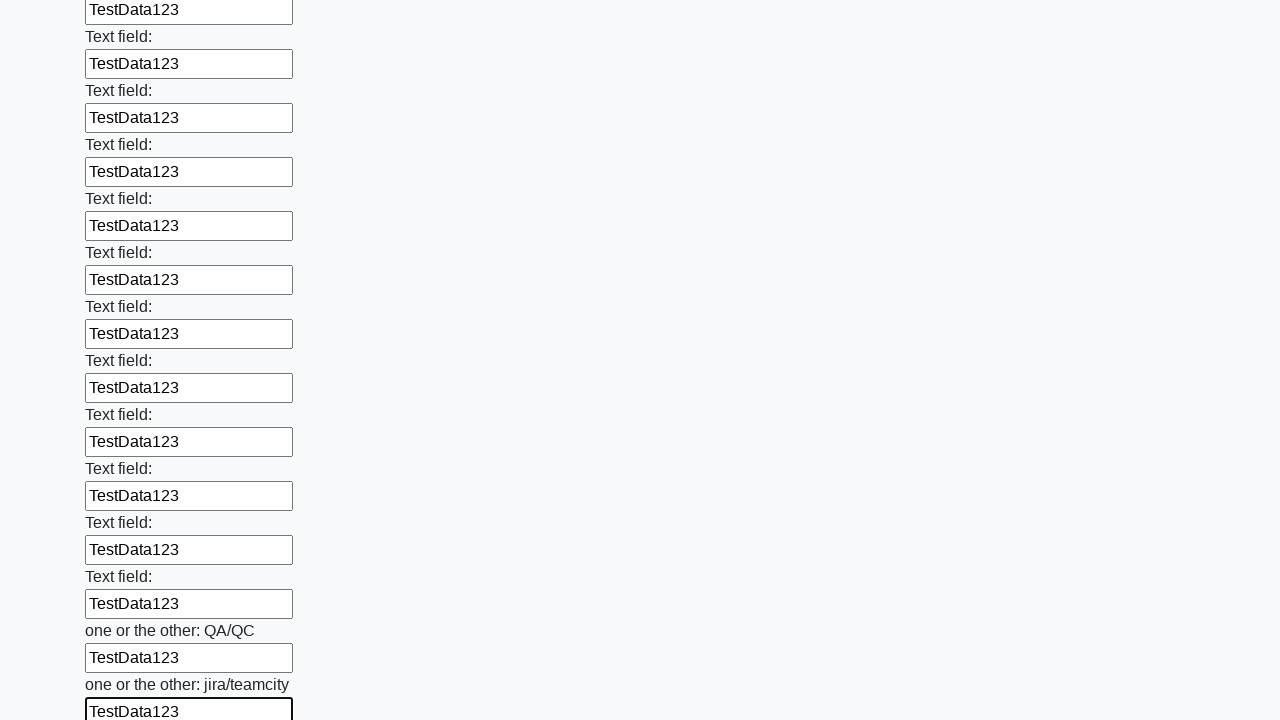

Filled an input field with 'TestData123' on input >> nth=89
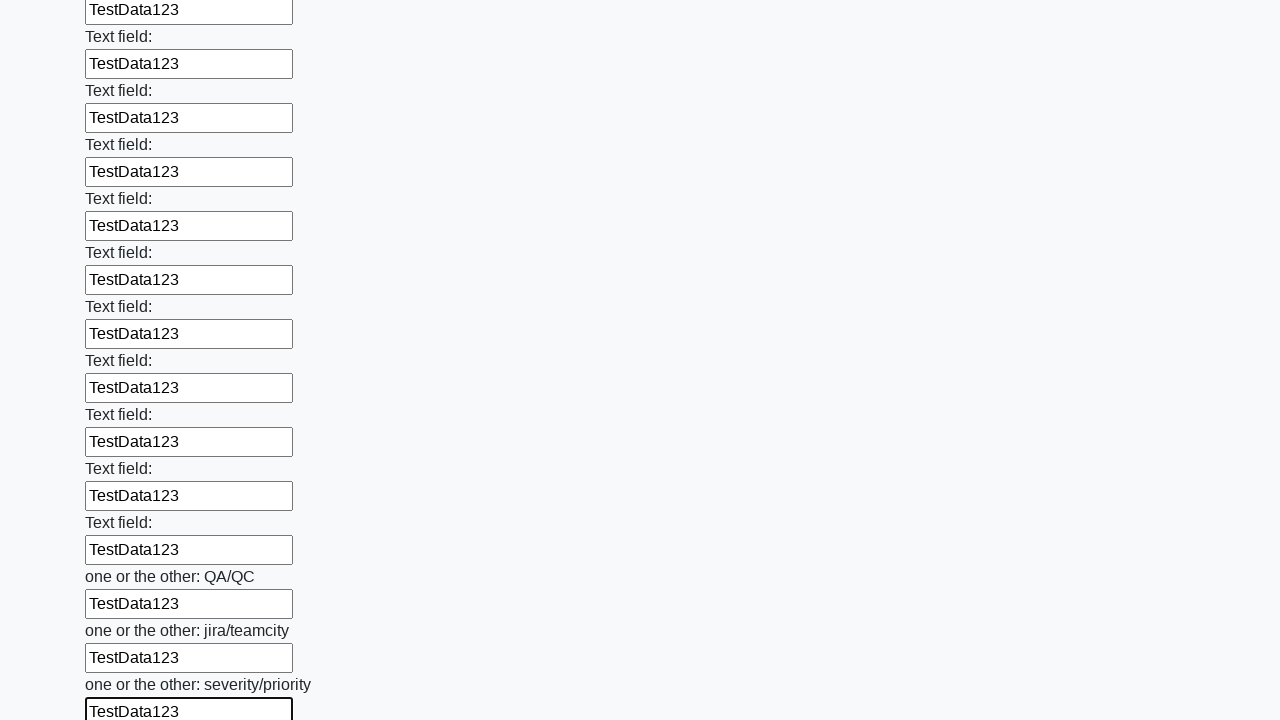

Filled an input field with 'TestData123' on input >> nth=90
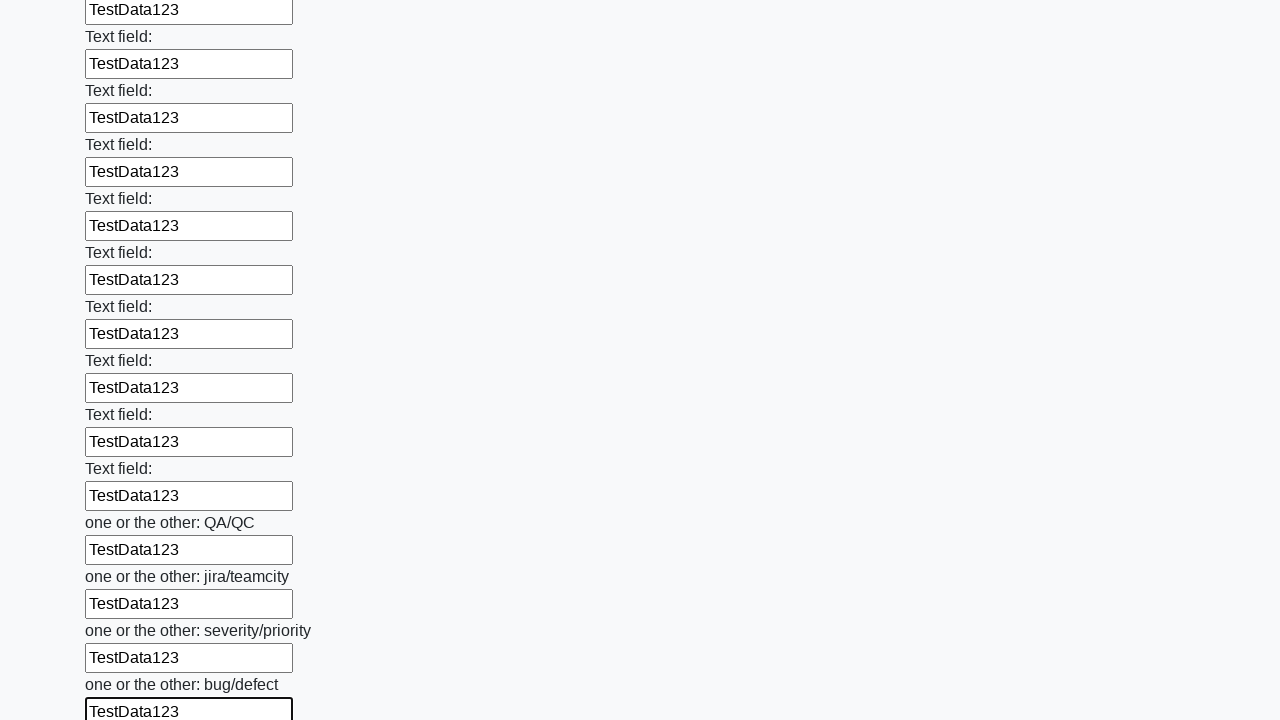

Filled an input field with 'TestData123' on input >> nth=91
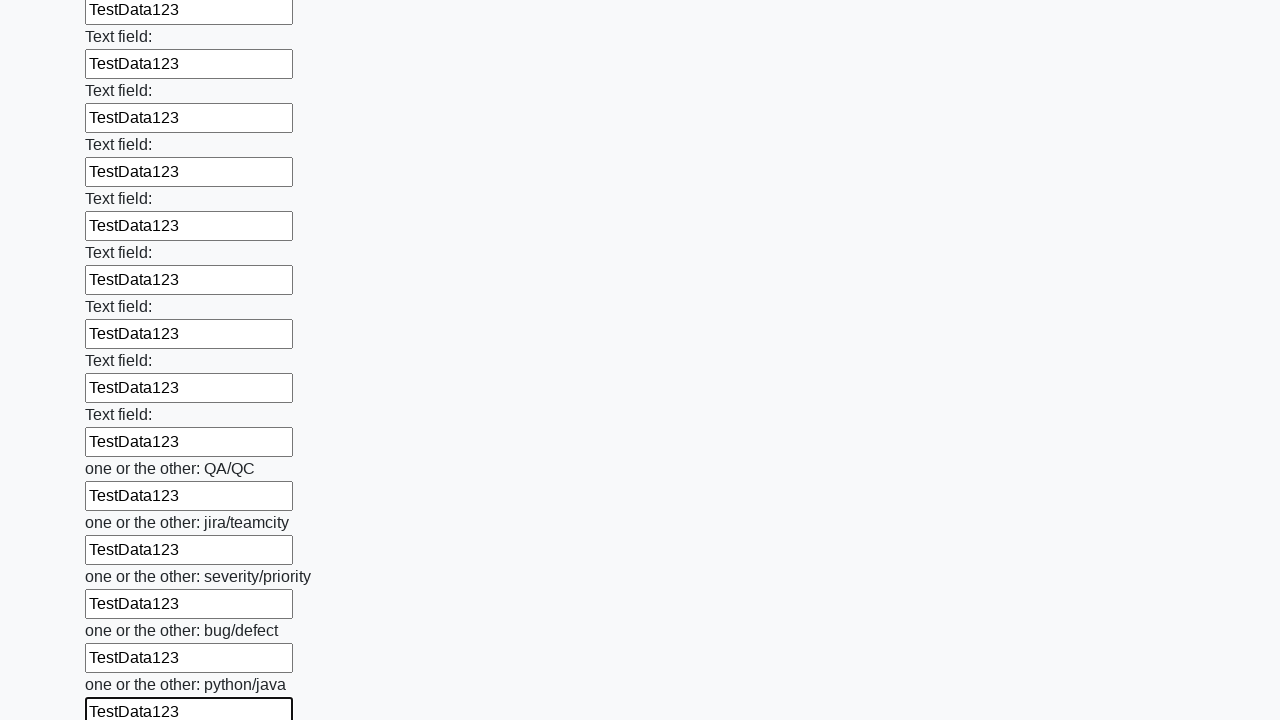

Filled an input field with 'TestData123' on input >> nth=92
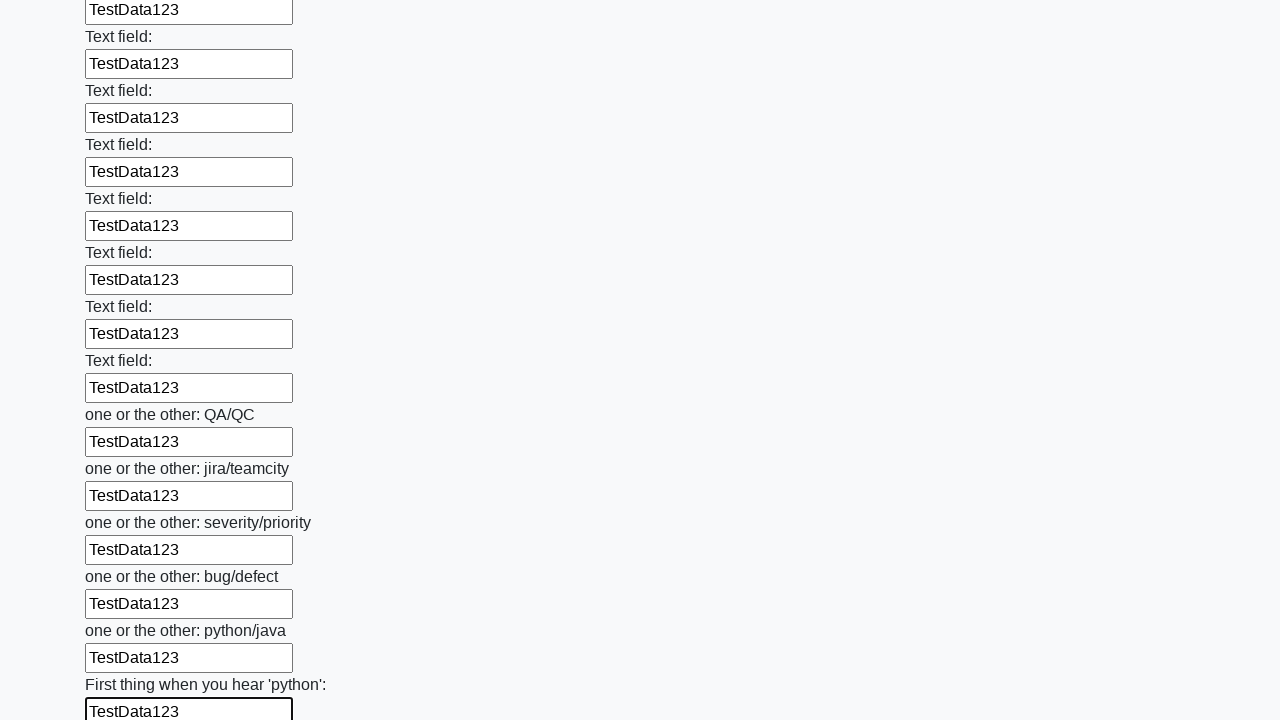

Filled an input field with 'TestData123' on input >> nth=93
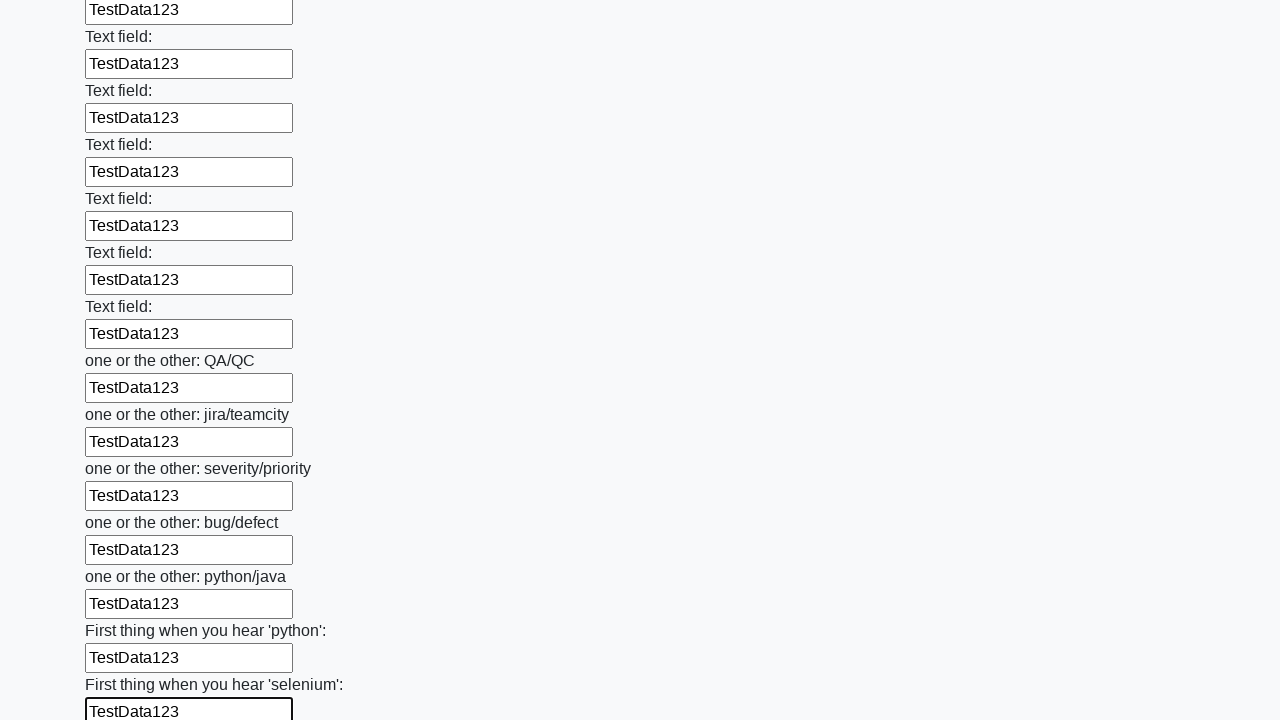

Filled an input field with 'TestData123' on input >> nth=94
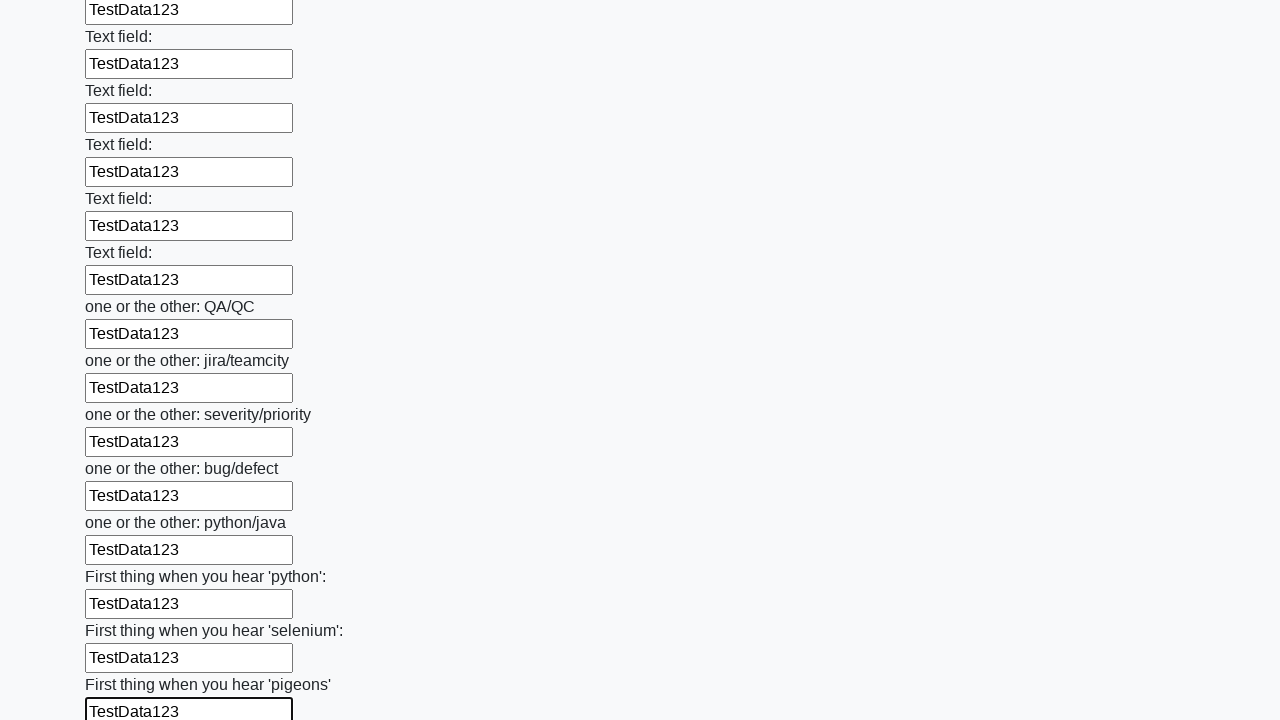

Filled an input field with 'TestData123' on input >> nth=95
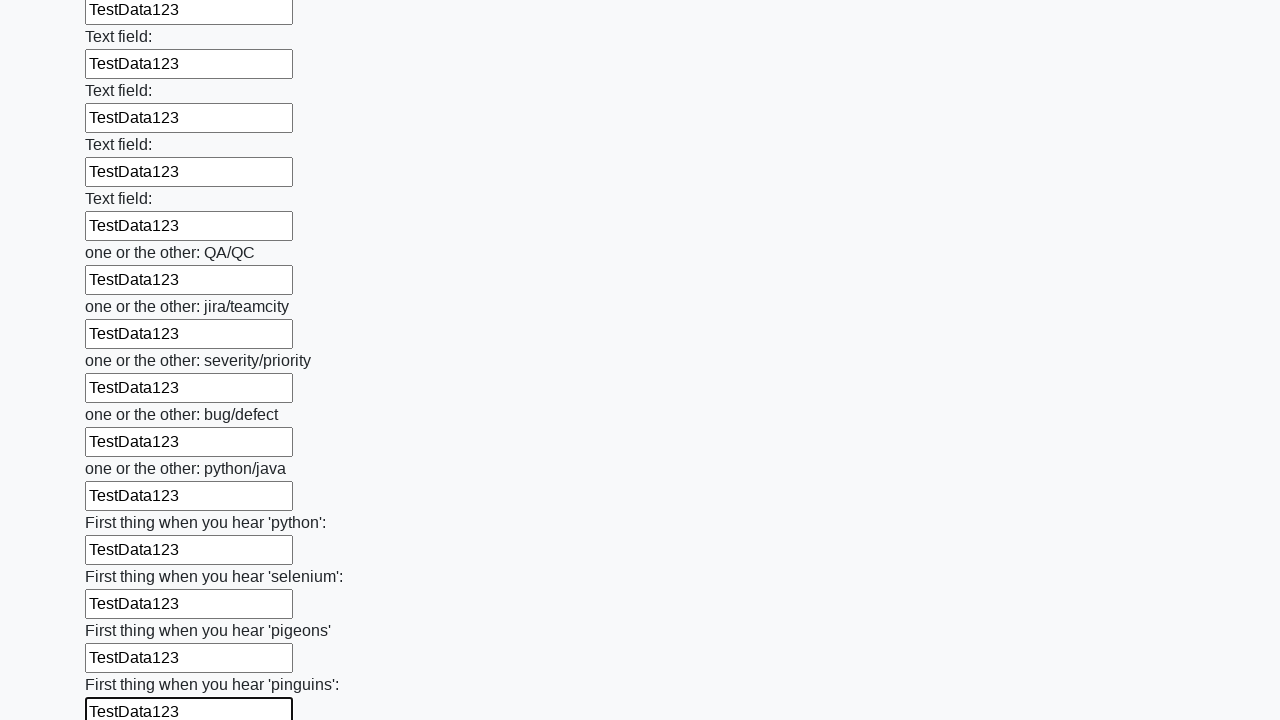

Filled an input field with 'TestData123' on input >> nth=96
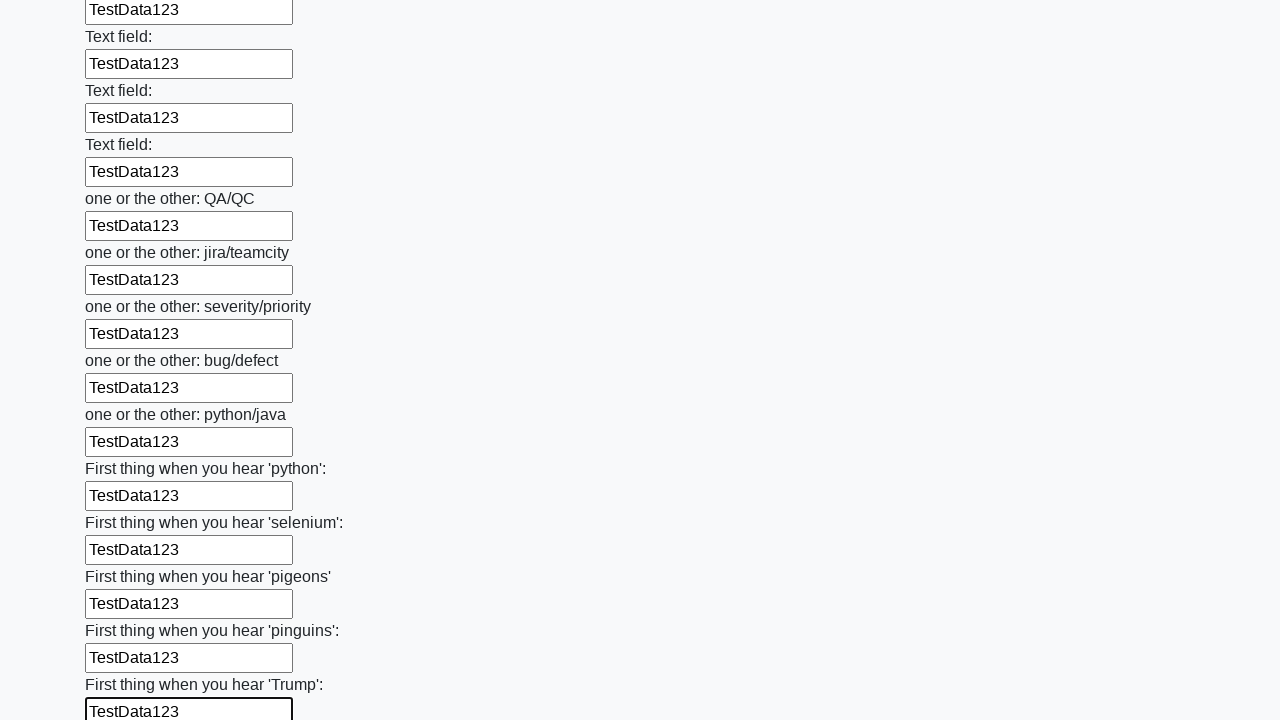

Filled an input field with 'TestData123' on input >> nth=97
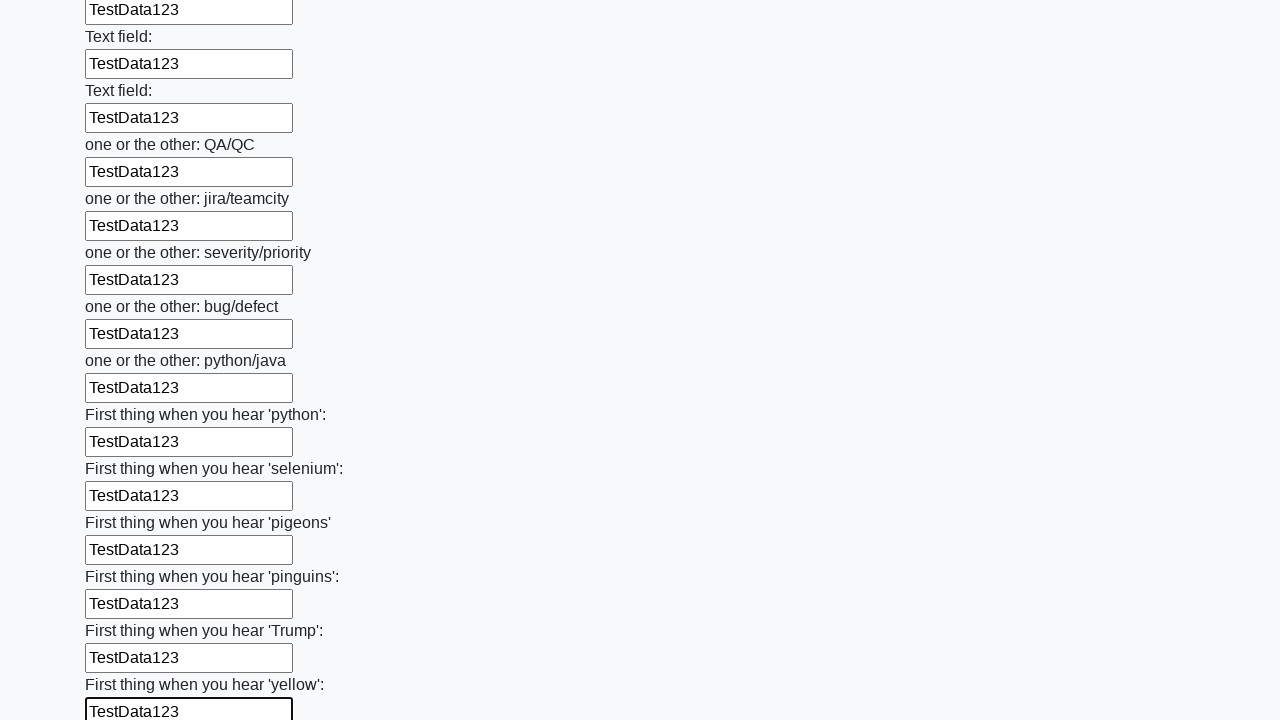

Filled an input field with 'TestData123' on input >> nth=98
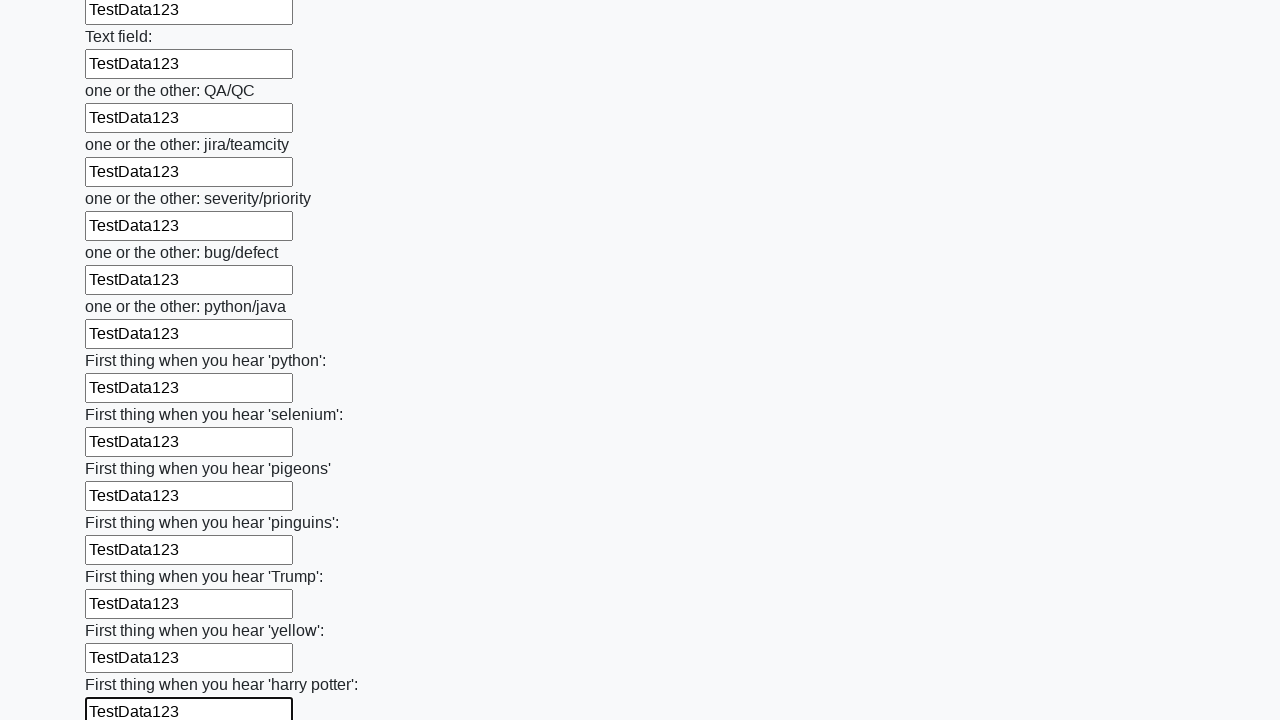

Filled an input field with 'TestData123' on input >> nth=99
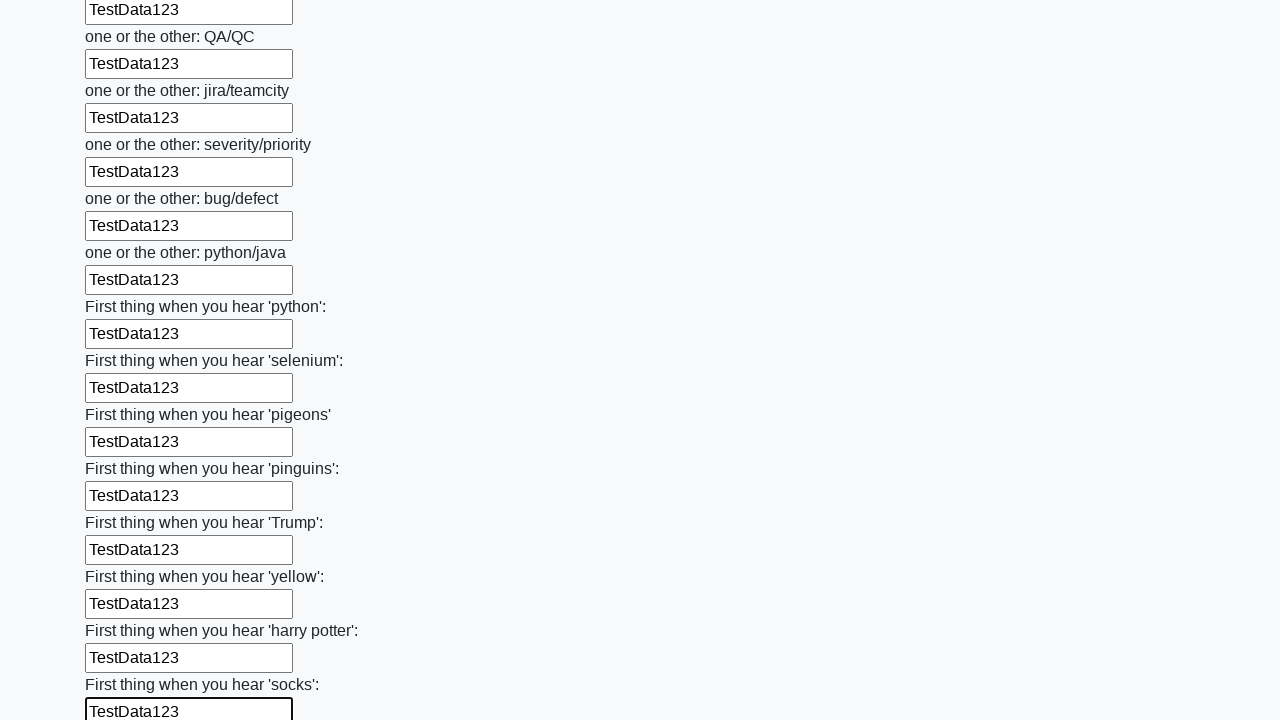

Clicked the submit button to submit the form at (123, 611) on button.btn
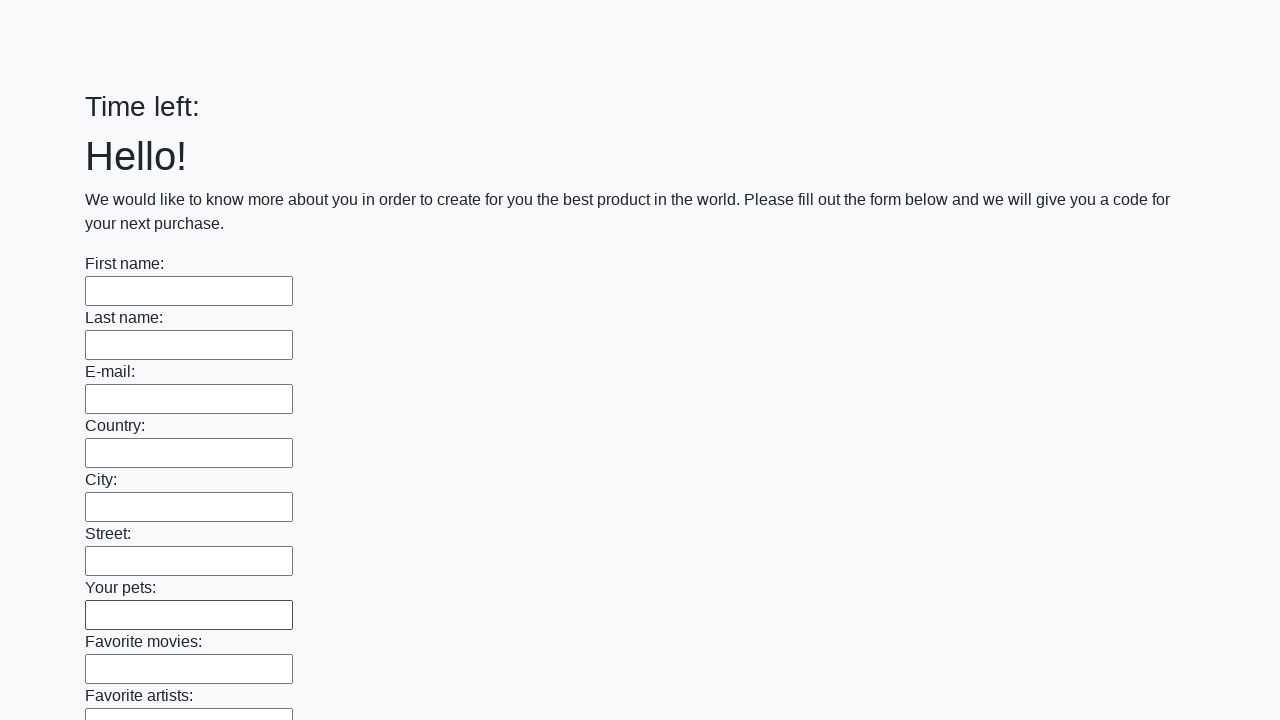

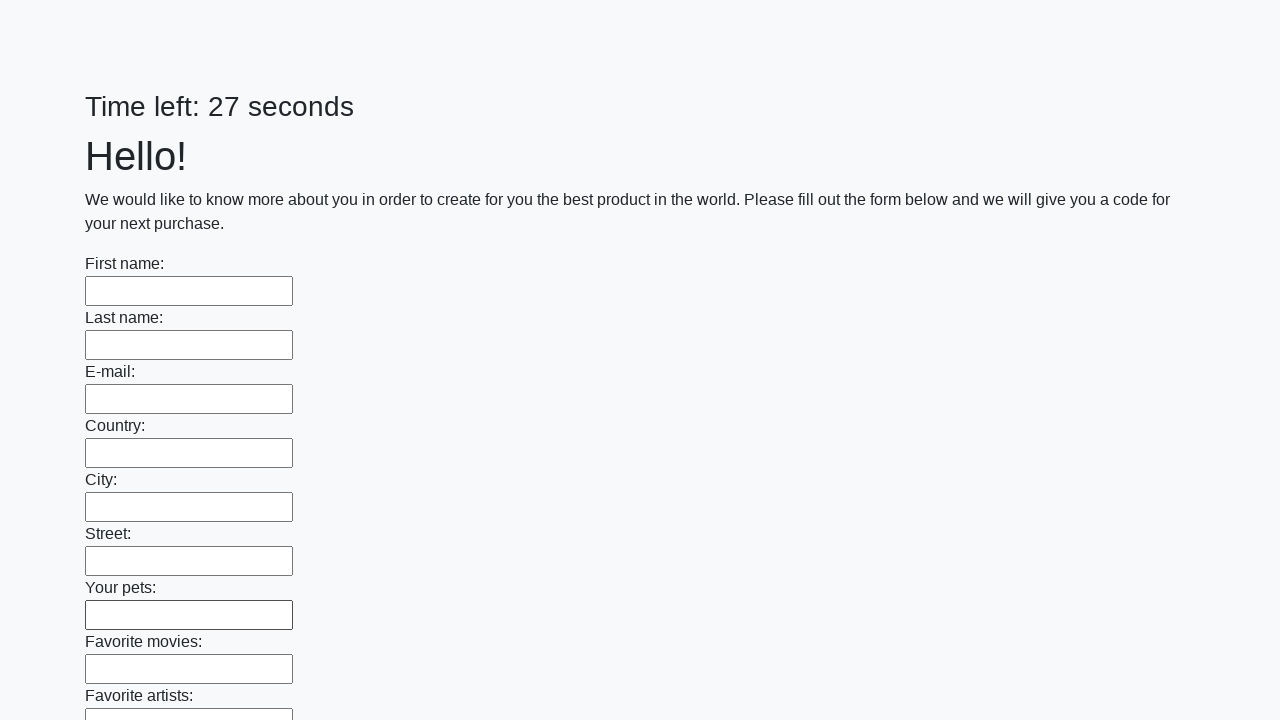